Tests a large form by filling all input fields with the same value and submitting the form

Starting URL: http://suninjuly.github.io/huge_form.html

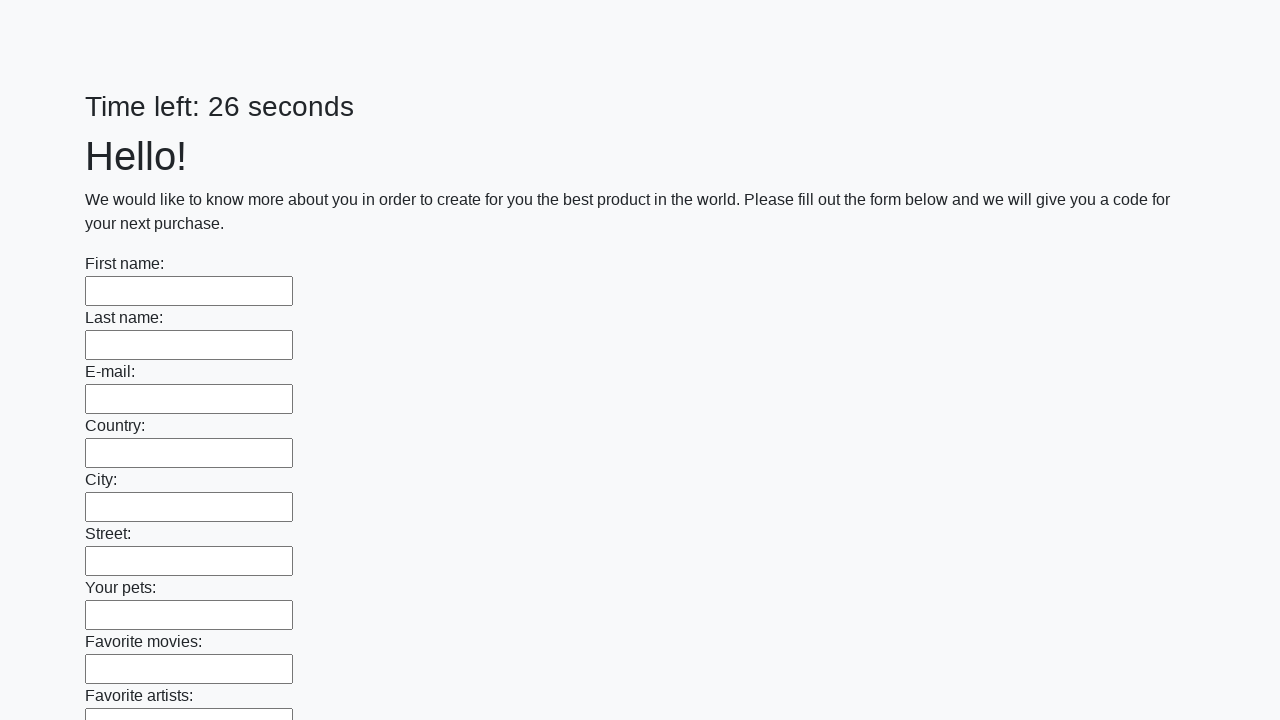

Navigated to huge form page
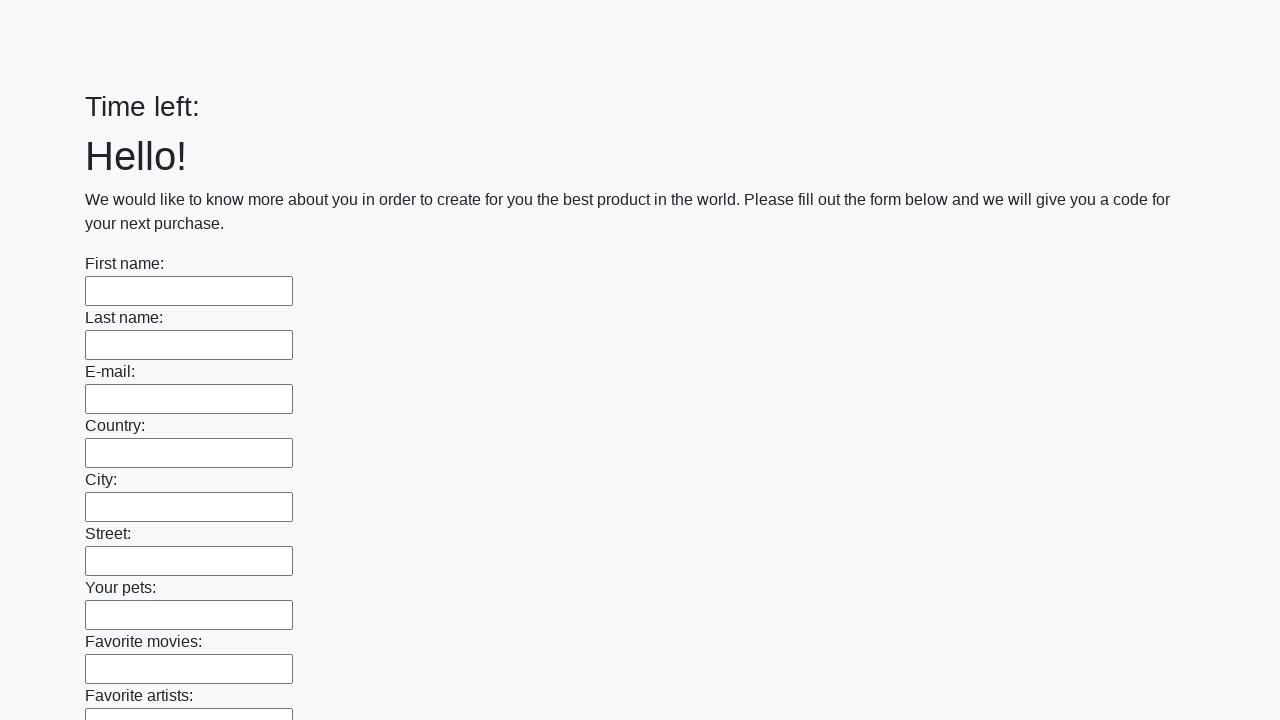

Filled input field with 'Мой ответ' on input >> nth=0
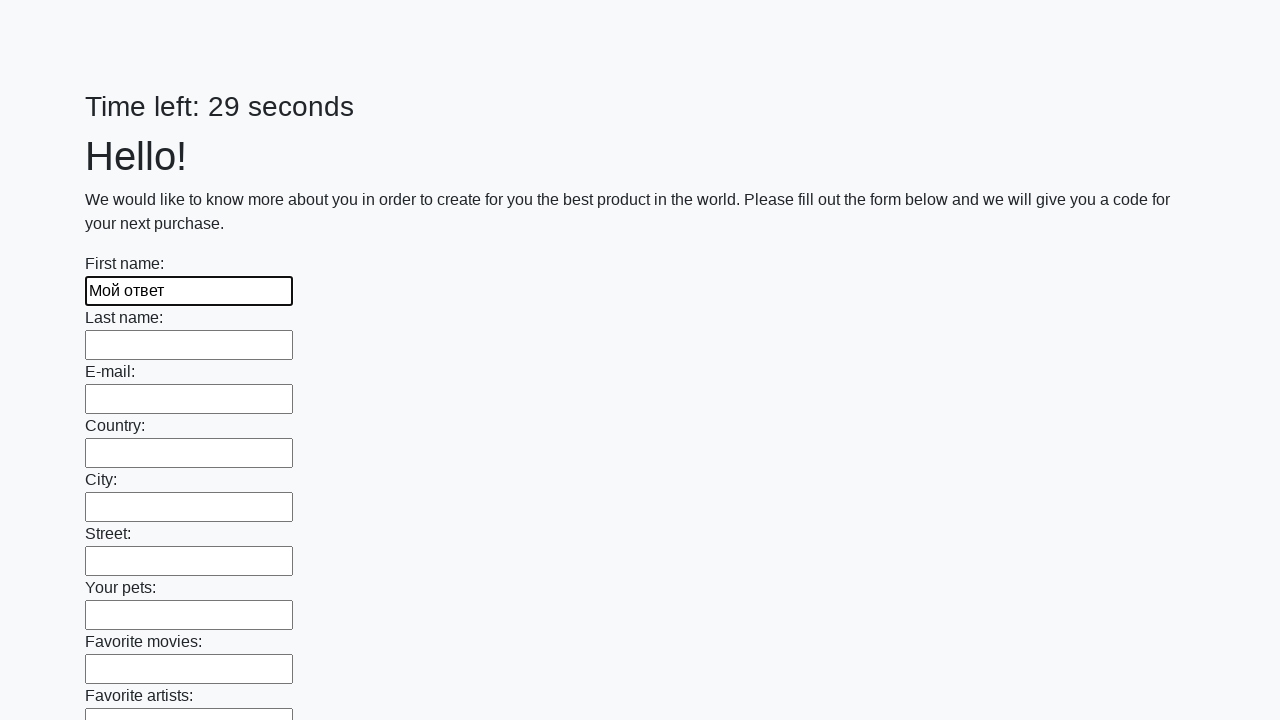

Filled input field with 'Мой ответ' on input >> nth=1
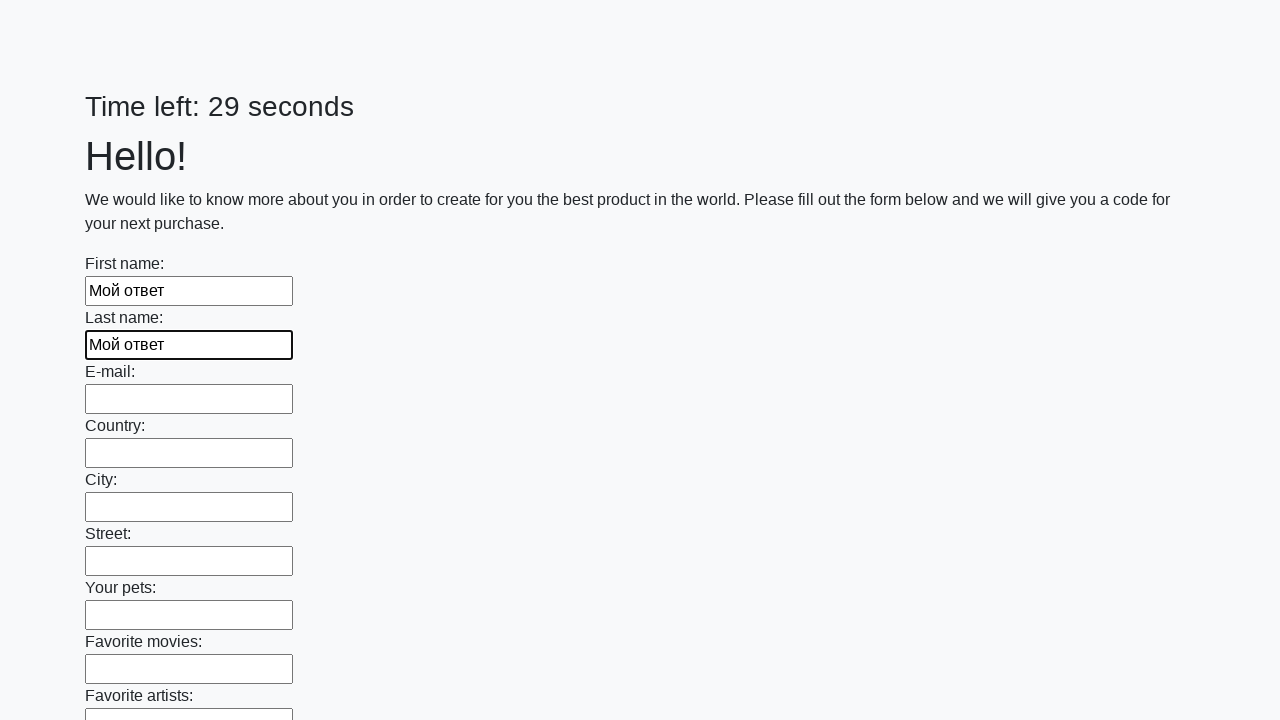

Filled input field with 'Мой ответ' on input >> nth=2
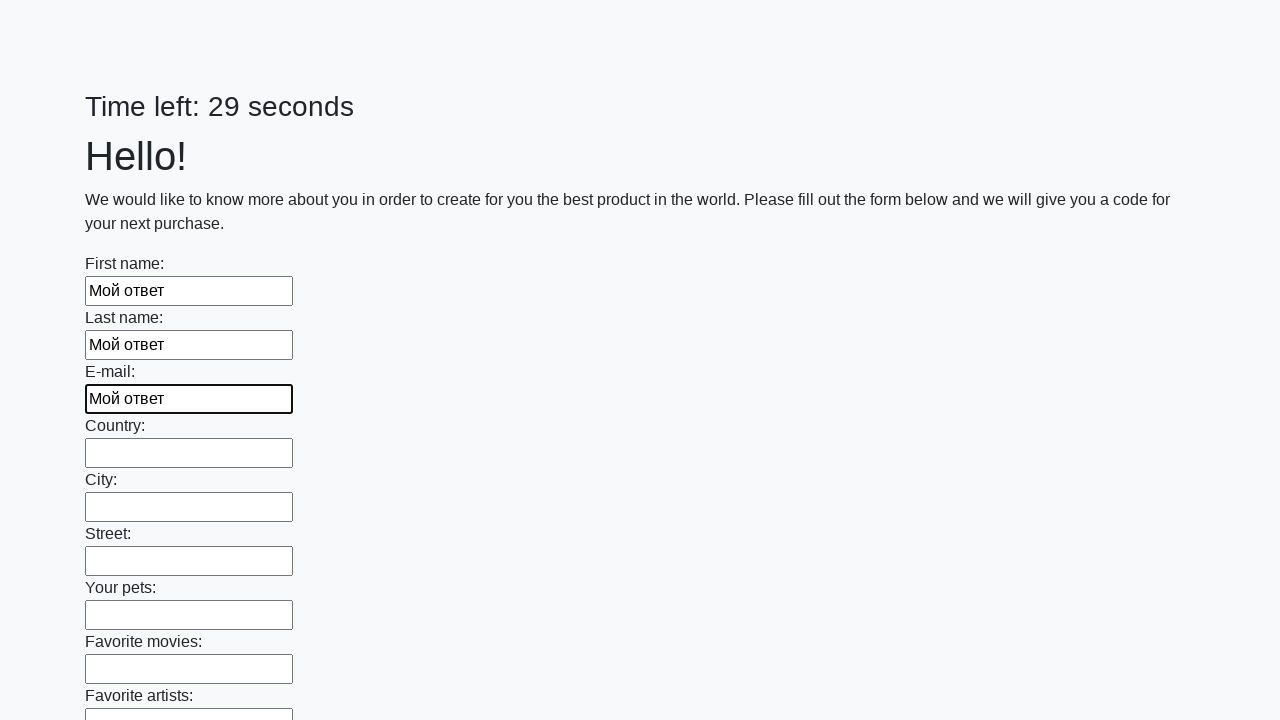

Filled input field with 'Мой ответ' on input >> nth=3
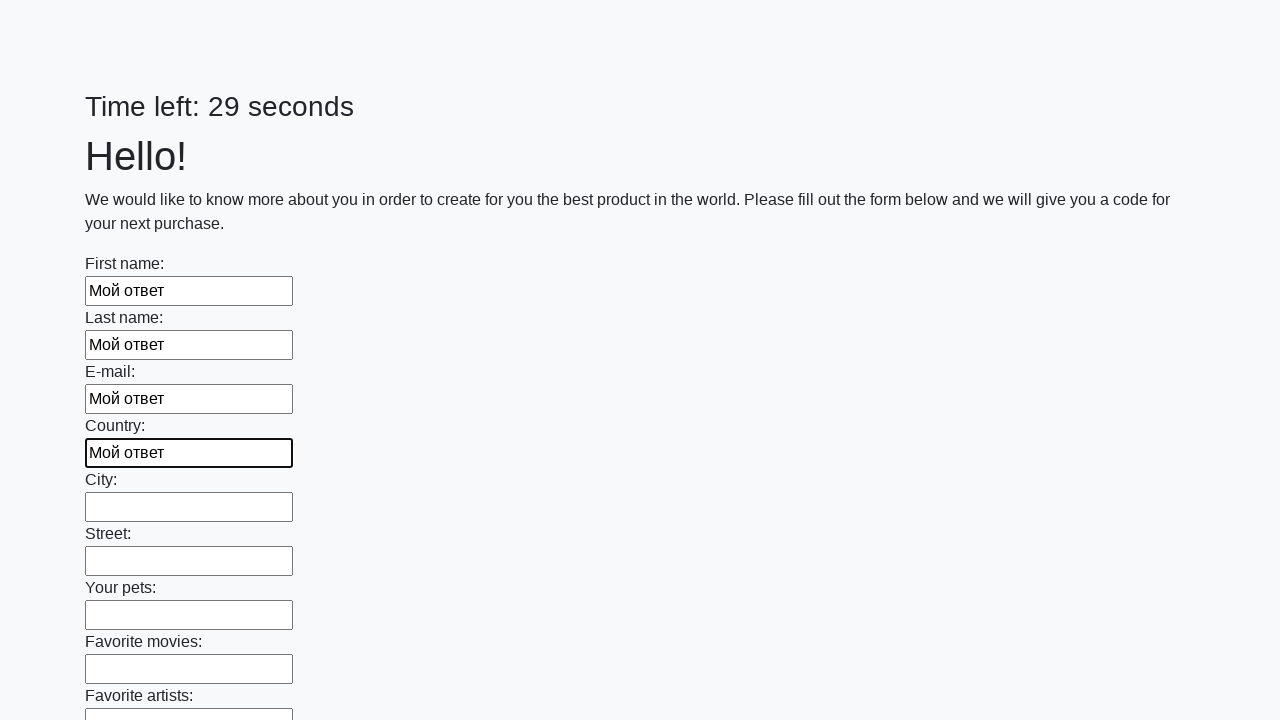

Filled input field with 'Мой ответ' on input >> nth=4
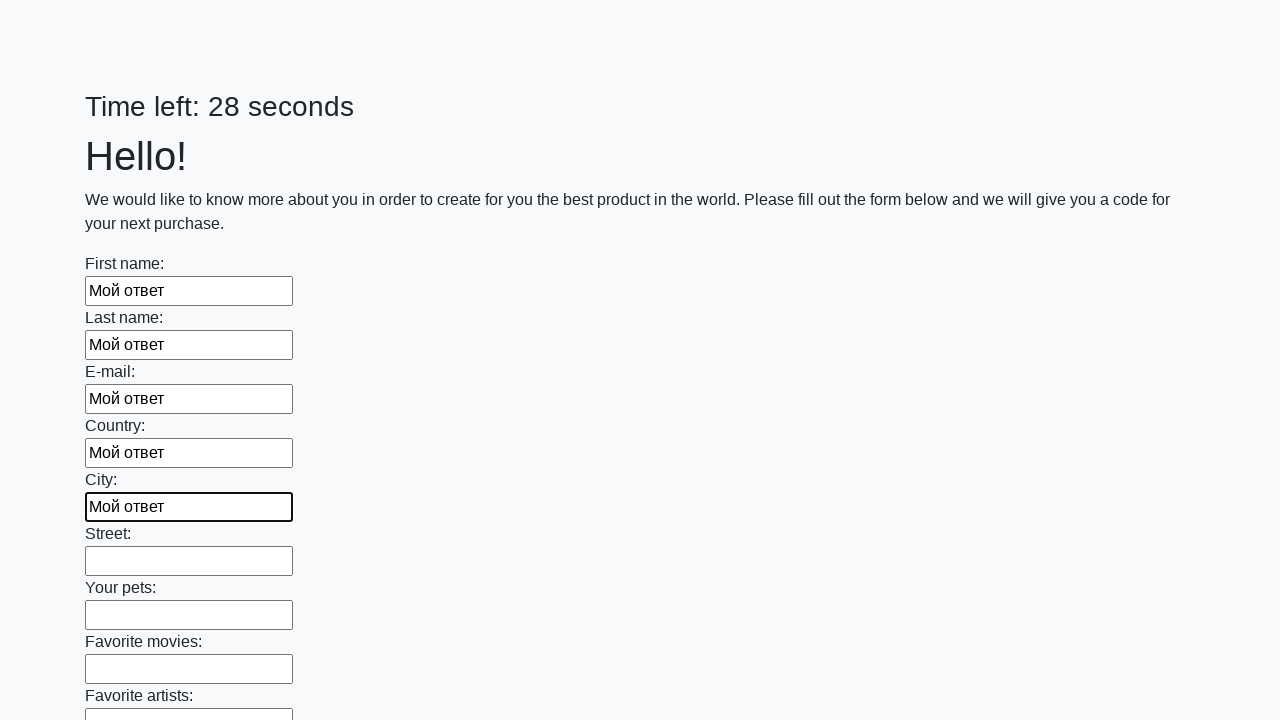

Filled input field with 'Мой ответ' on input >> nth=5
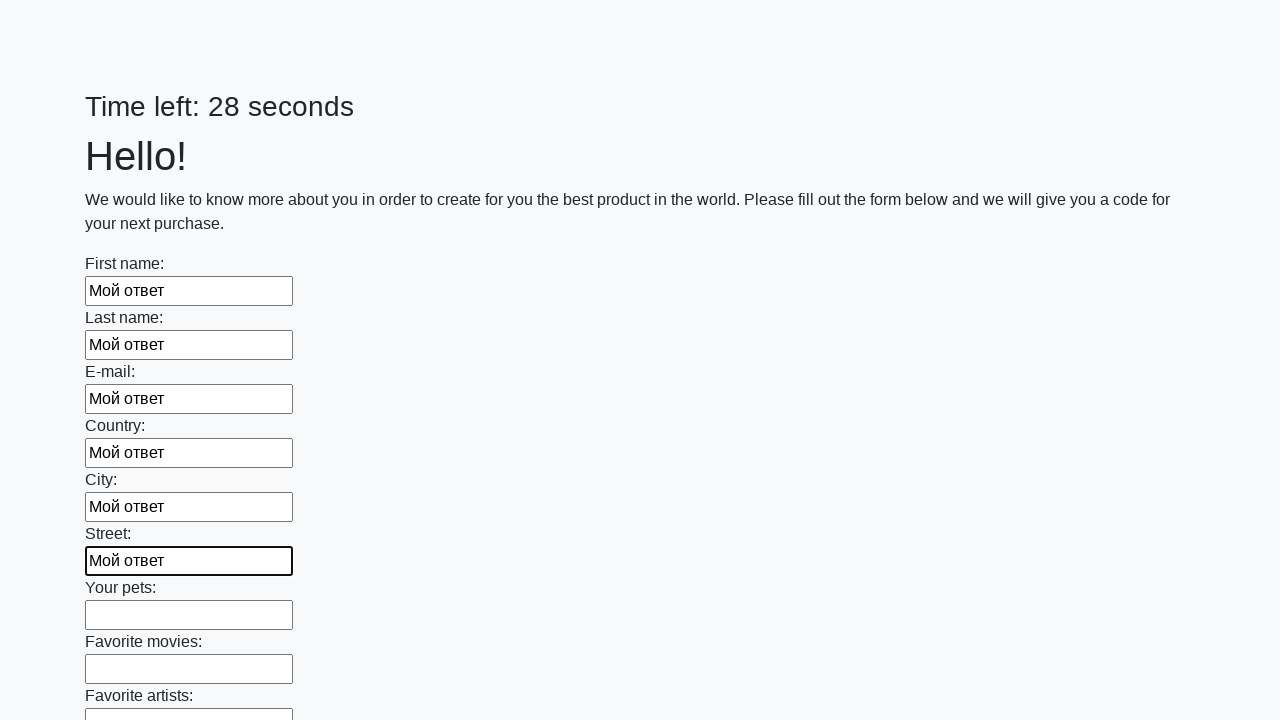

Filled input field with 'Мой ответ' on input >> nth=6
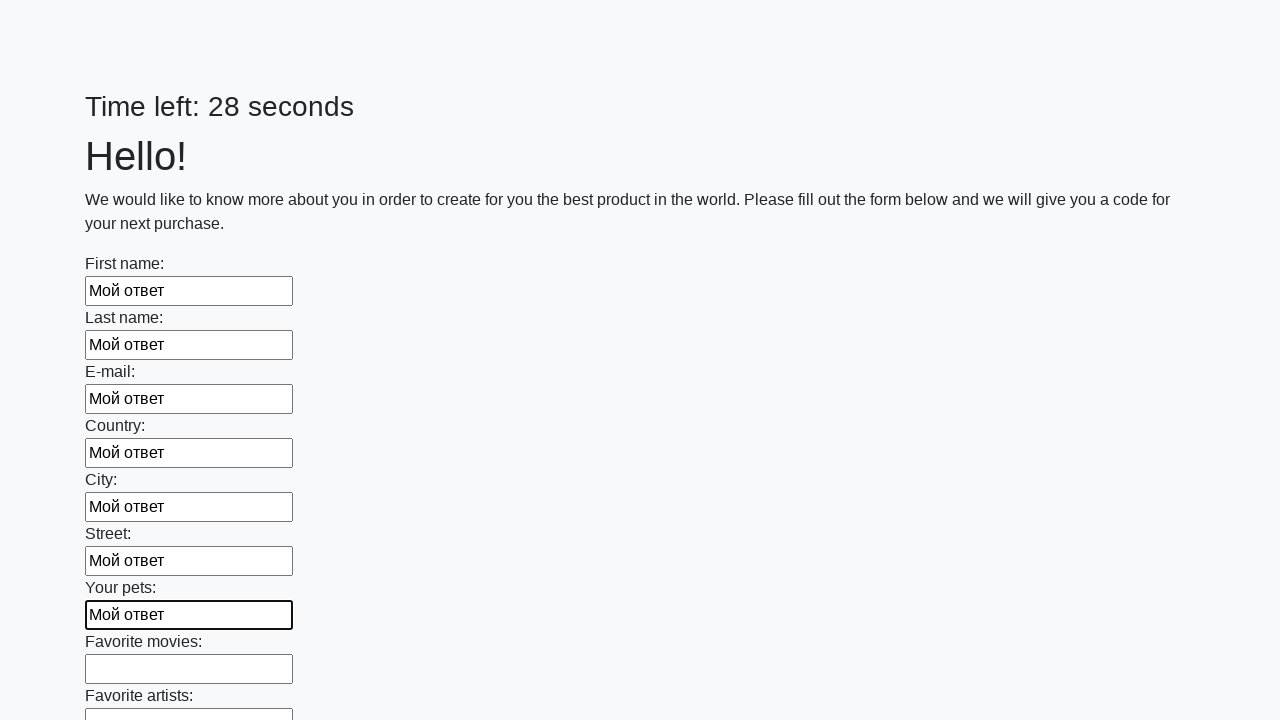

Filled input field with 'Мой ответ' on input >> nth=7
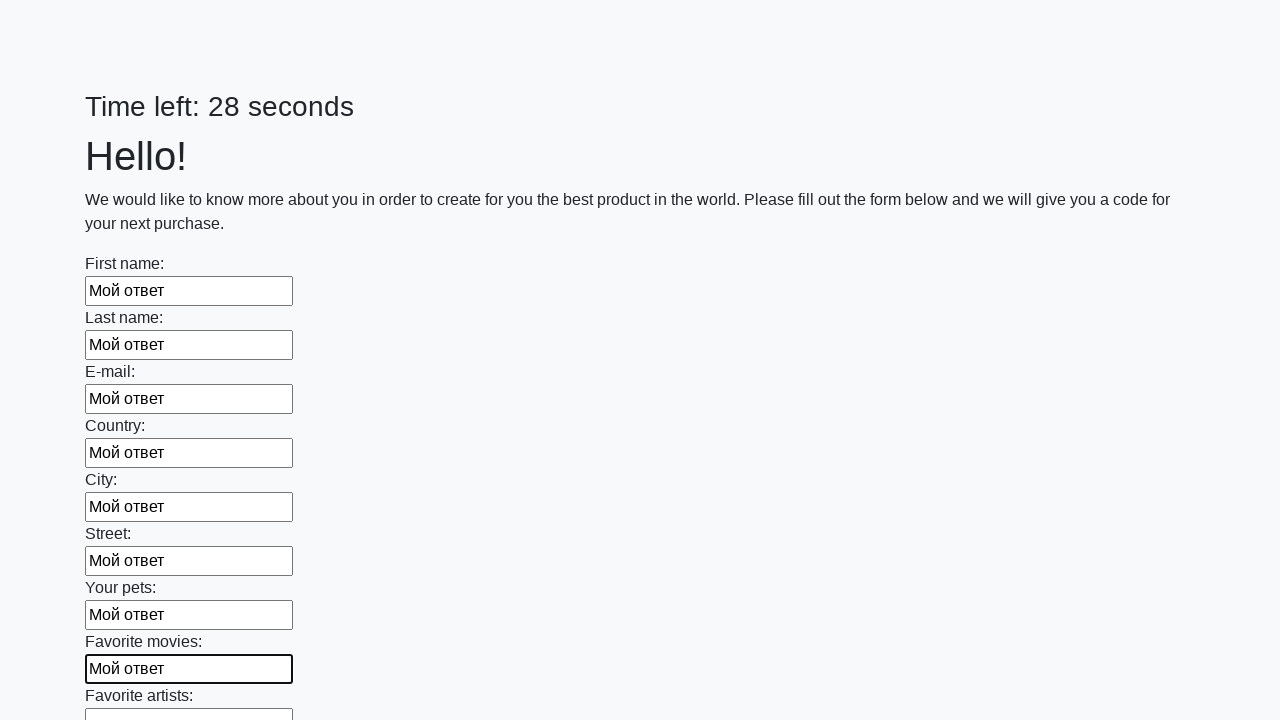

Filled input field with 'Мой ответ' on input >> nth=8
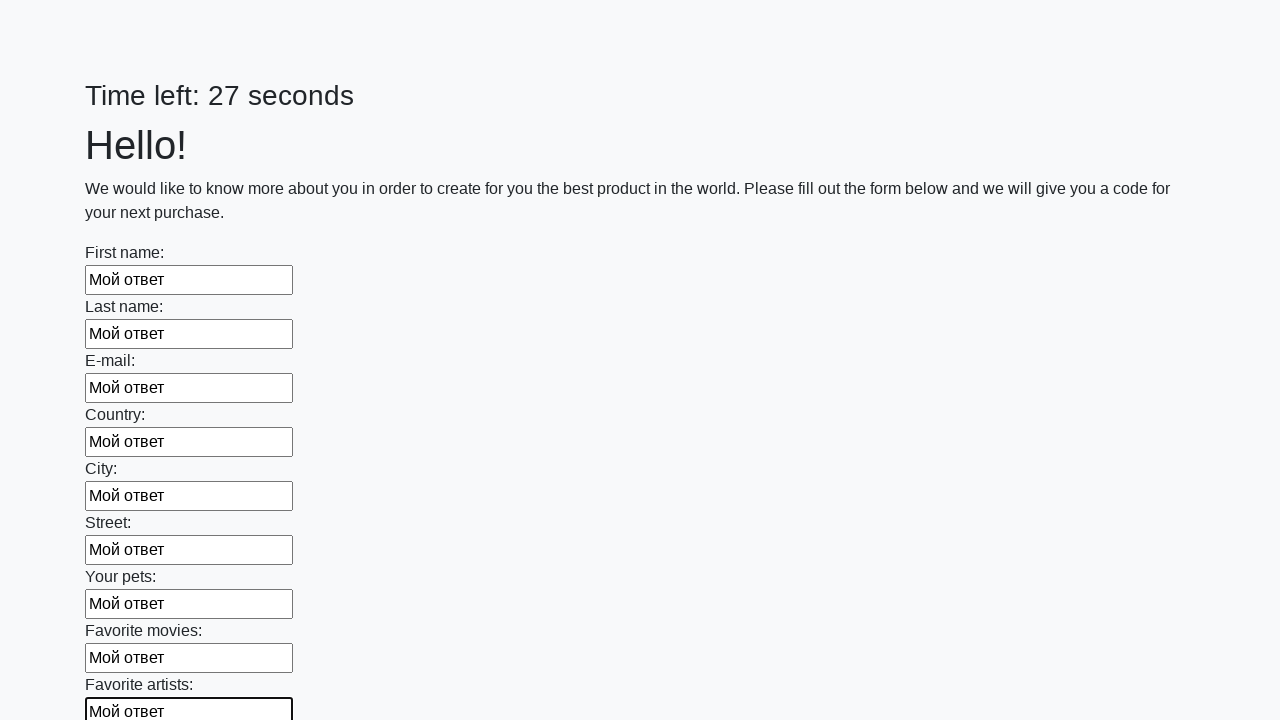

Filled input field with 'Мой ответ' on input >> nth=9
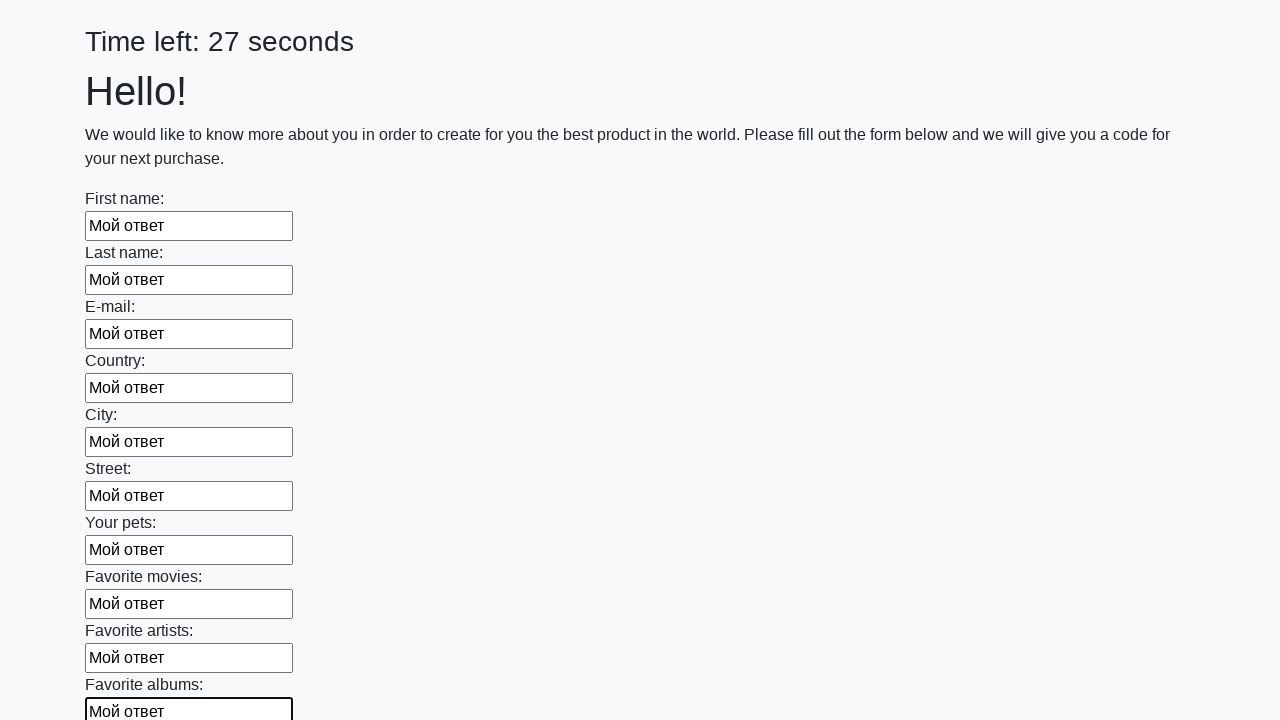

Filled input field with 'Мой ответ' on input >> nth=10
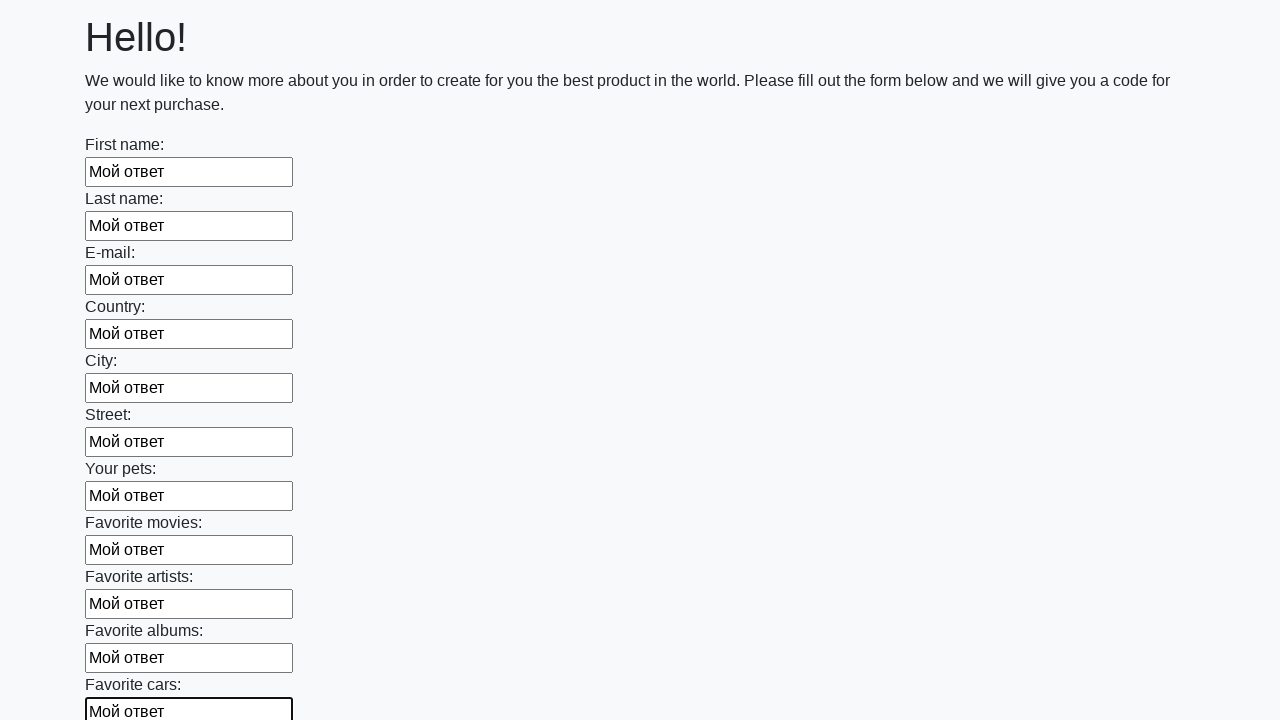

Filled input field with 'Мой ответ' on input >> nth=11
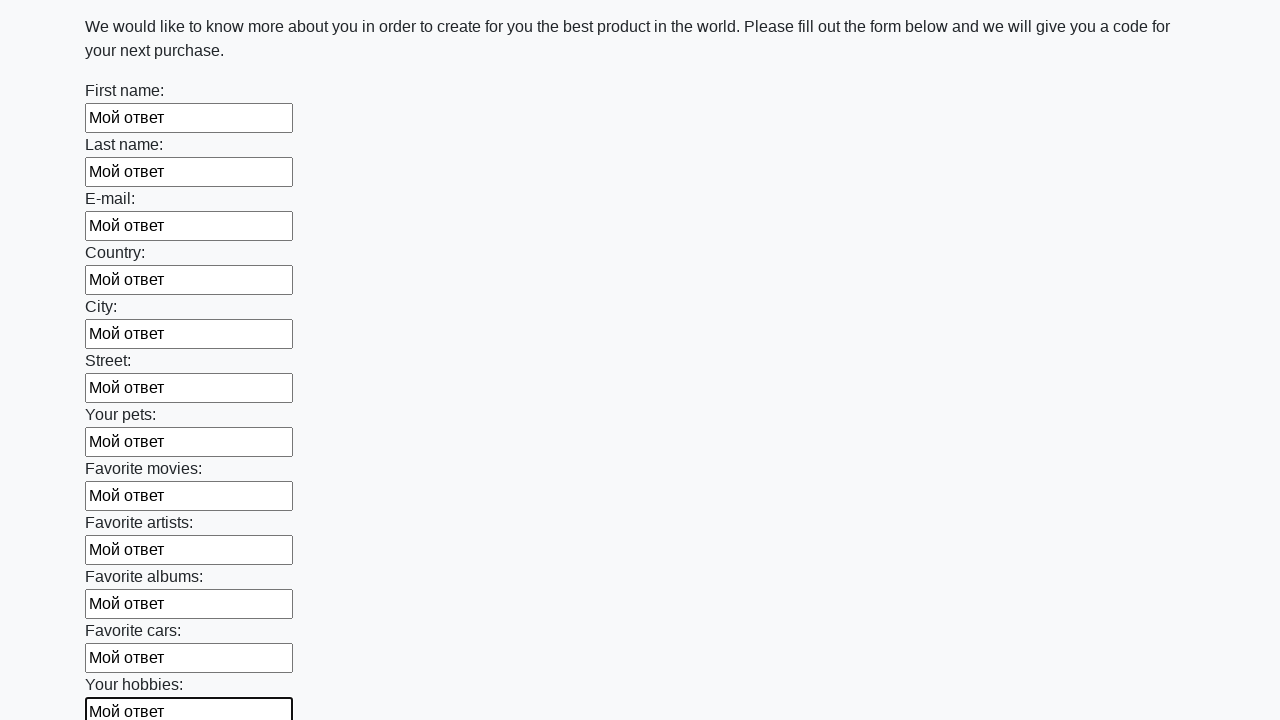

Filled input field with 'Мой ответ' on input >> nth=12
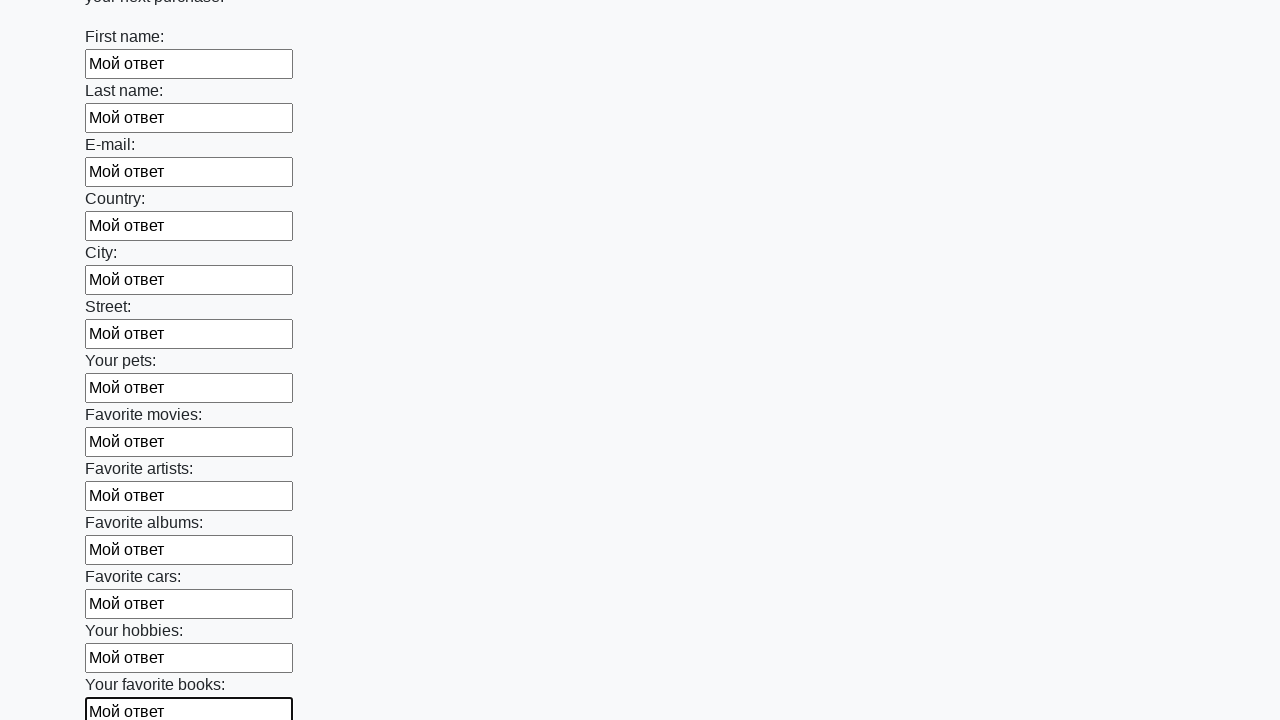

Filled input field with 'Мой ответ' on input >> nth=13
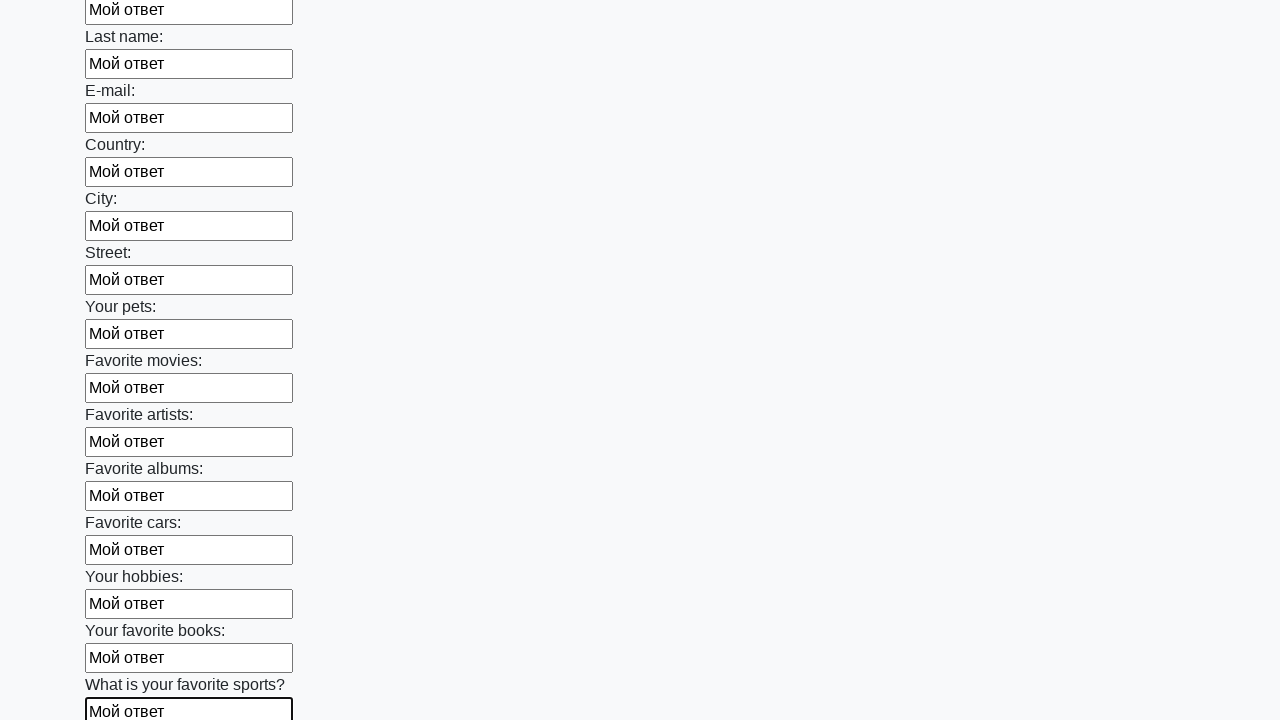

Filled input field with 'Мой ответ' on input >> nth=14
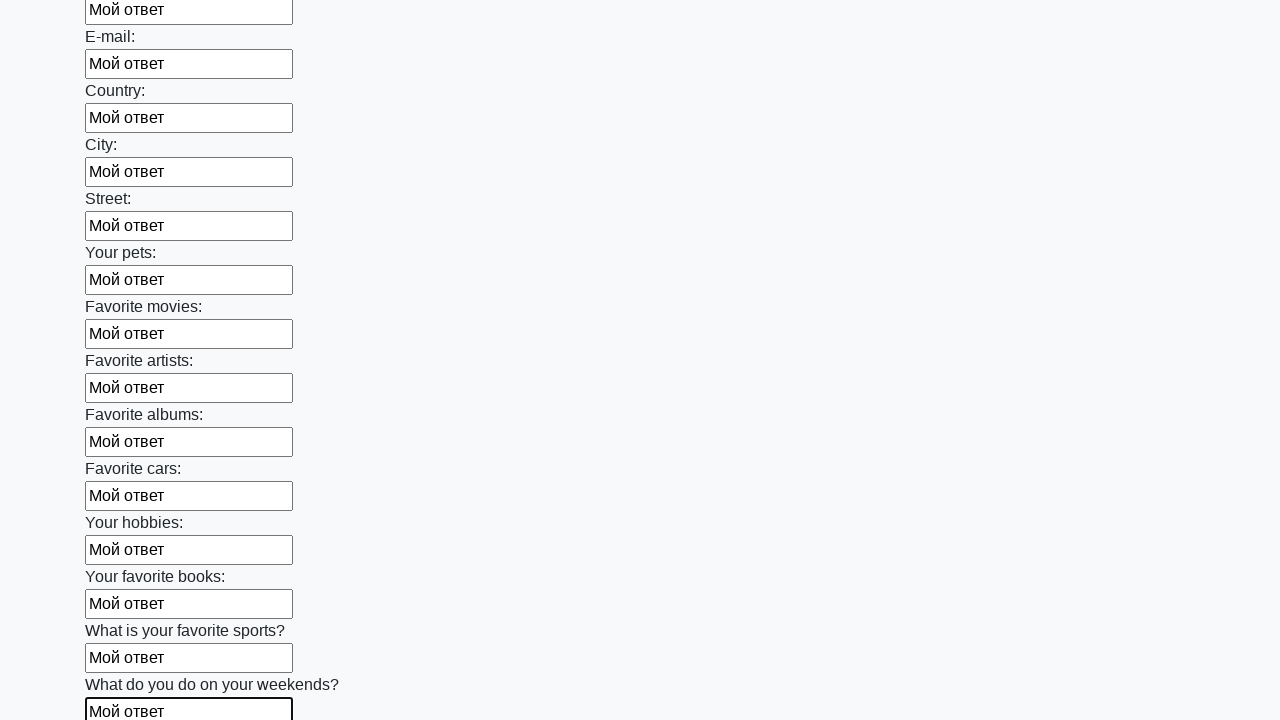

Filled input field with 'Мой ответ' on input >> nth=15
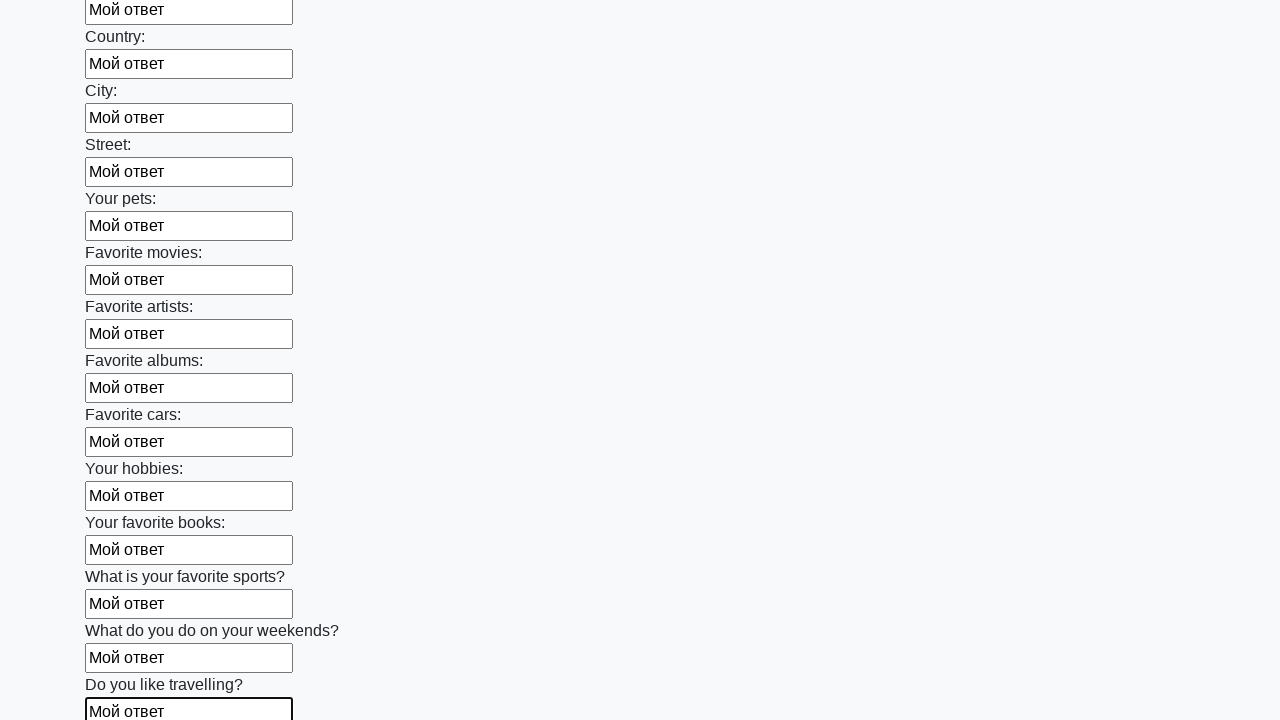

Filled input field with 'Мой ответ' on input >> nth=16
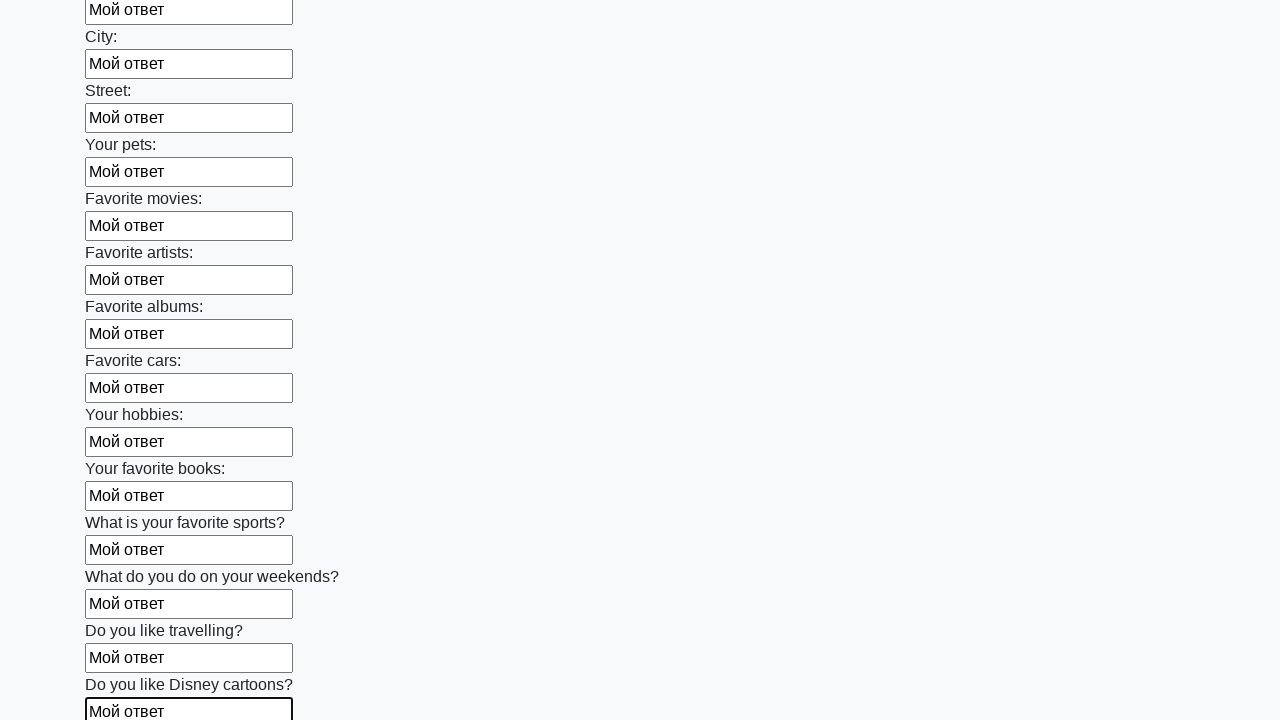

Filled input field with 'Мой ответ' on input >> nth=17
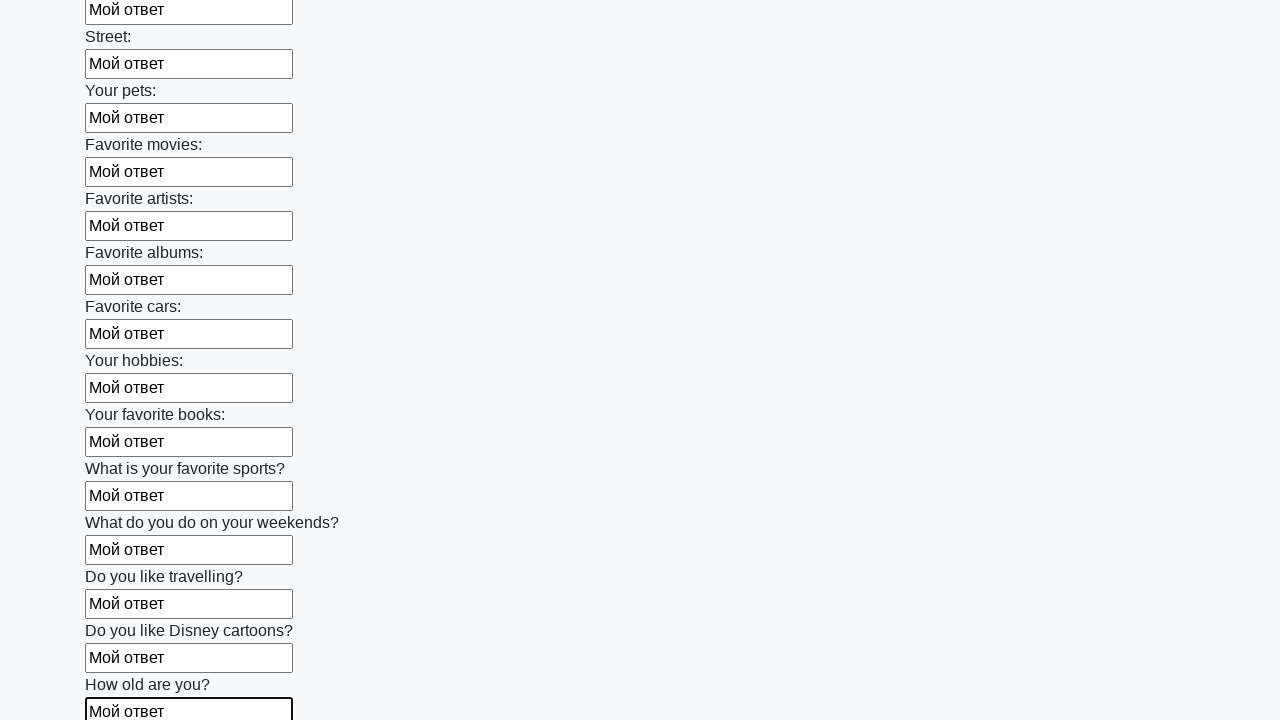

Filled input field with 'Мой ответ' on input >> nth=18
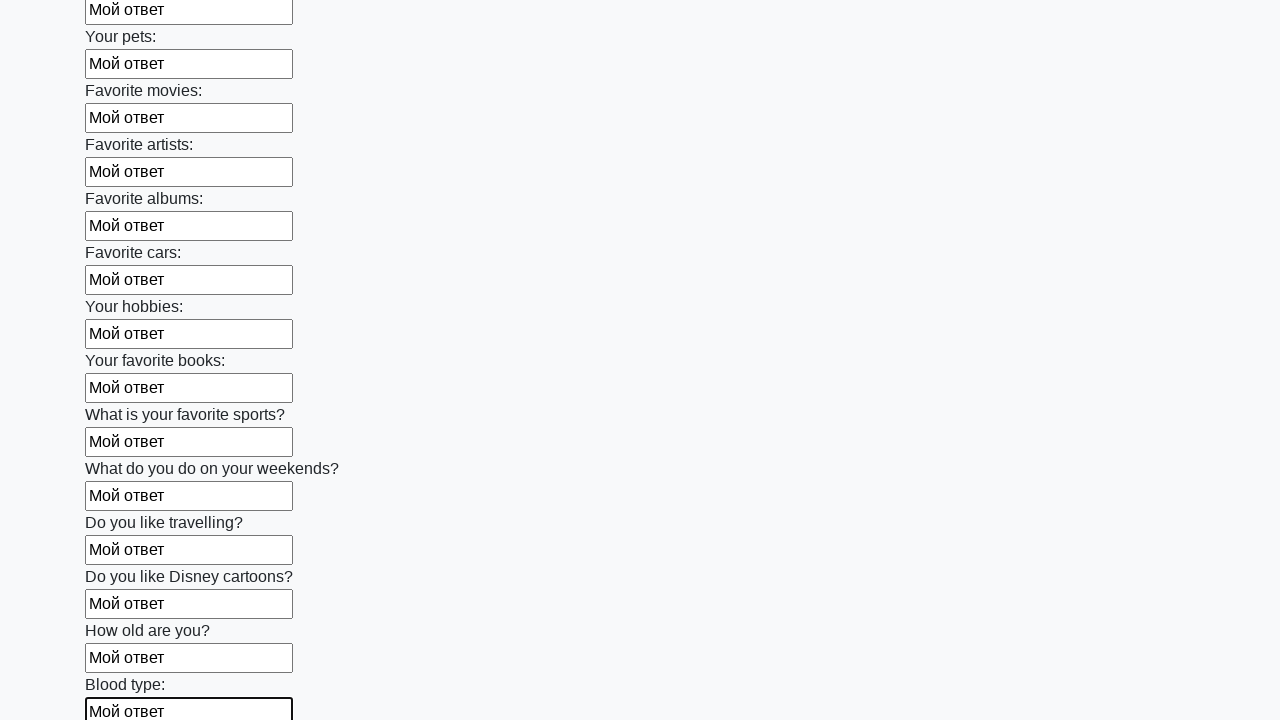

Filled input field with 'Мой ответ' on input >> nth=19
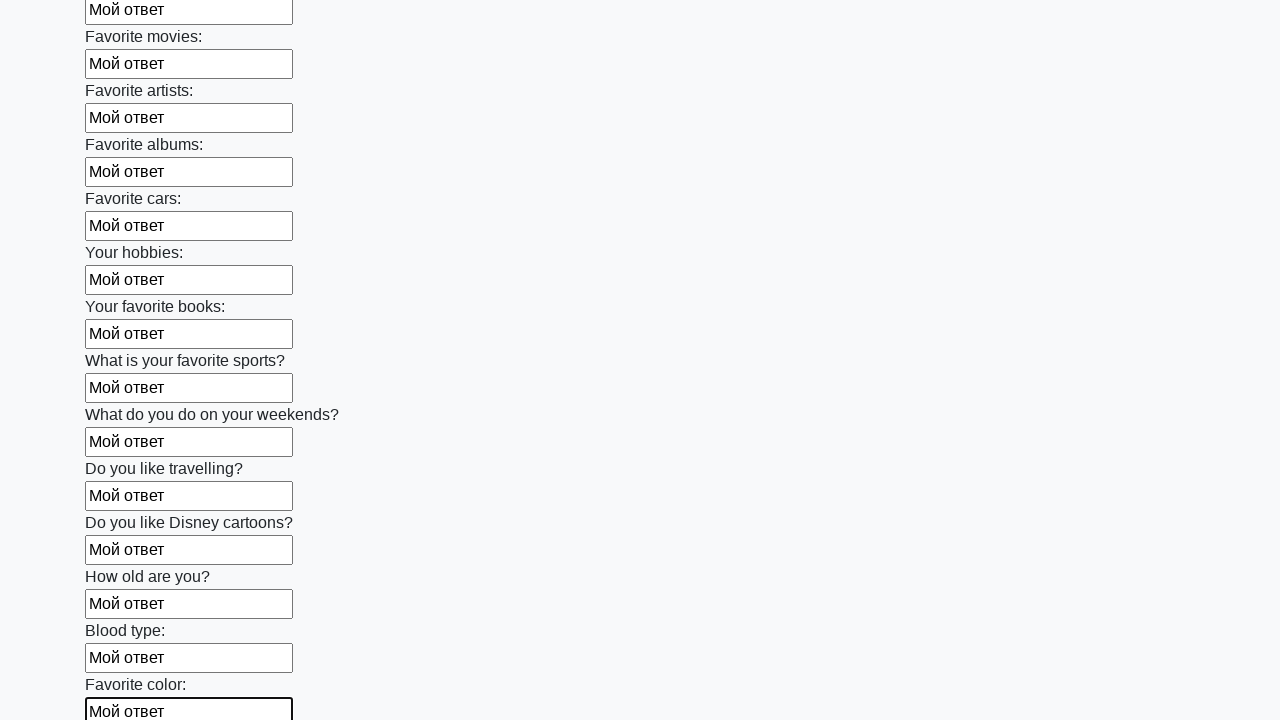

Filled input field with 'Мой ответ' on input >> nth=20
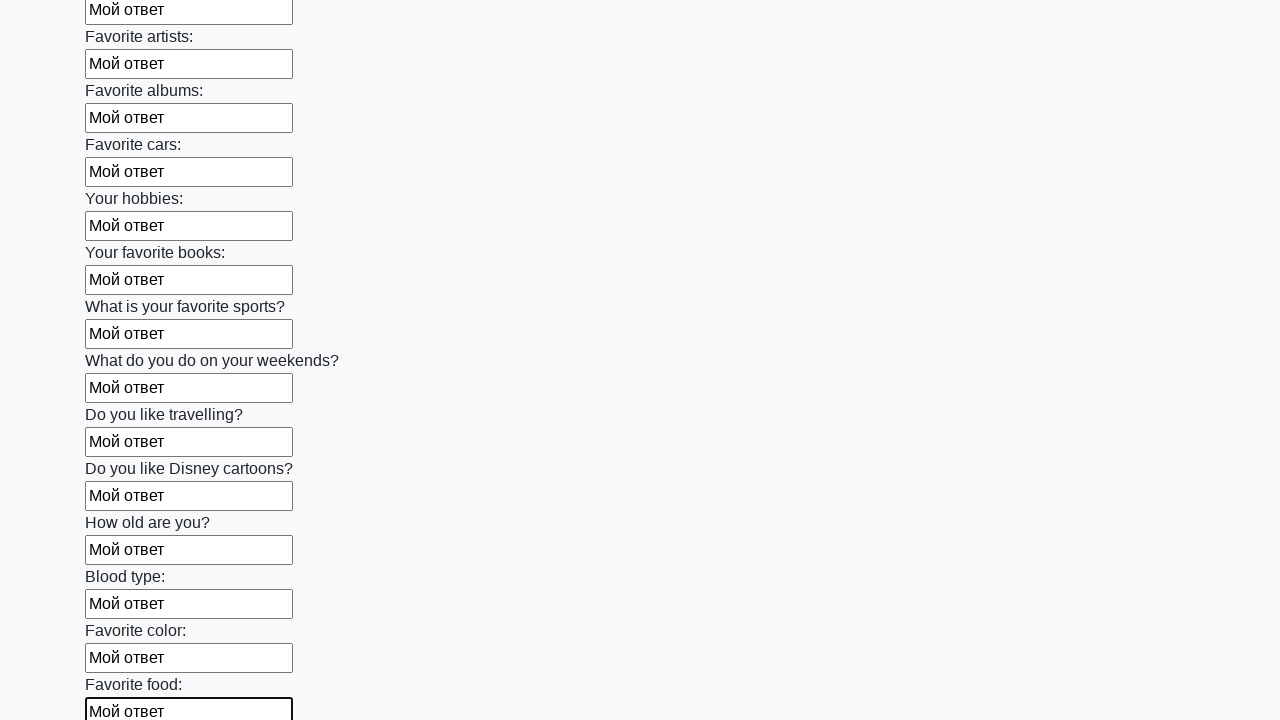

Filled input field with 'Мой ответ' on input >> nth=21
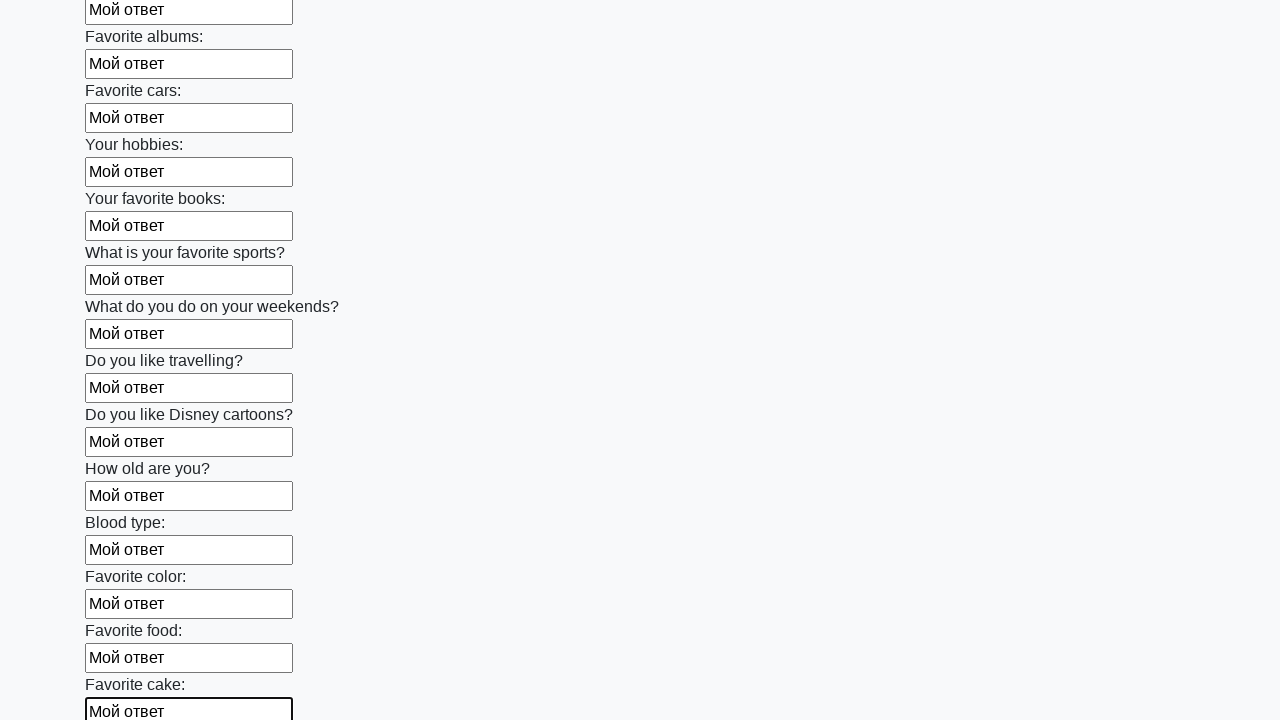

Filled input field with 'Мой ответ' on input >> nth=22
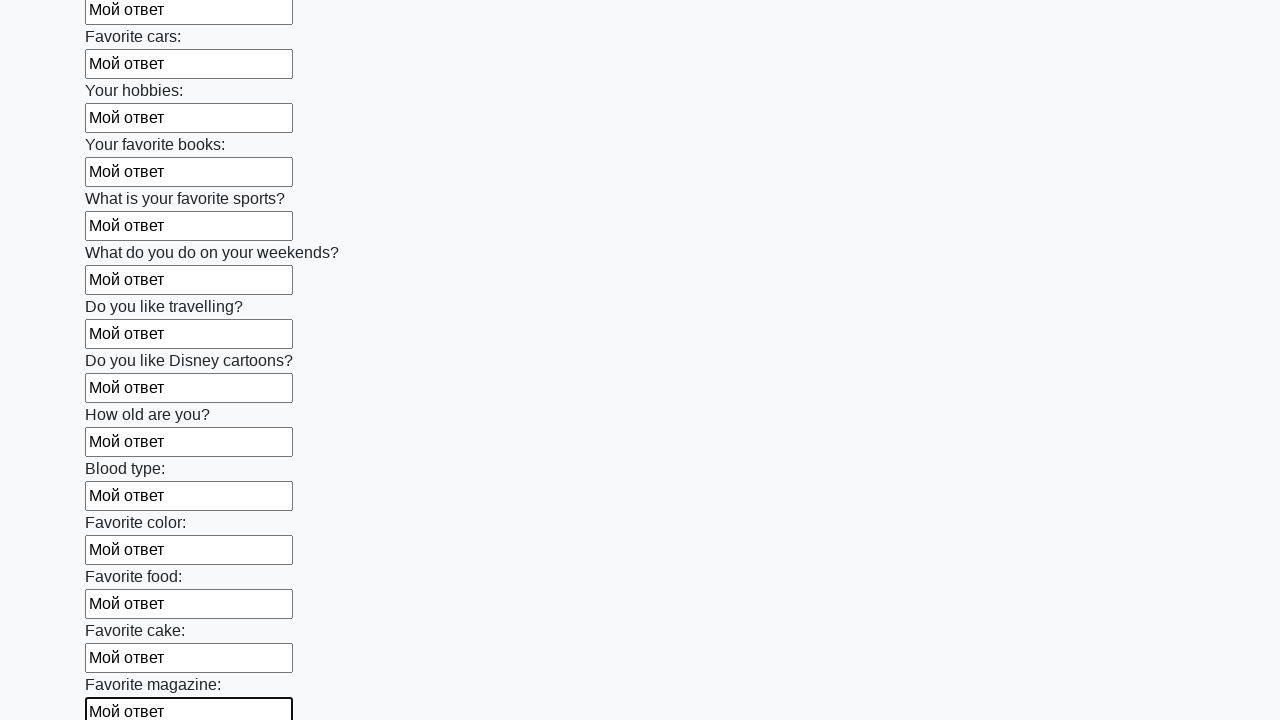

Filled input field with 'Мой ответ' on input >> nth=23
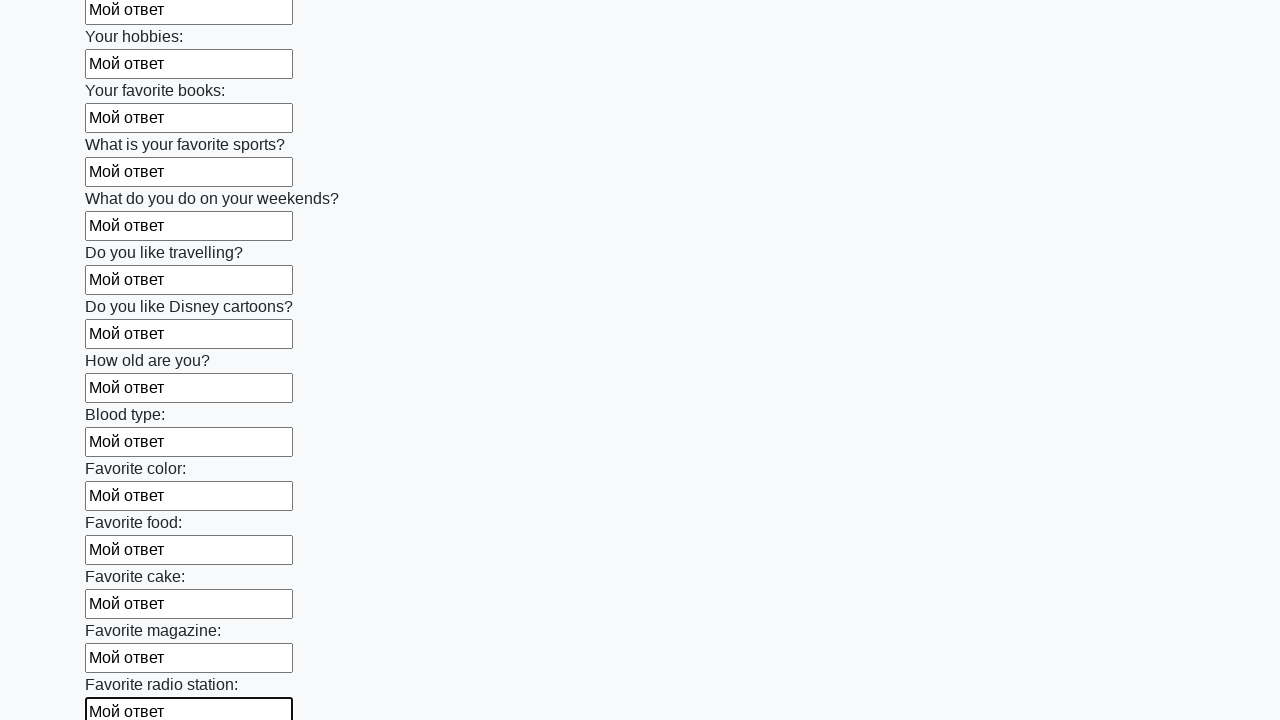

Filled input field with 'Мой ответ' on input >> nth=24
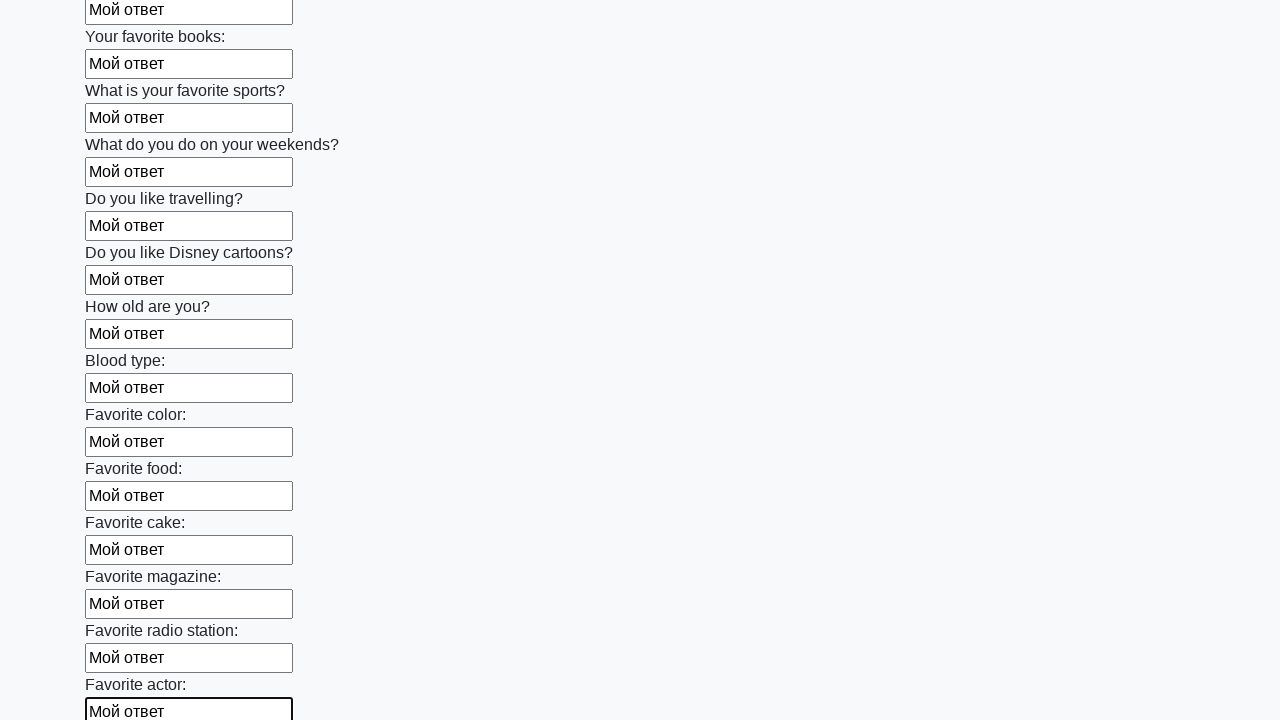

Filled input field with 'Мой ответ' on input >> nth=25
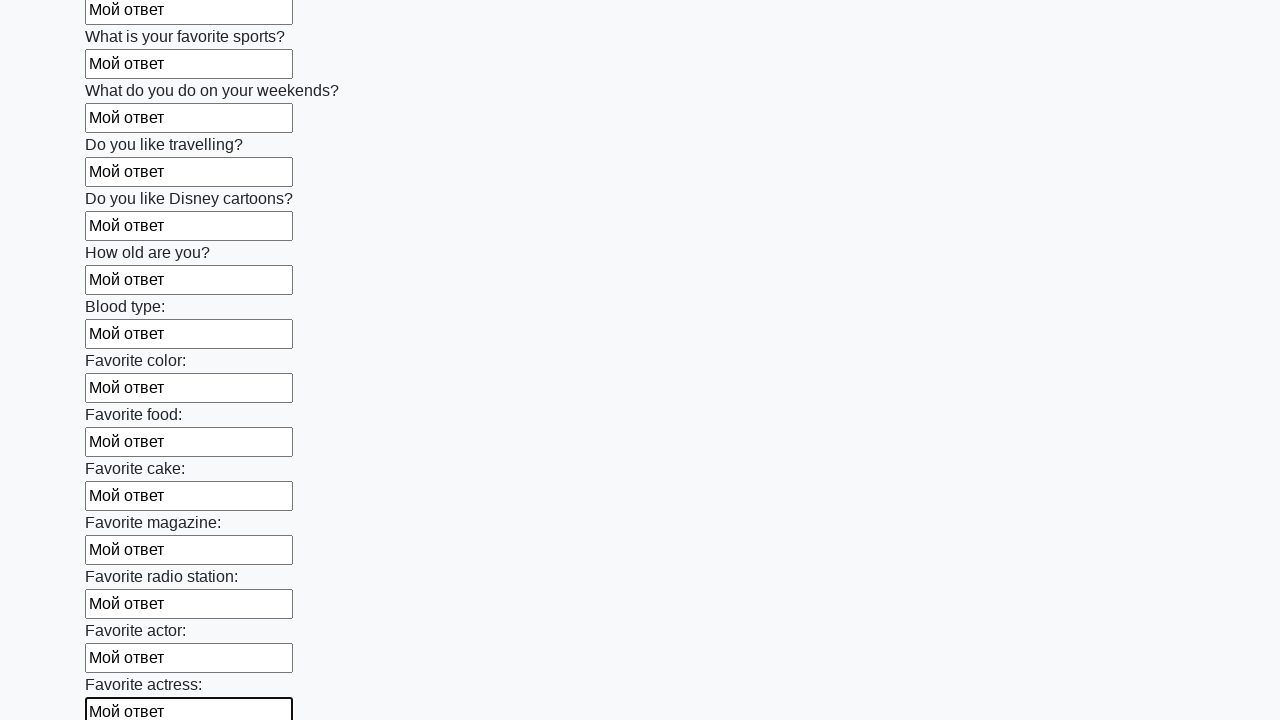

Filled input field with 'Мой ответ' on input >> nth=26
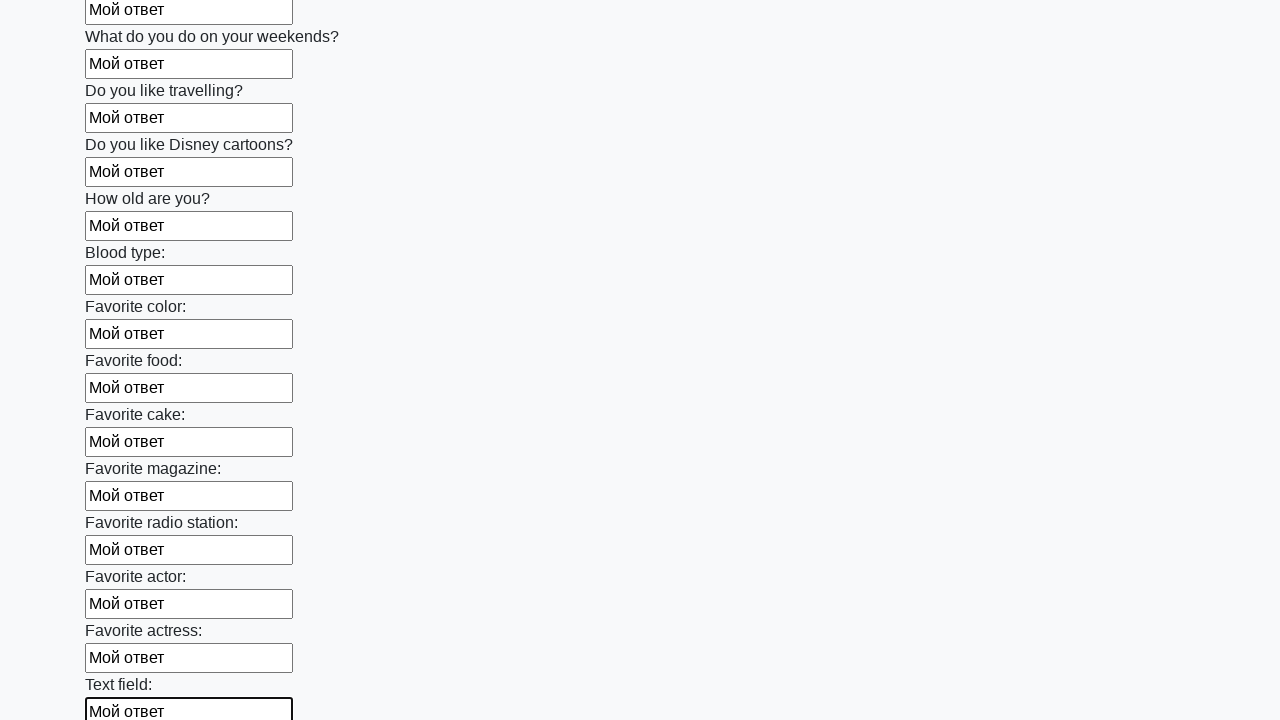

Filled input field with 'Мой ответ' on input >> nth=27
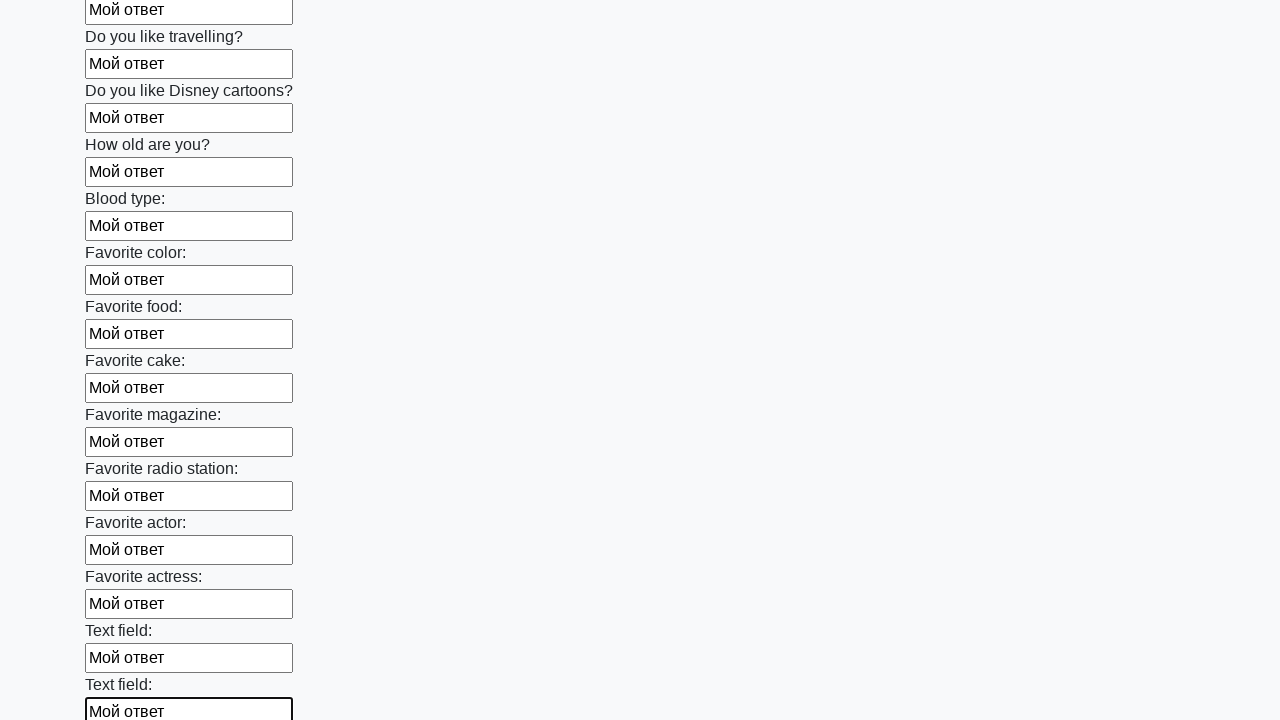

Filled input field with 'Мой ответ' on input >> nth=28
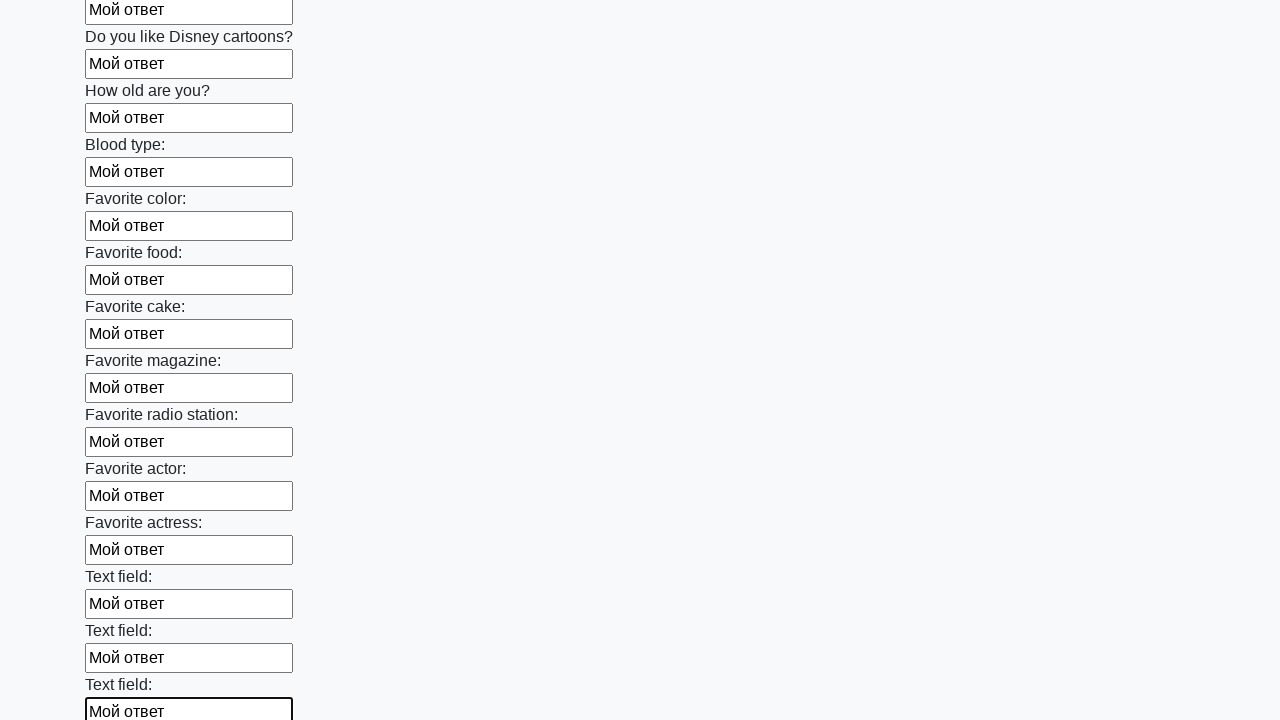

Filled input field with 'Мой ответ' on input >> nth=29
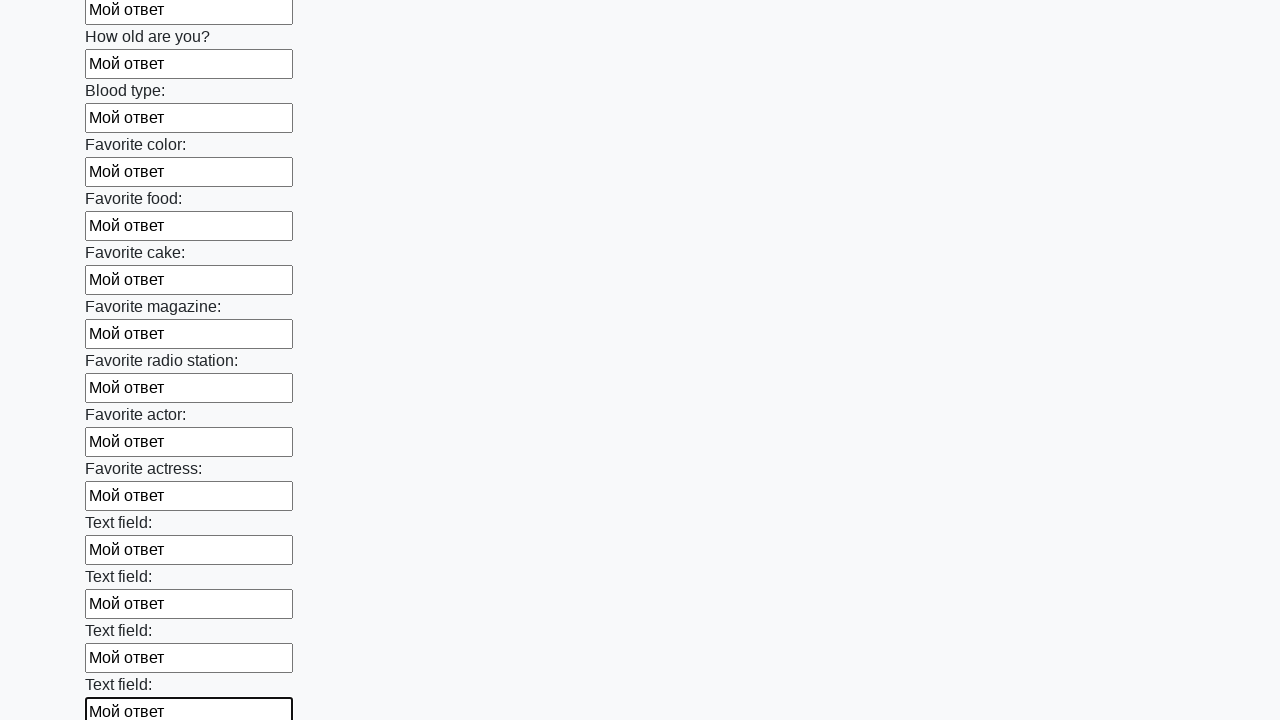

Filled input field with 'Мой ответ' on input >> nth=30
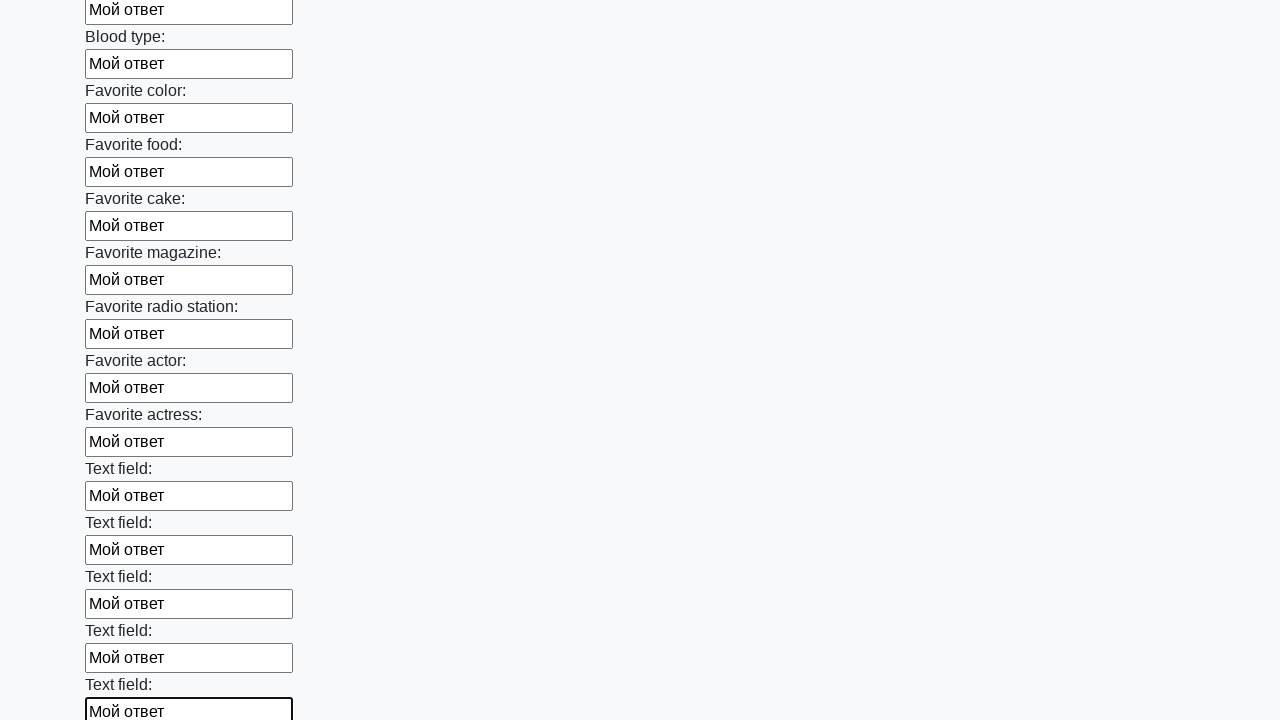

Filled input field with 'Мой ответ' on input >> nth=31
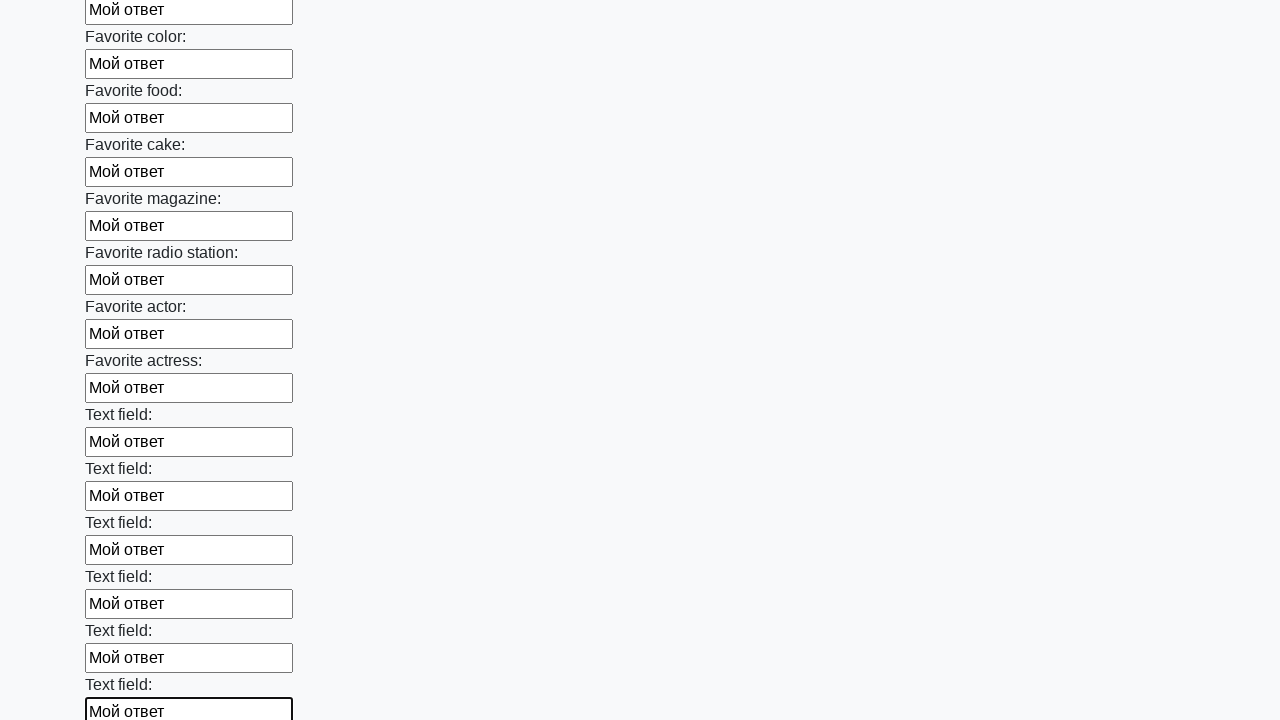

Filled input field with 'Мой ответ' on input >> nth=32
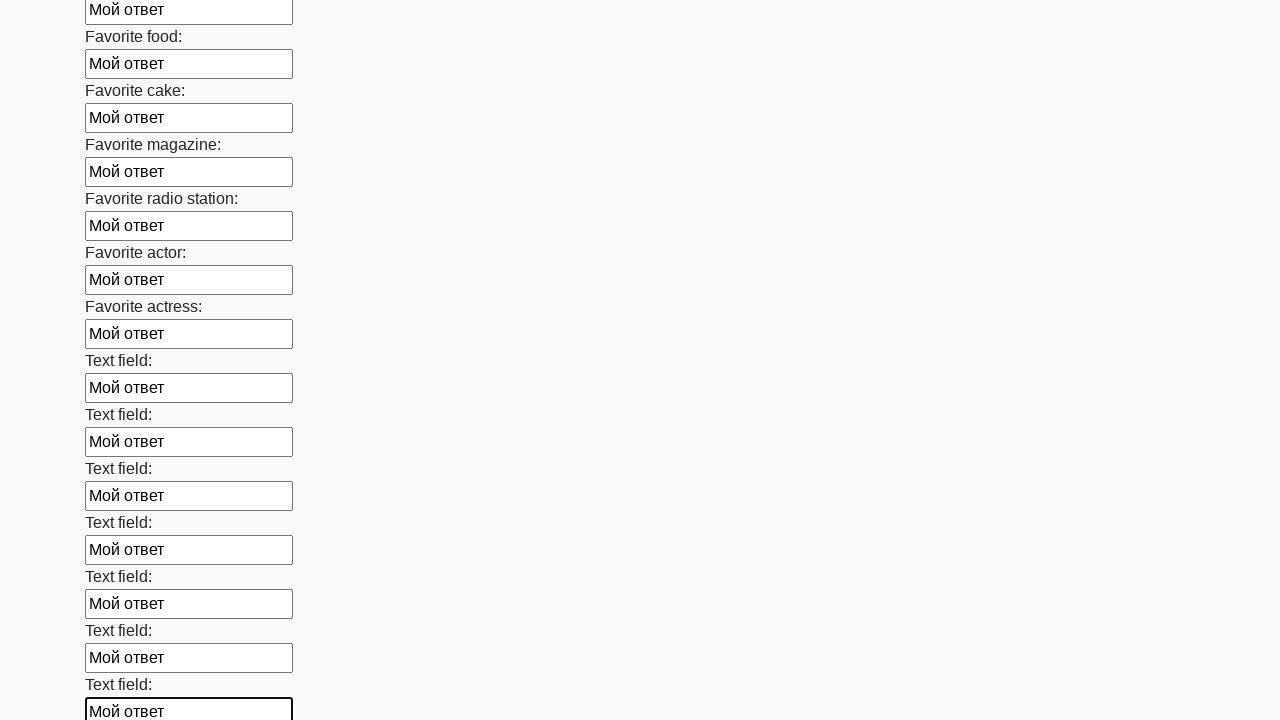

Filled input field with 'Мой ответ' on input >> nth=33
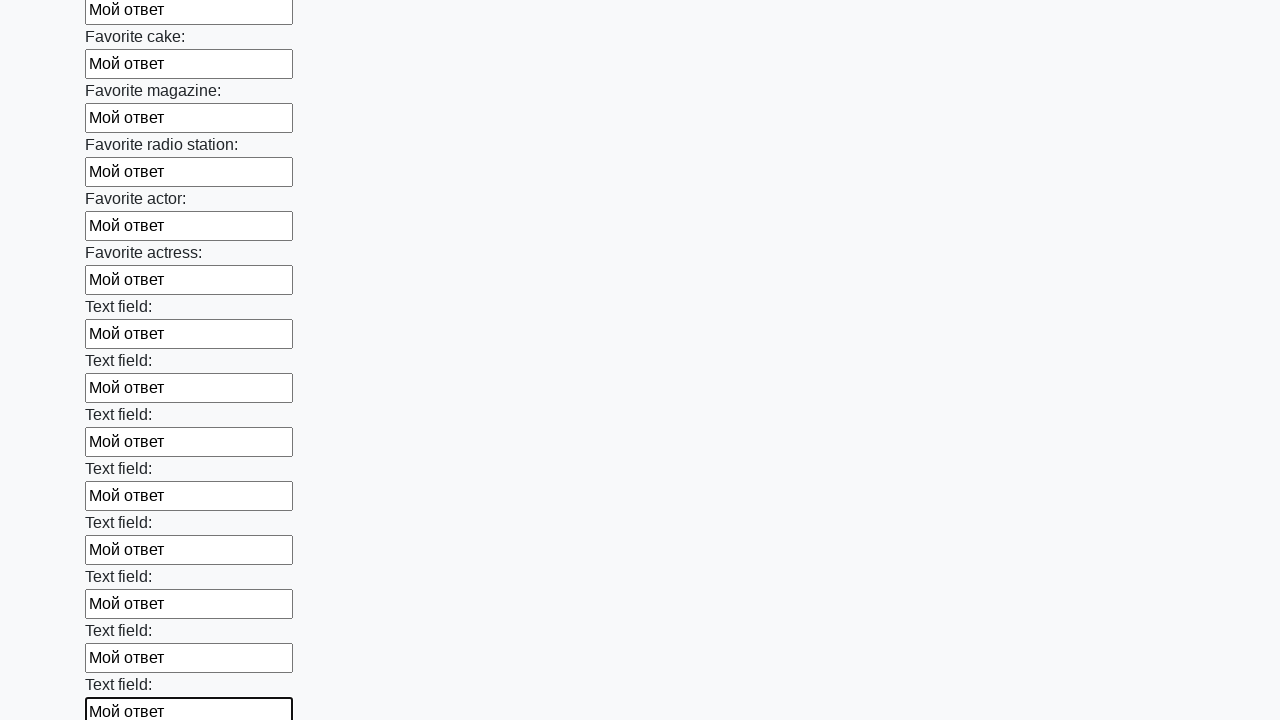

Filled input field with 'Мой ответ' on input >> nth=34
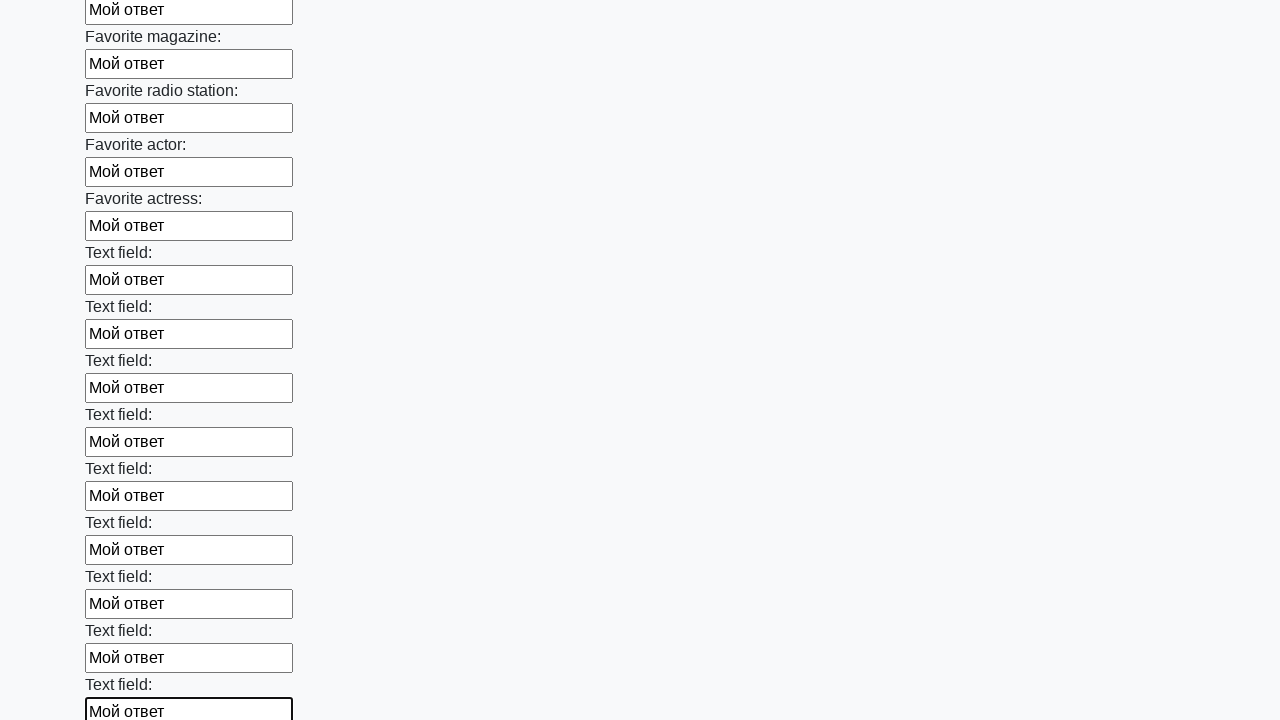

Filled input field with 'Мой ответ' on input >> nth=35
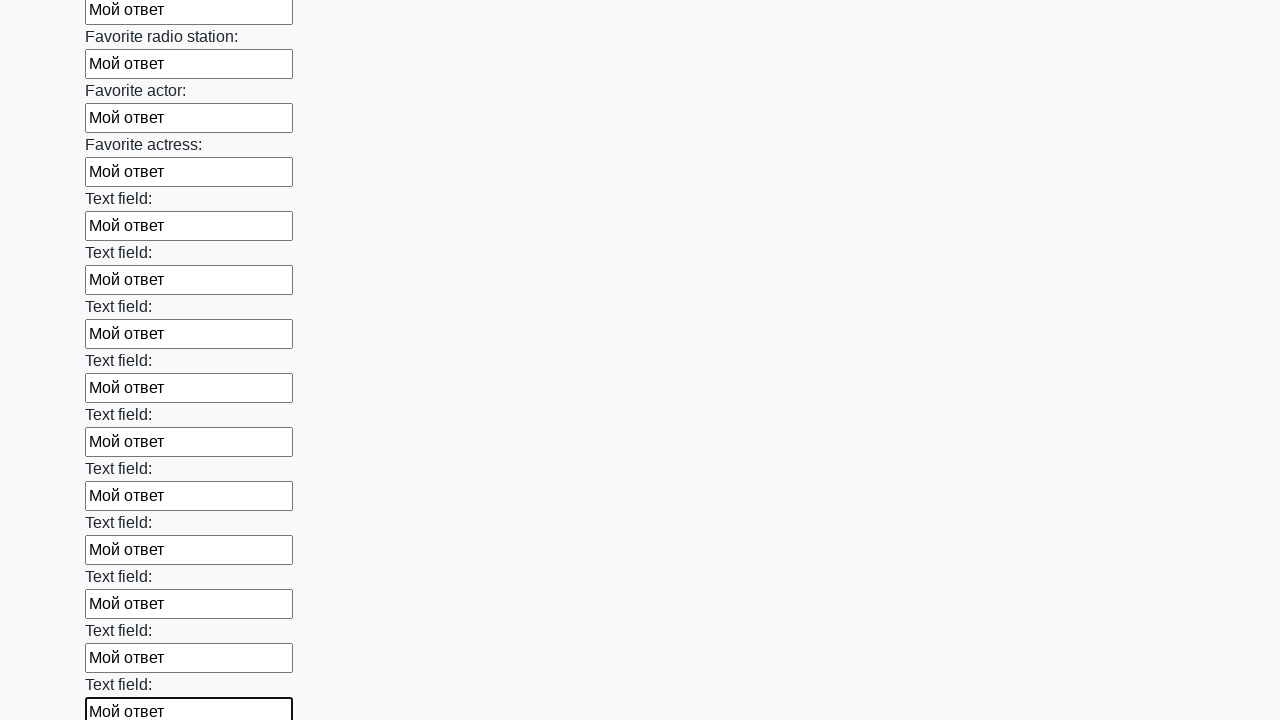

Filled input field with 'Мой ответ' on input >> nth=36
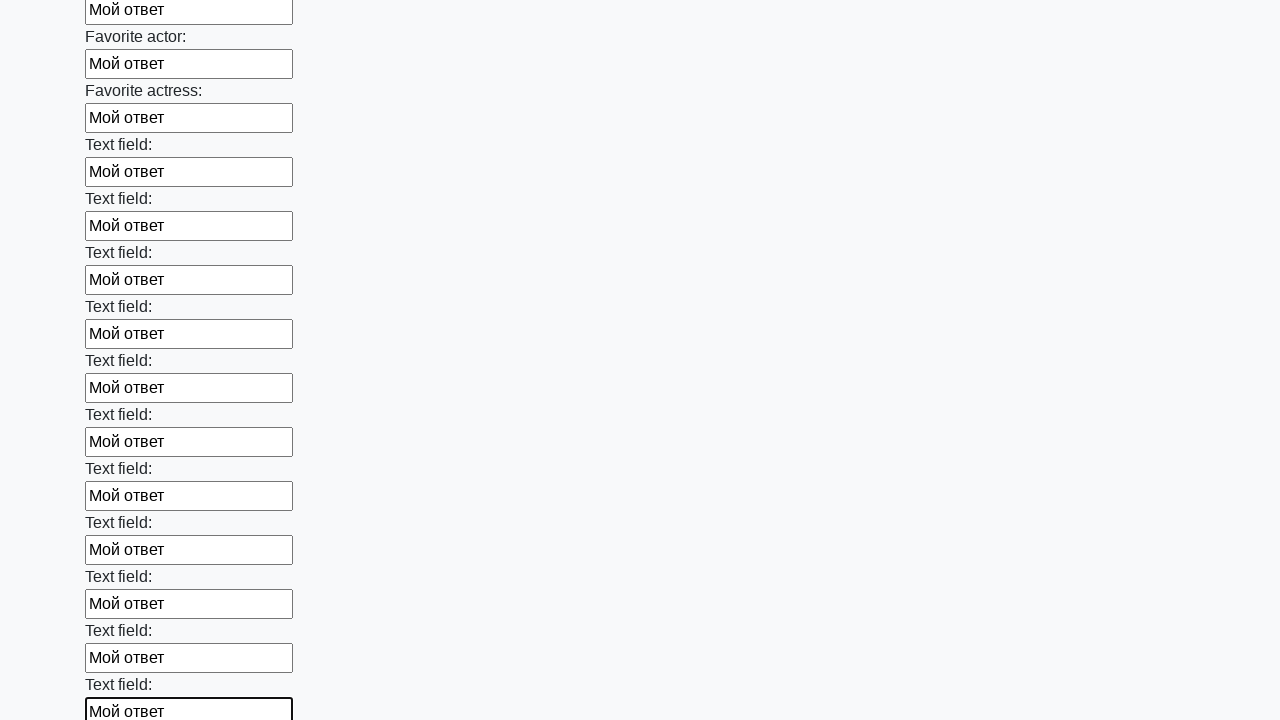

Filled input field with 'Мой ответ' on input >> nth=37
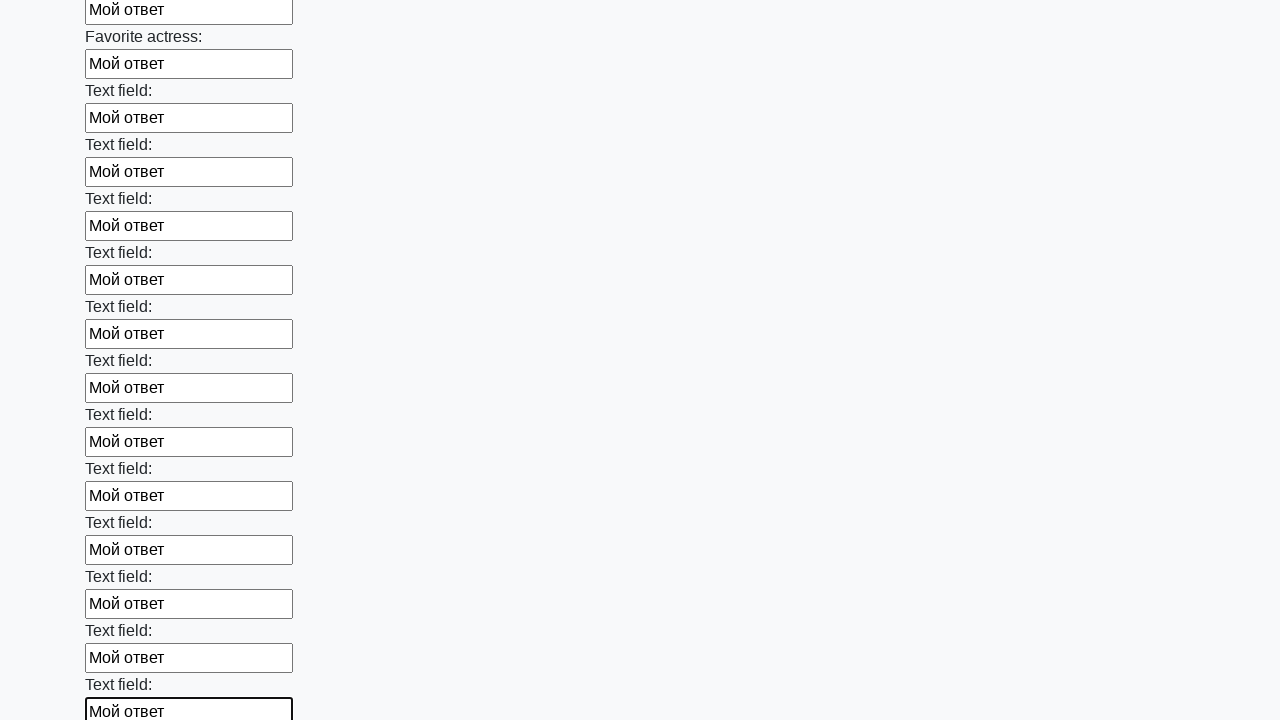

Filled input field with 'Мой ответ' on input >> nth=38
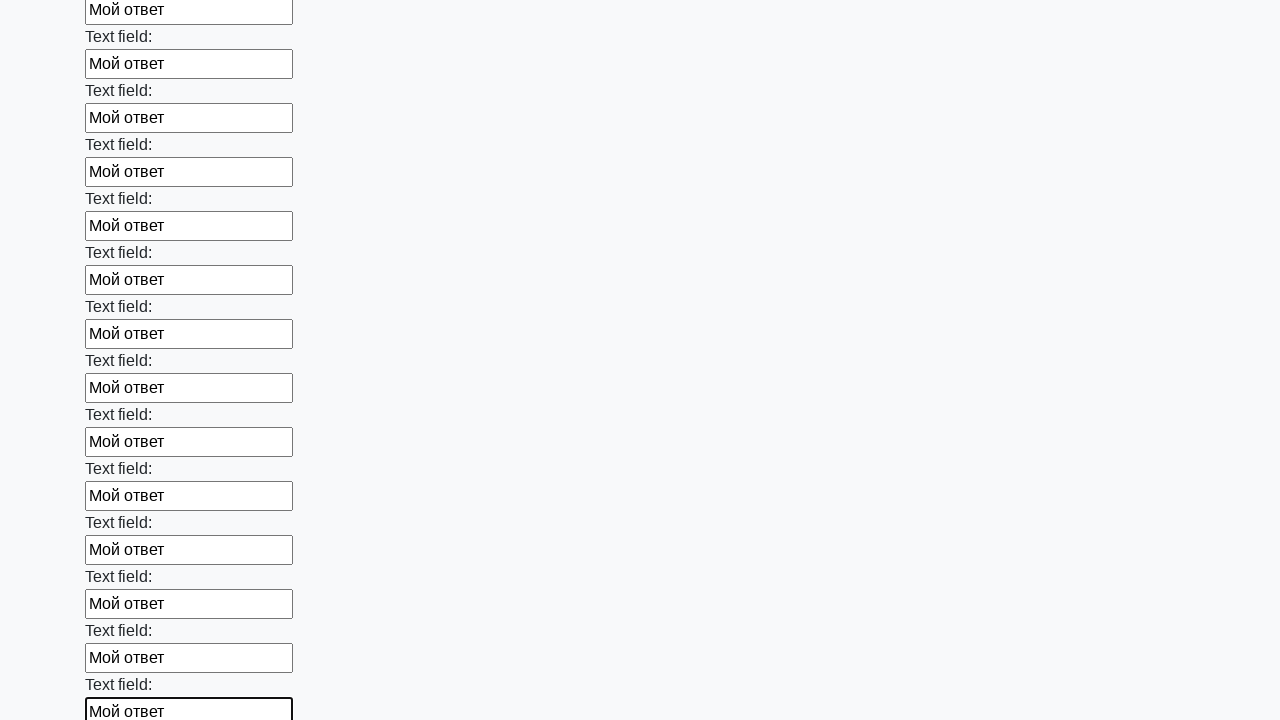

Filled input field with 'Мой ответ' on input >> nth=39
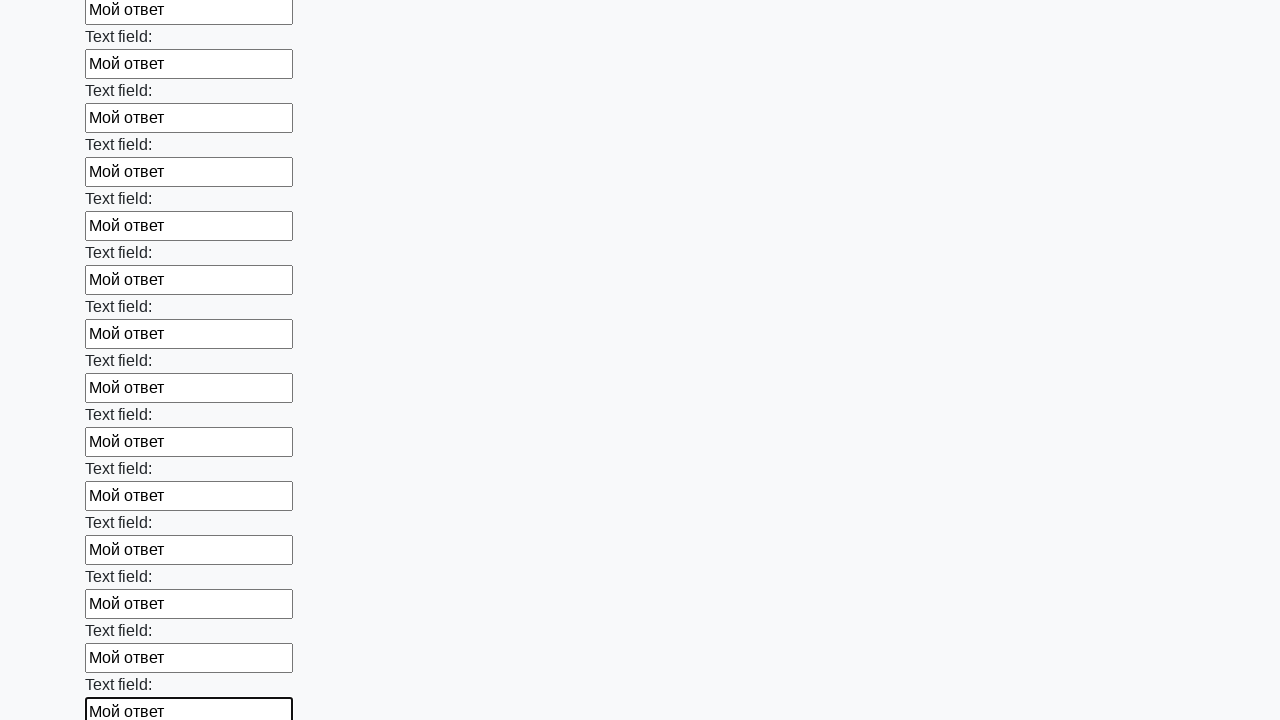

Filled input field with 'Мой ответ' on input >> nth=40
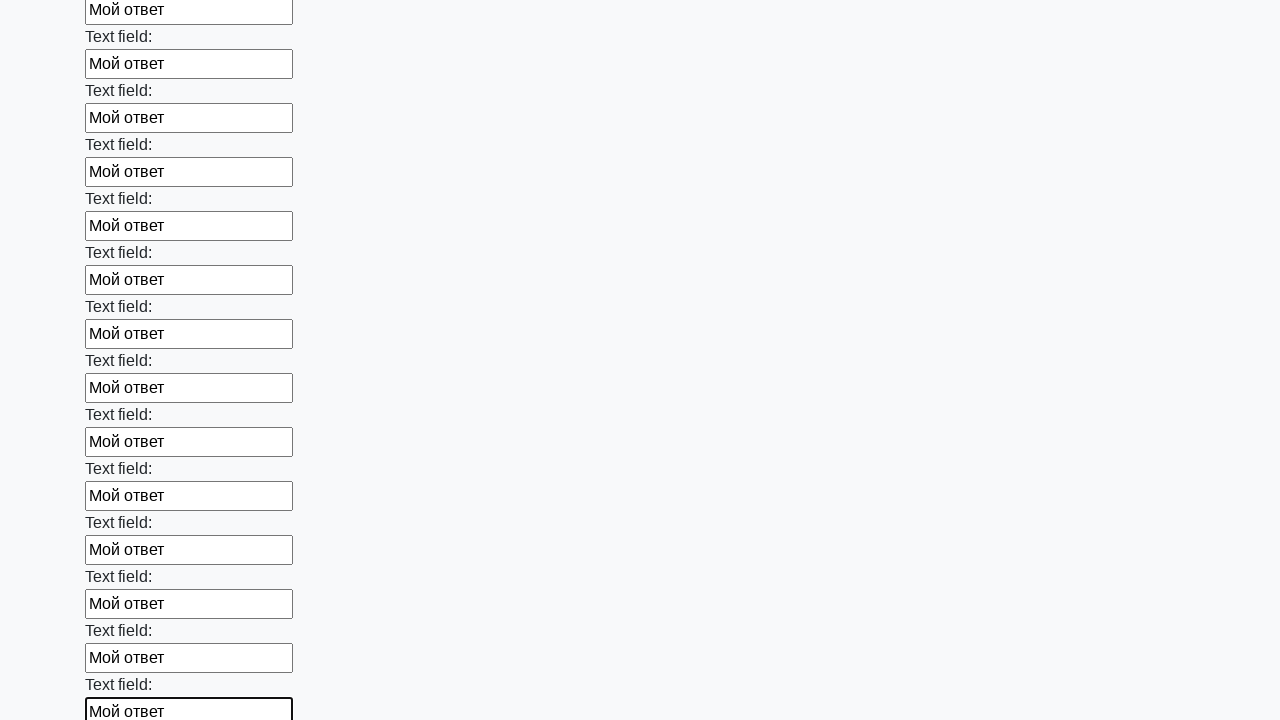

Filled input field with 'Мой ответ' on input >> nth=41
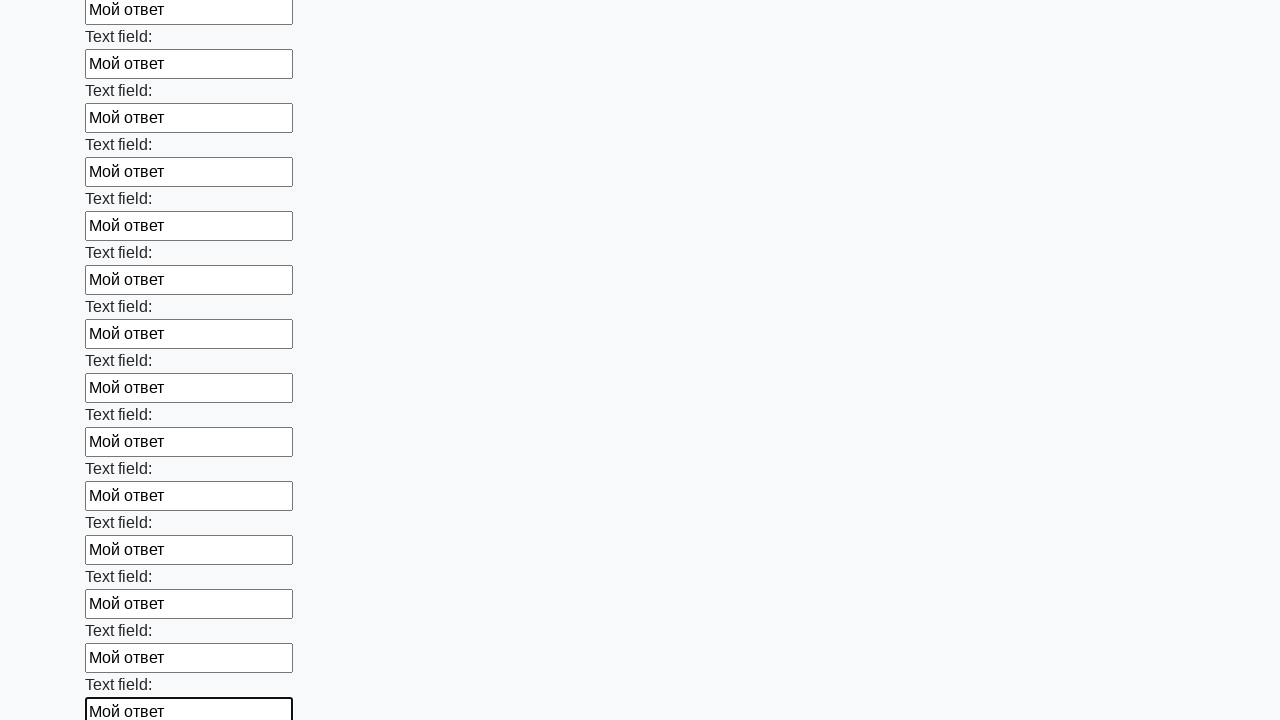

Filled input field with 'Мой ответ' on input >> nth=42
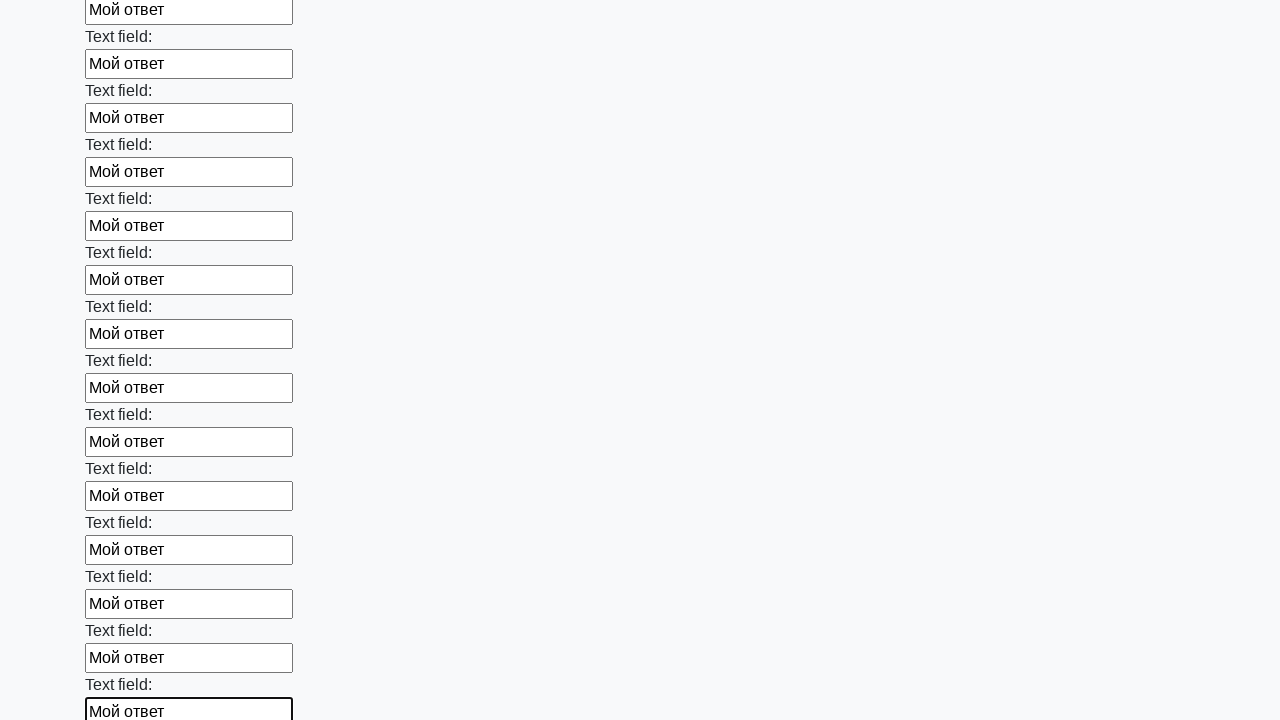

Filled input field with 'Мой ответ' on input >> nth=43
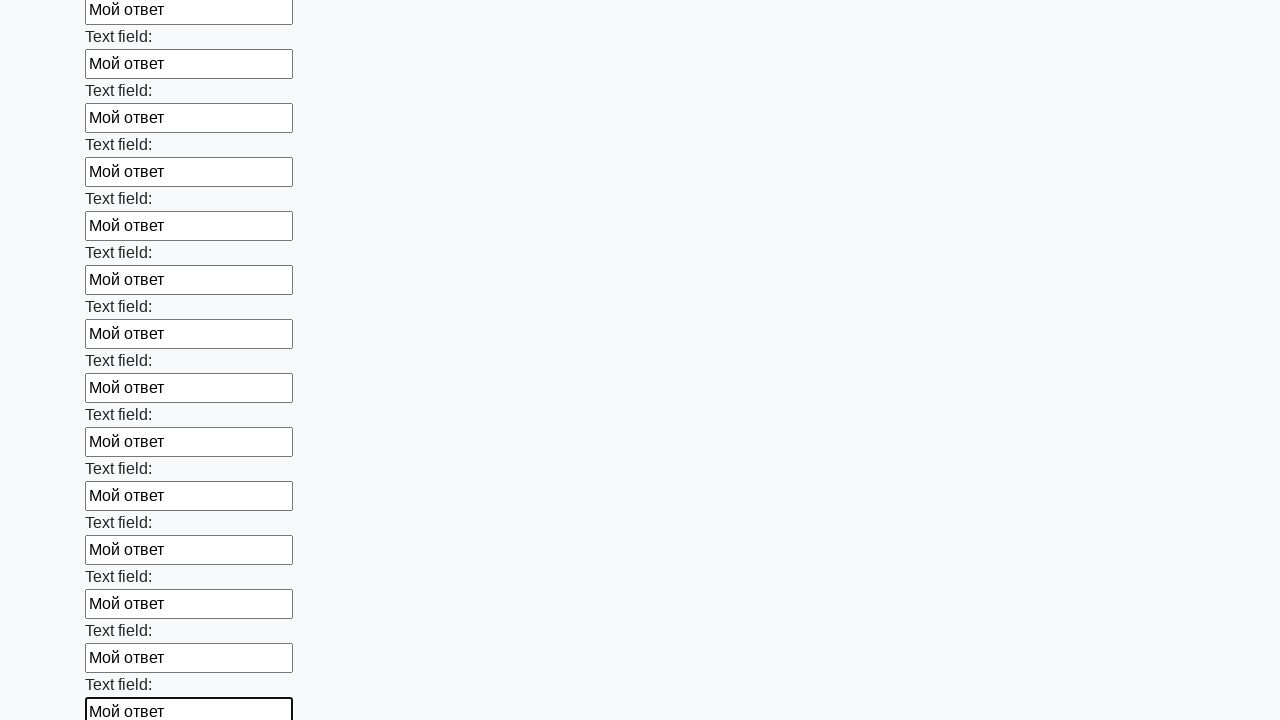

Filled input field with 'Мой ответ' on input >> nth=44
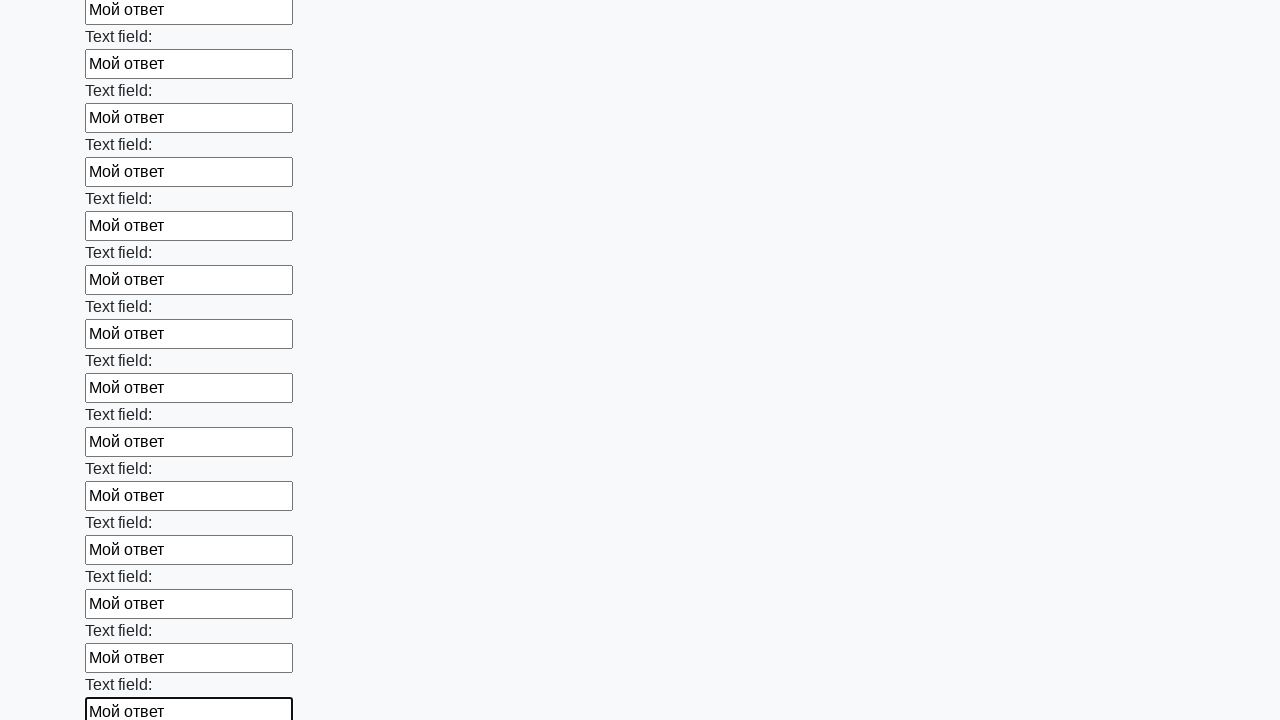

Filled input field with 'Мой ответ' on input >> nth=45
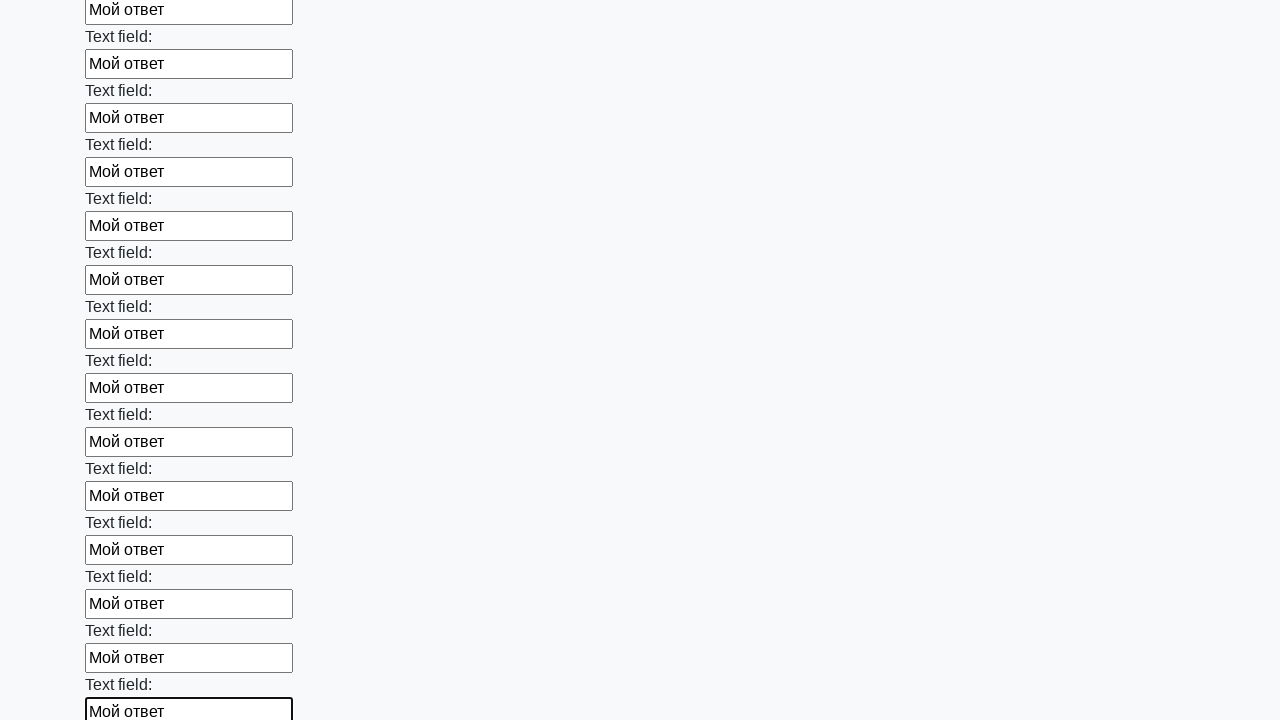

Filled input field with 'Мой ответ' on input >> nth=46
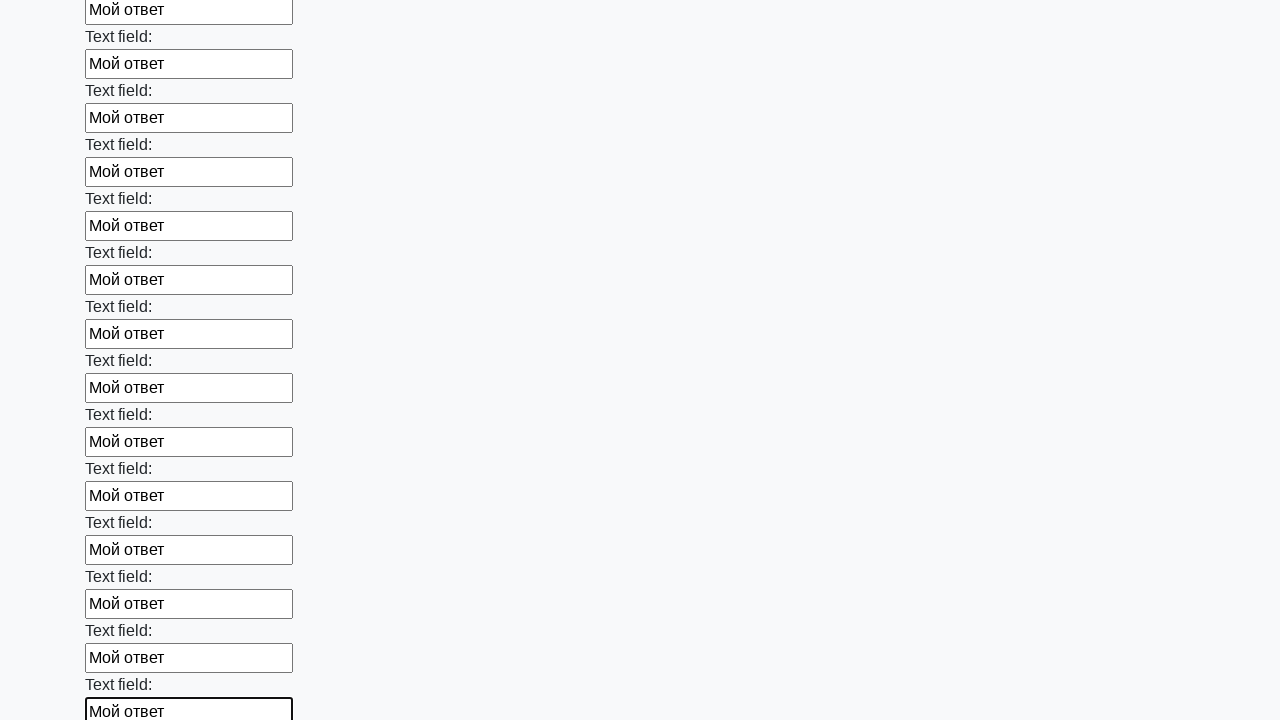

Filled input field with 'Мой ответ' on input >> nth=47
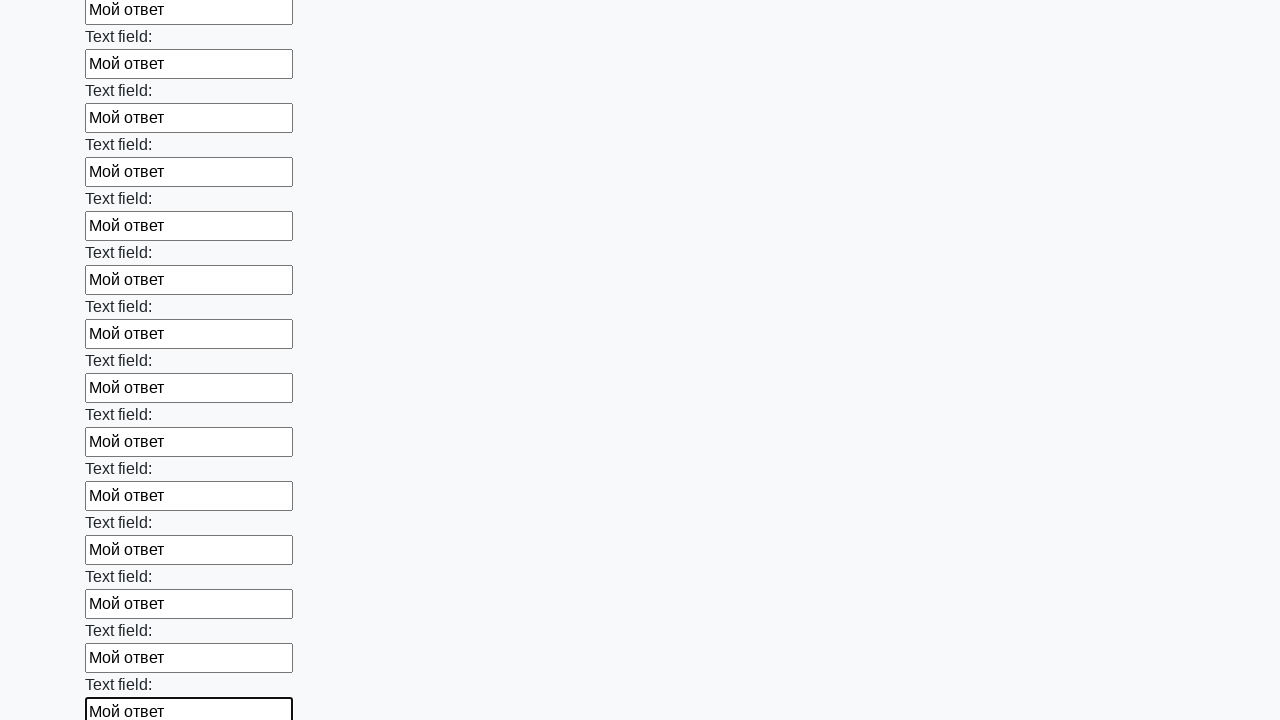

Filled input field with 'Мой ответ' on input >> nth=48
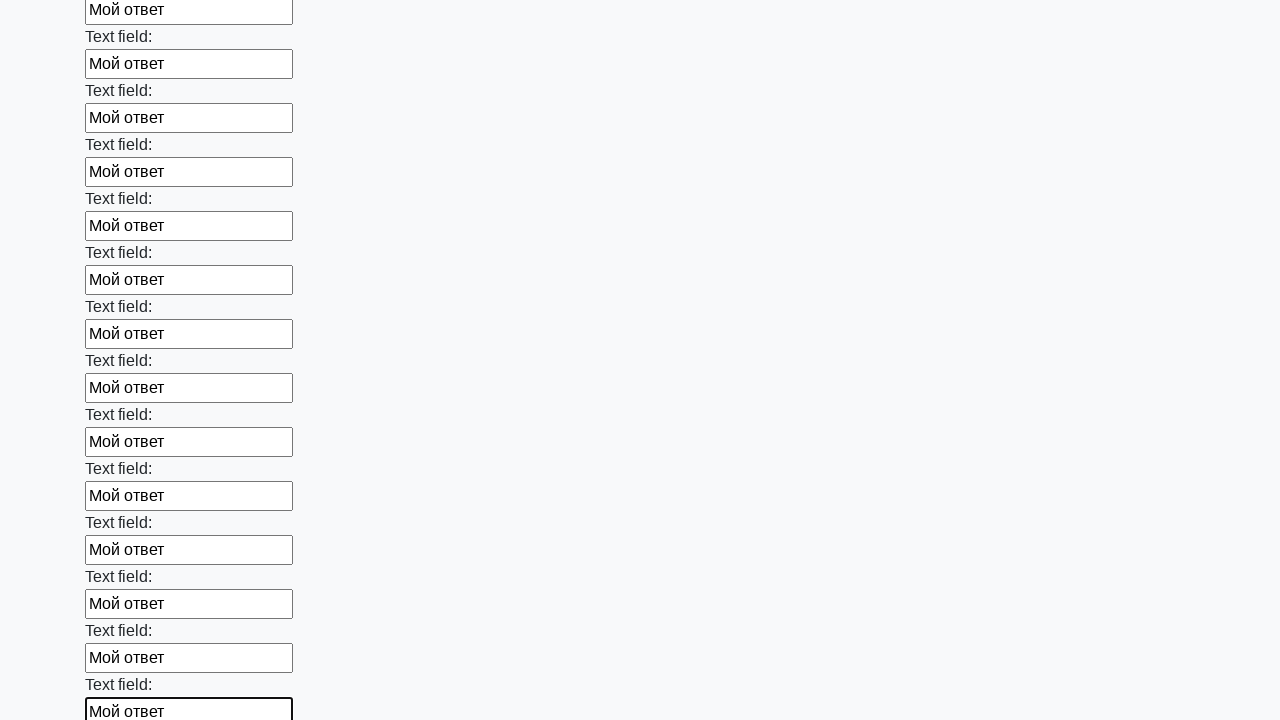

Filled input field with 'Мой ответ' on input >> nth=49
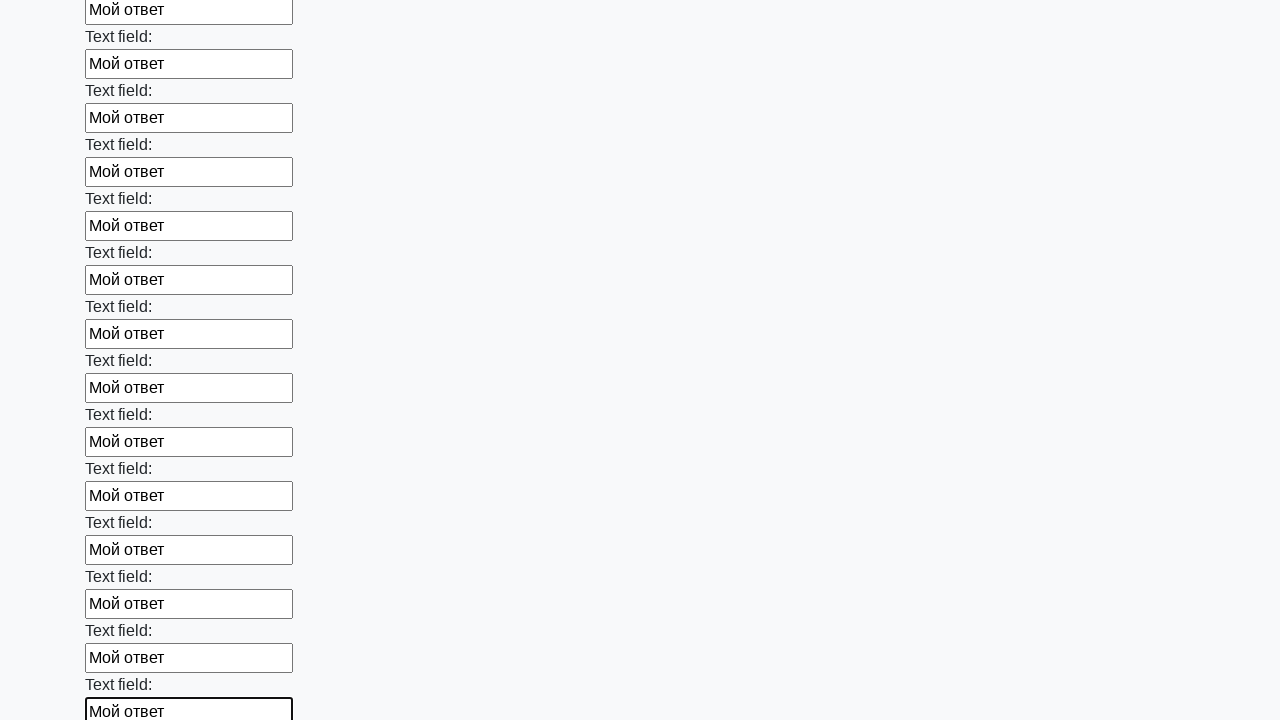

Filled input field with 'Мой ответ' on input >> nth=50
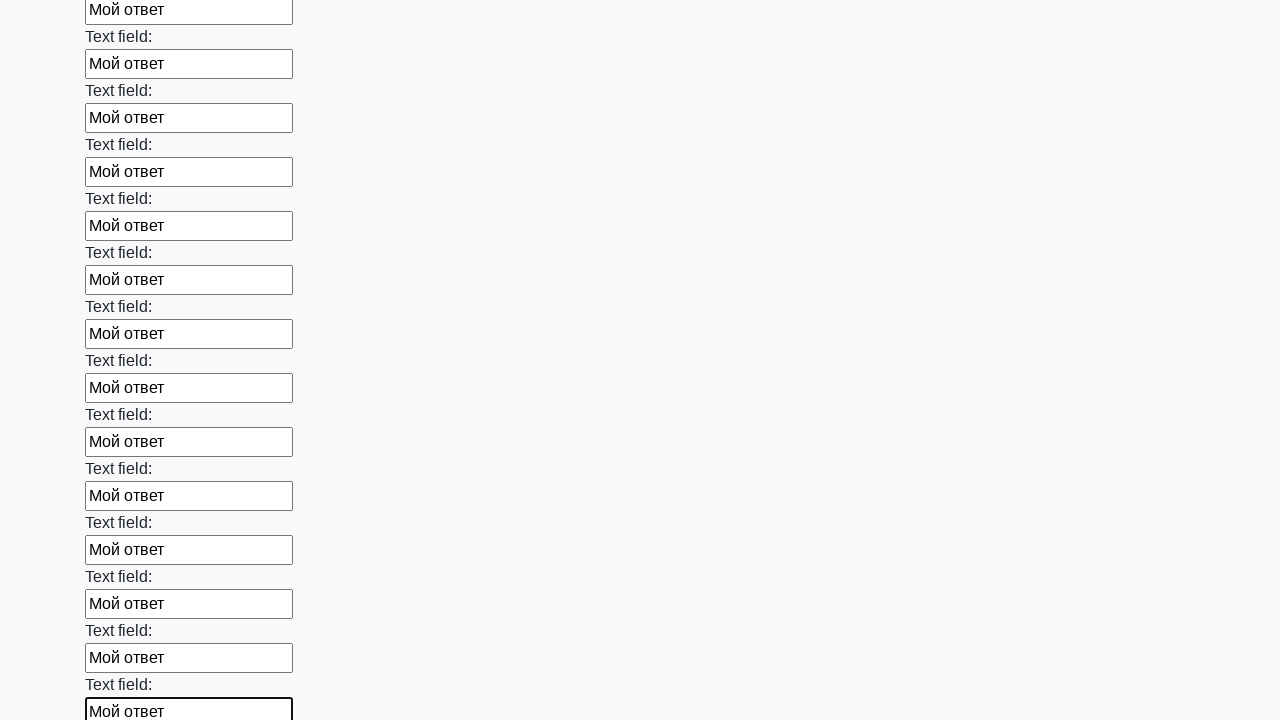

Filled input field with 'Мой ответ' on input >> nth=51
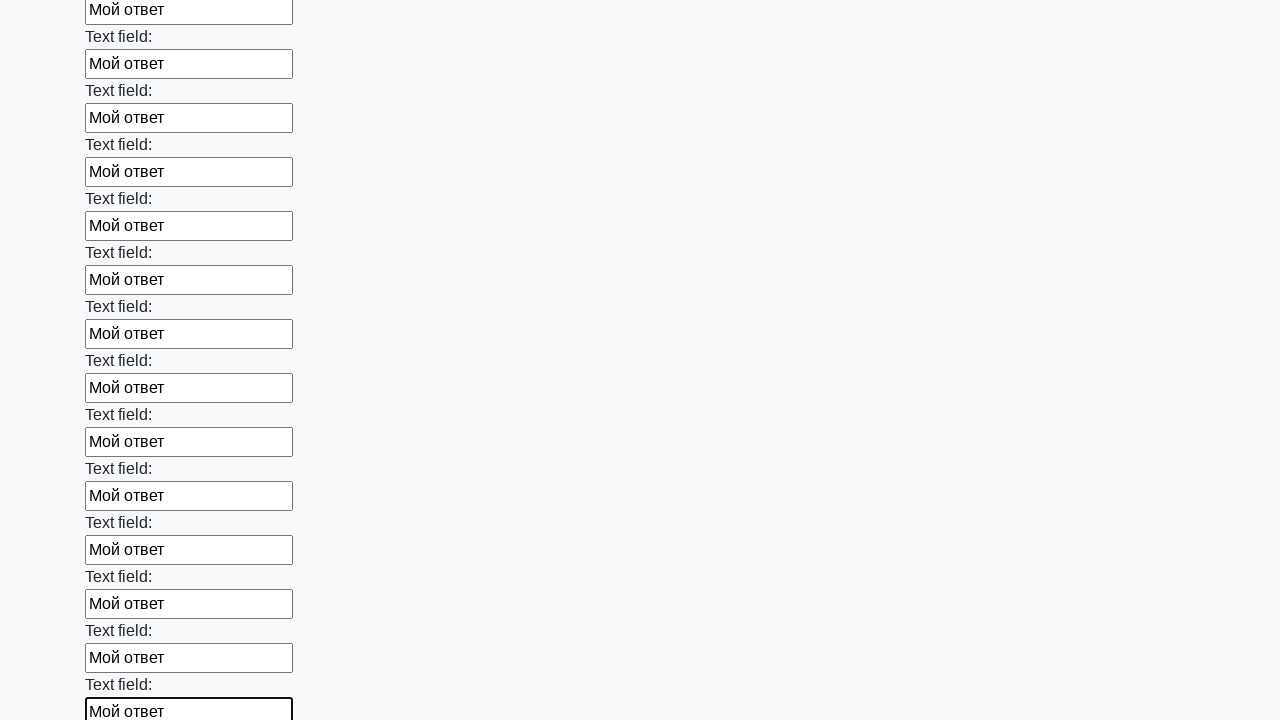

Filled input field with 'Мой ответ' on input >> nth=52
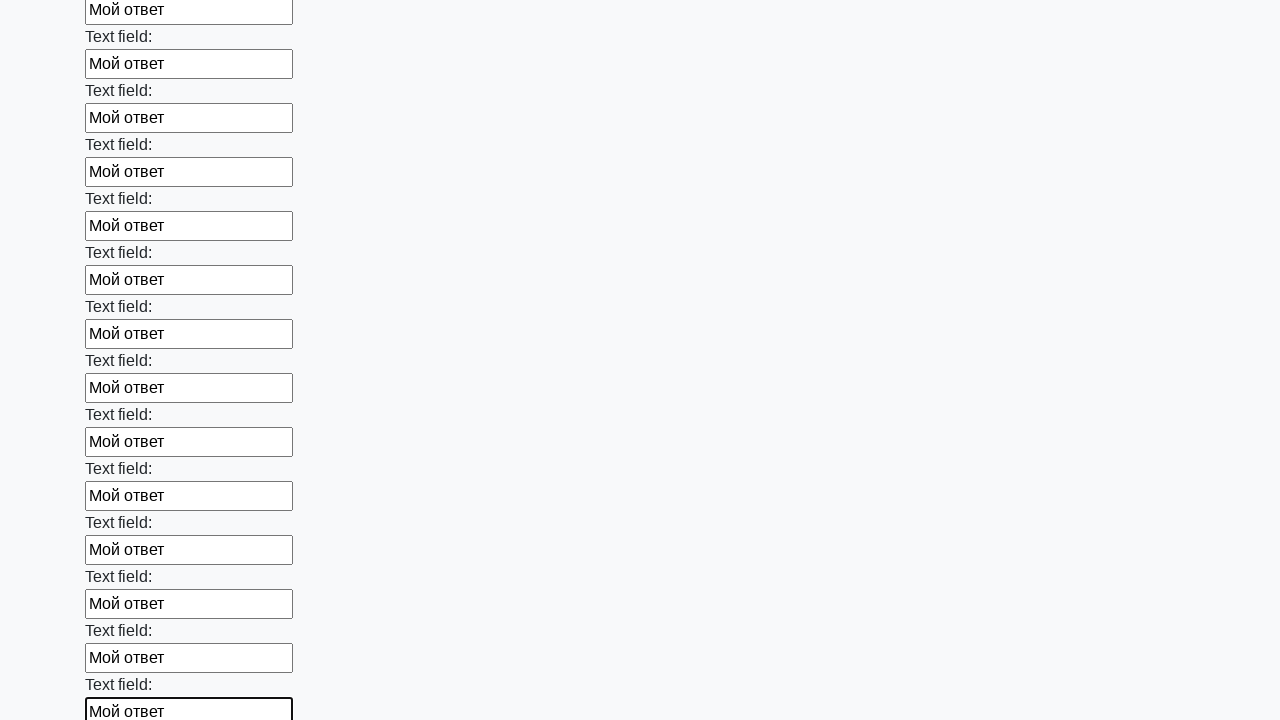

Filled input field with 'Мой ответ' on input >> nth=53
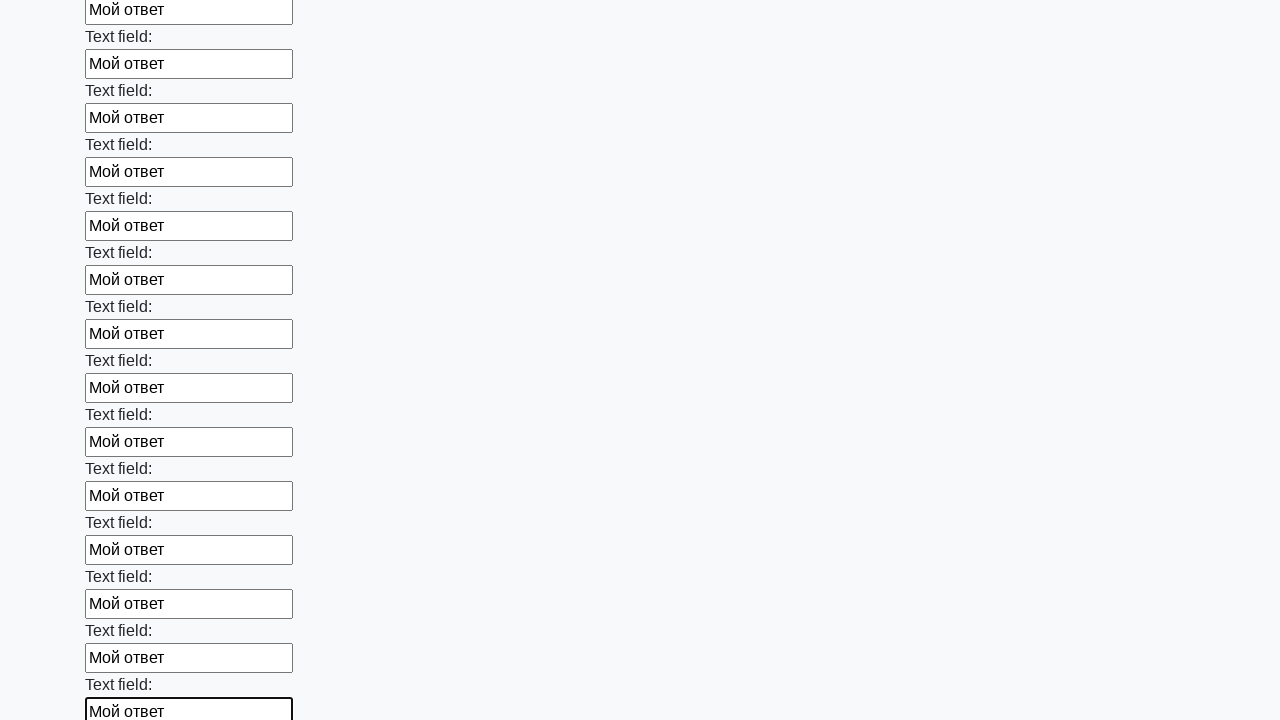

Filled input field with 'Мой ответ' on input >> nth=54
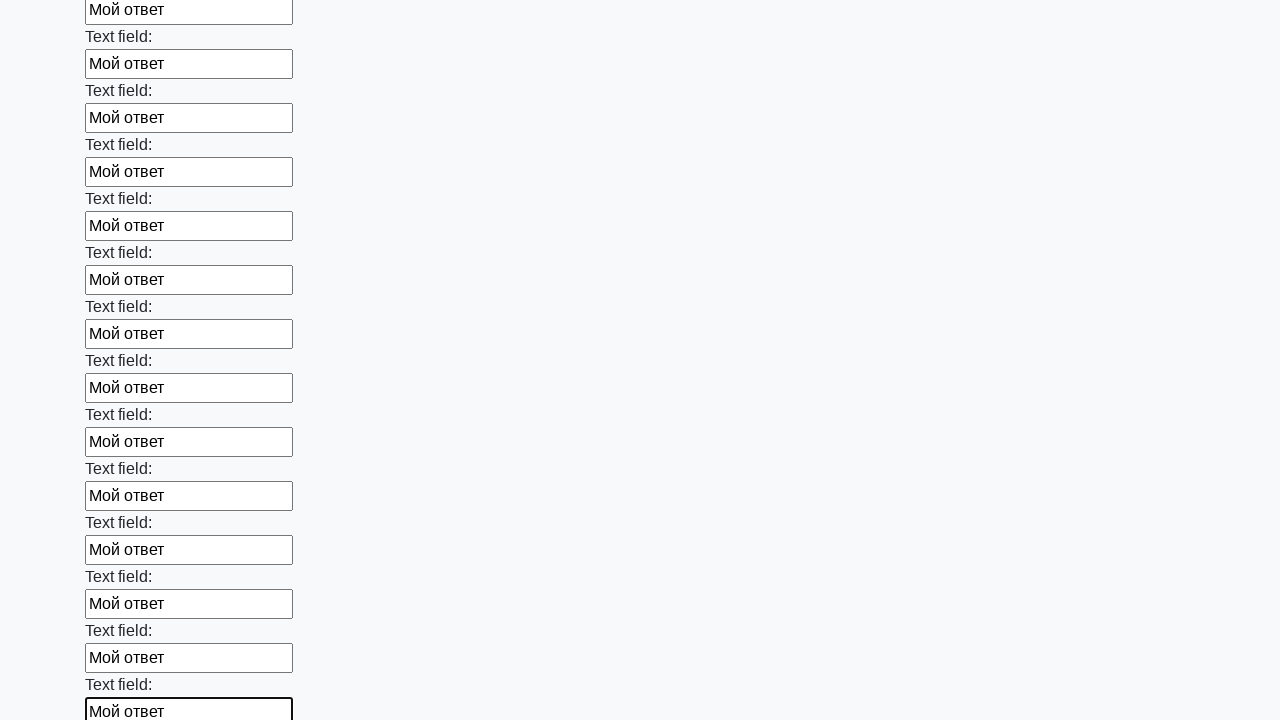

Filled input field with 'Мой ответ' on input >> nth=55
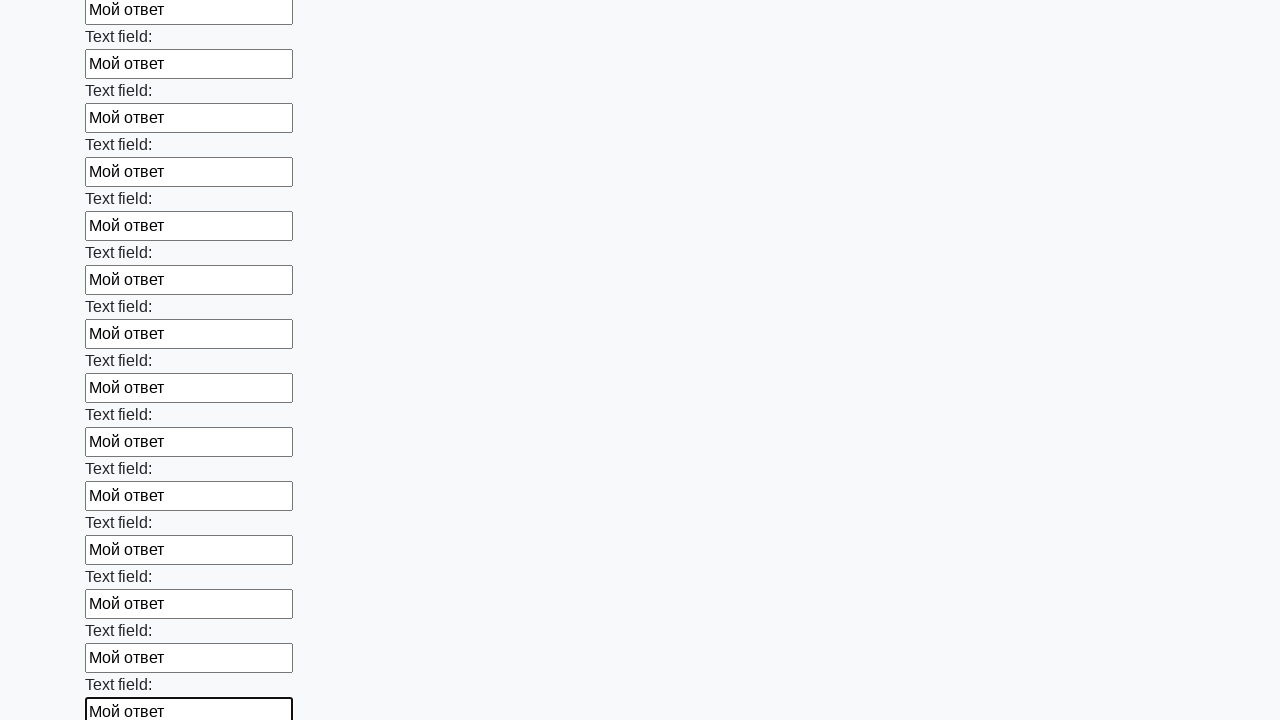

Filled input field with 'Мой ответ' on input >> nth=56
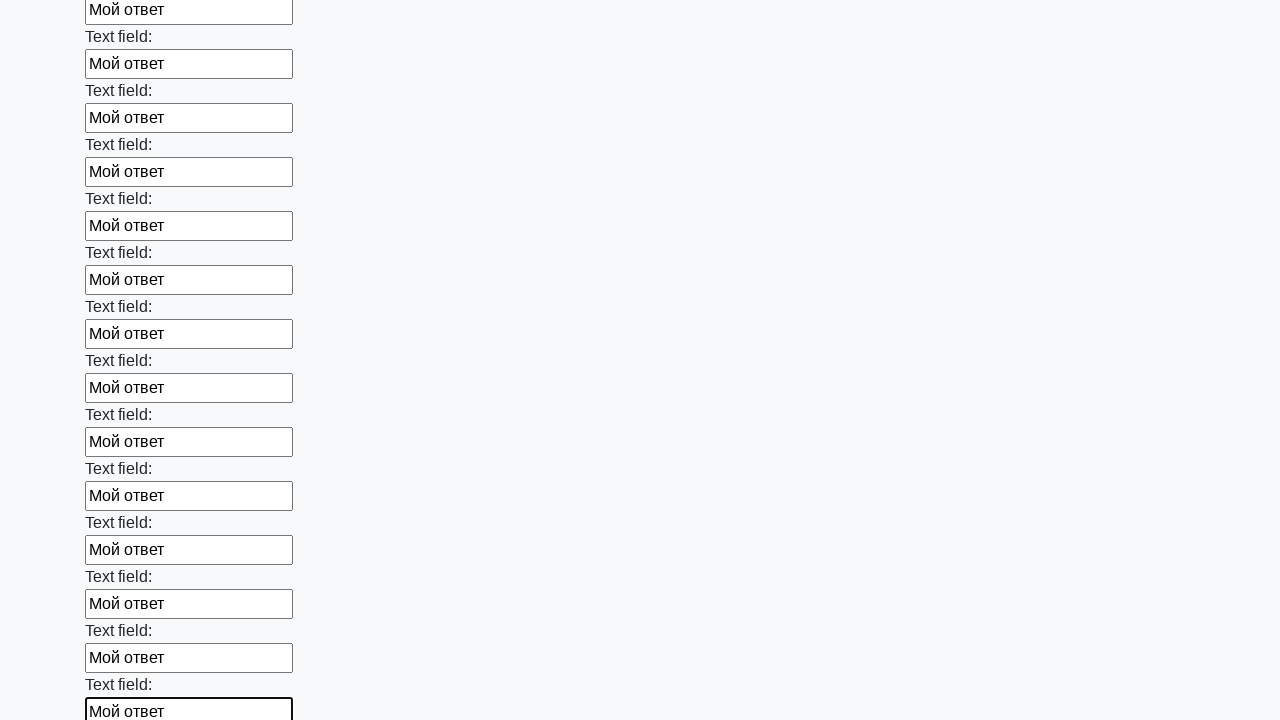

Filled input field with 'Мой ответ' on input >> nth=57
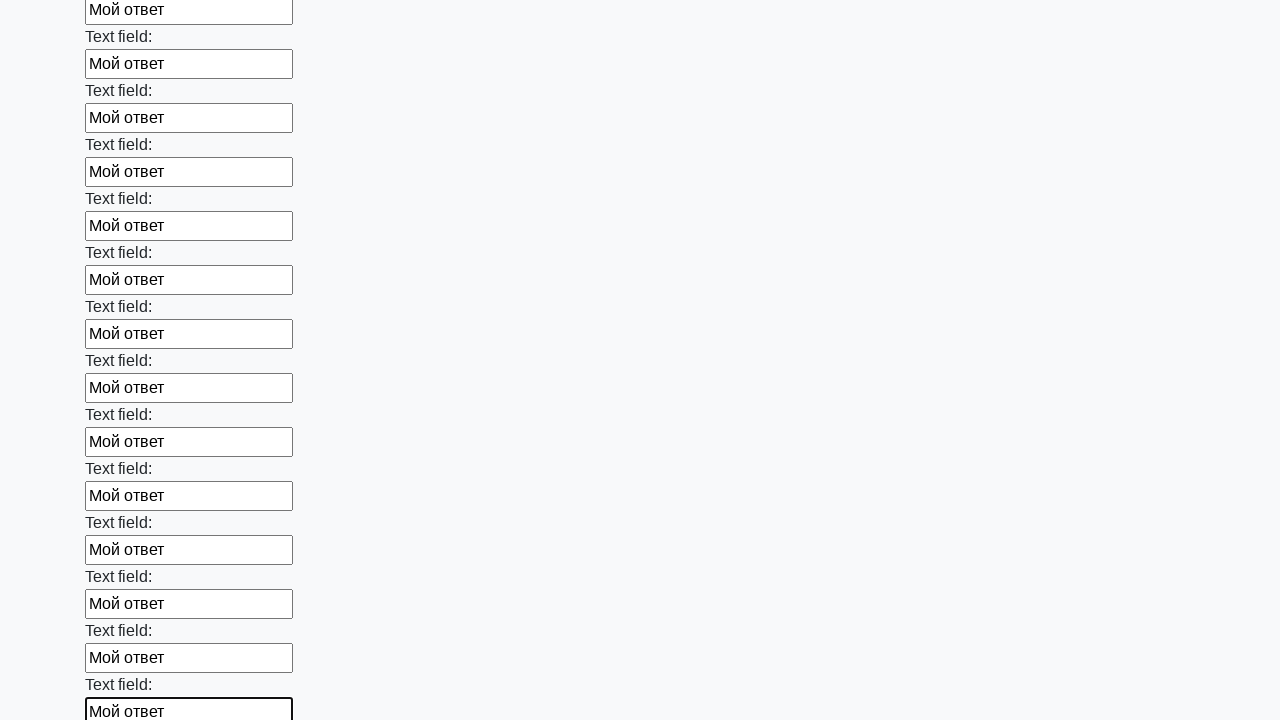

Filled input field with 'Мой ответ' on input >> nth=58
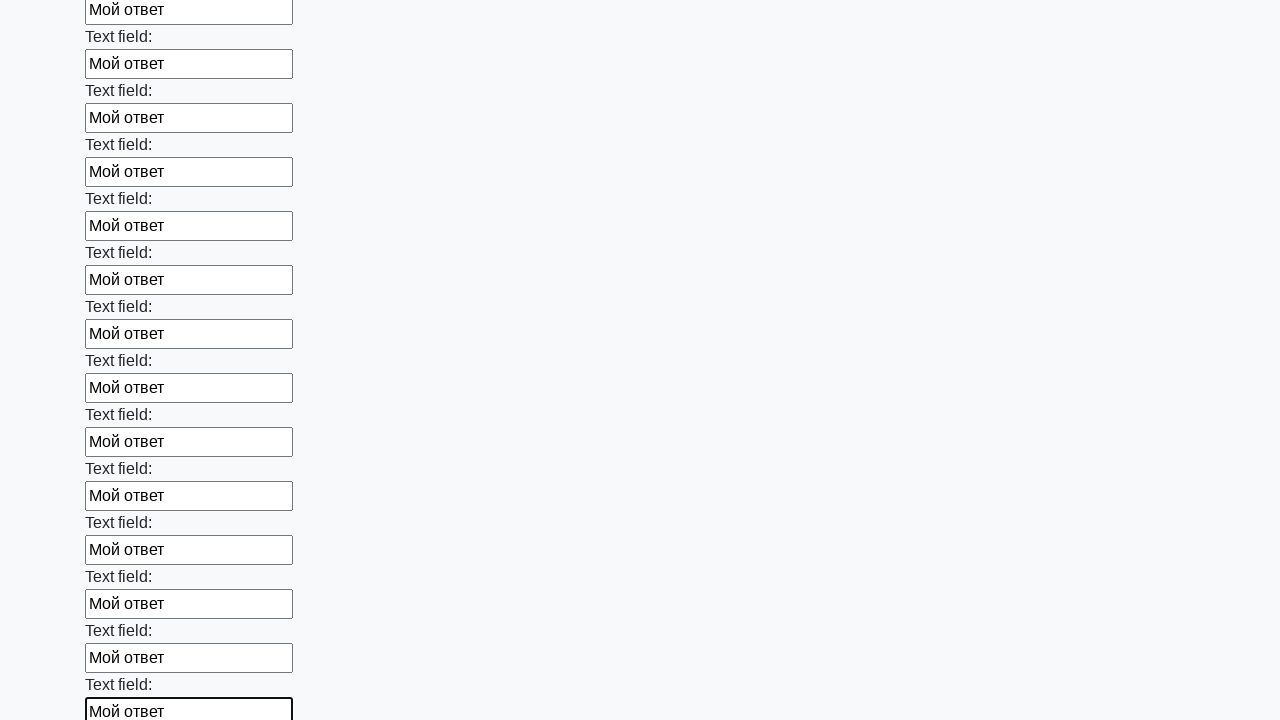

Filled input field with 'Мой ответ' on input >> nth=59
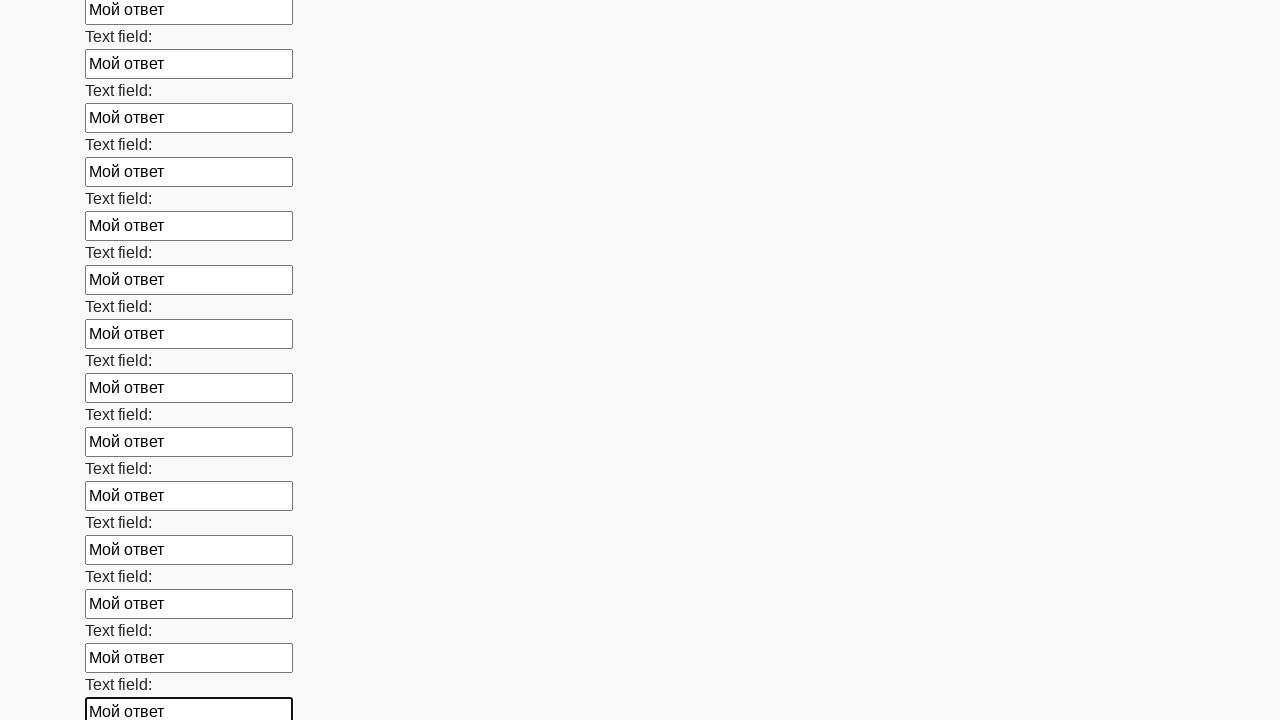

Filled input field with 'Мой ответ' on input >> nth=60
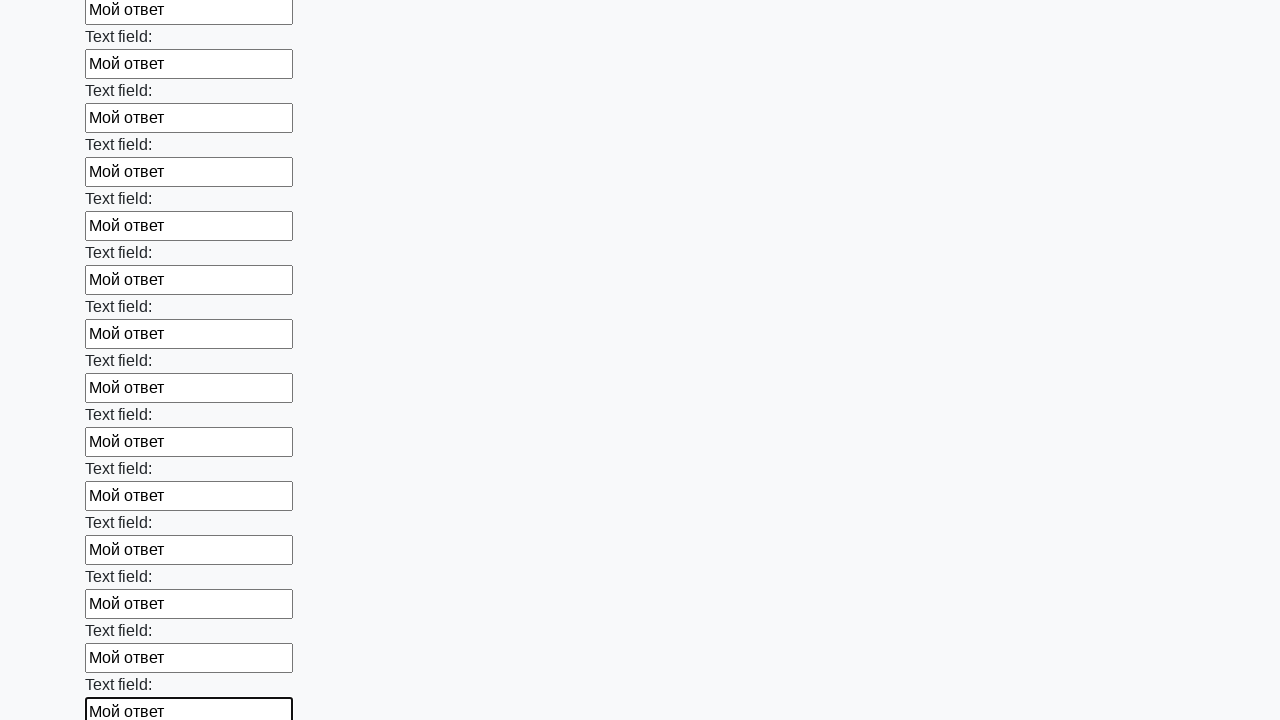

Filled input field with 'Мой ответ' on input >> nth=61
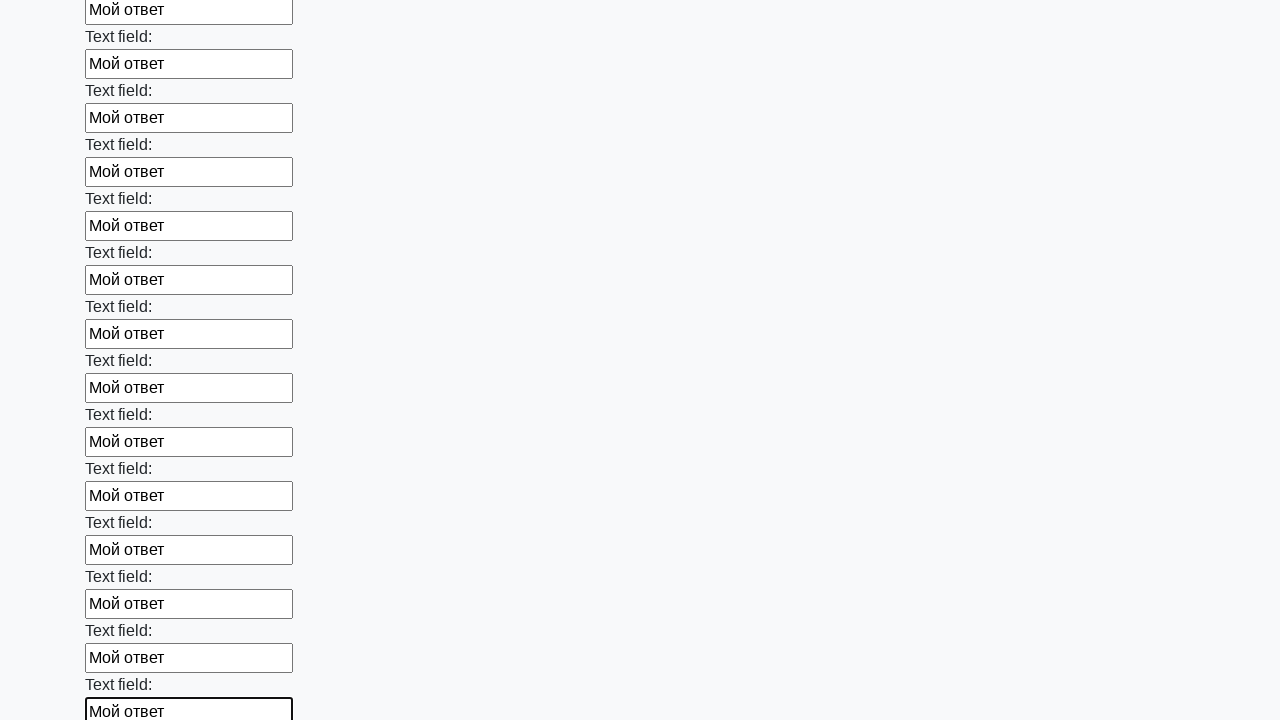

Filled input field with 'Мой ответ' on input >> nth=62
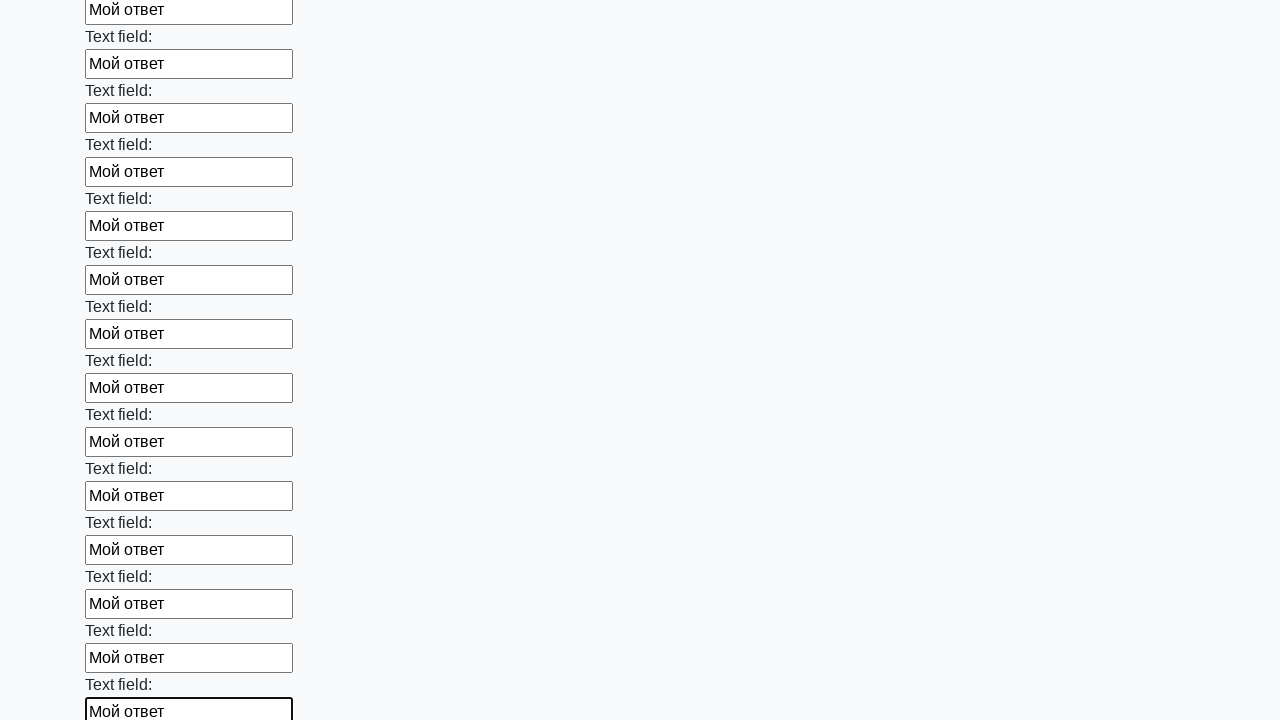

Filled input field with 'Мой ответ' on input >> nth=63
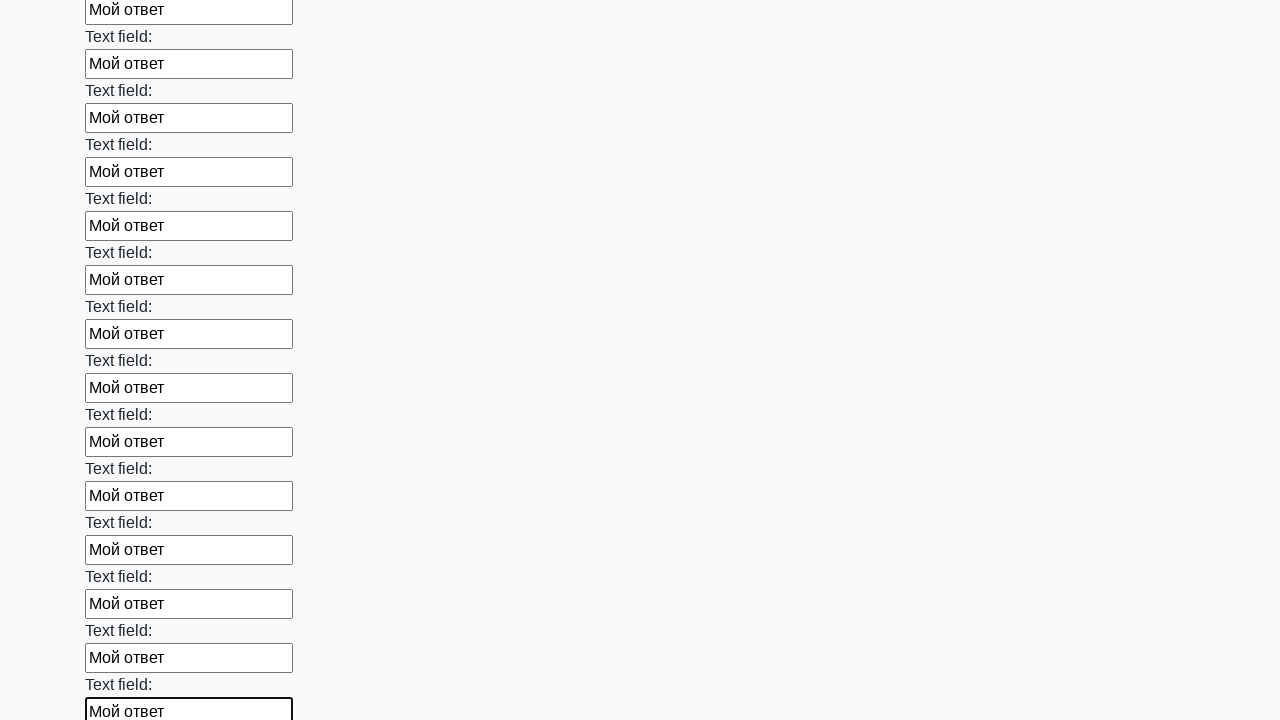

Filled input field with 'Мой ответ' on input >> nth=64
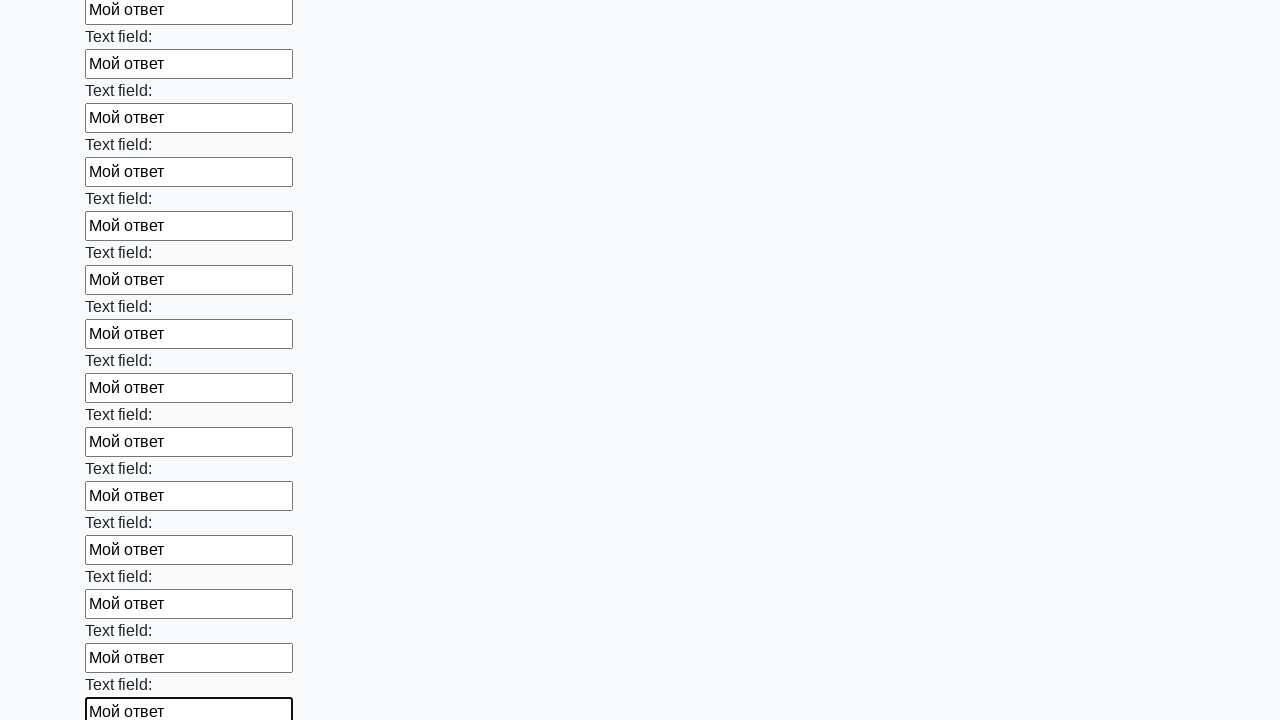

Filled input field with 'Мой ответ' on input >> nth=65
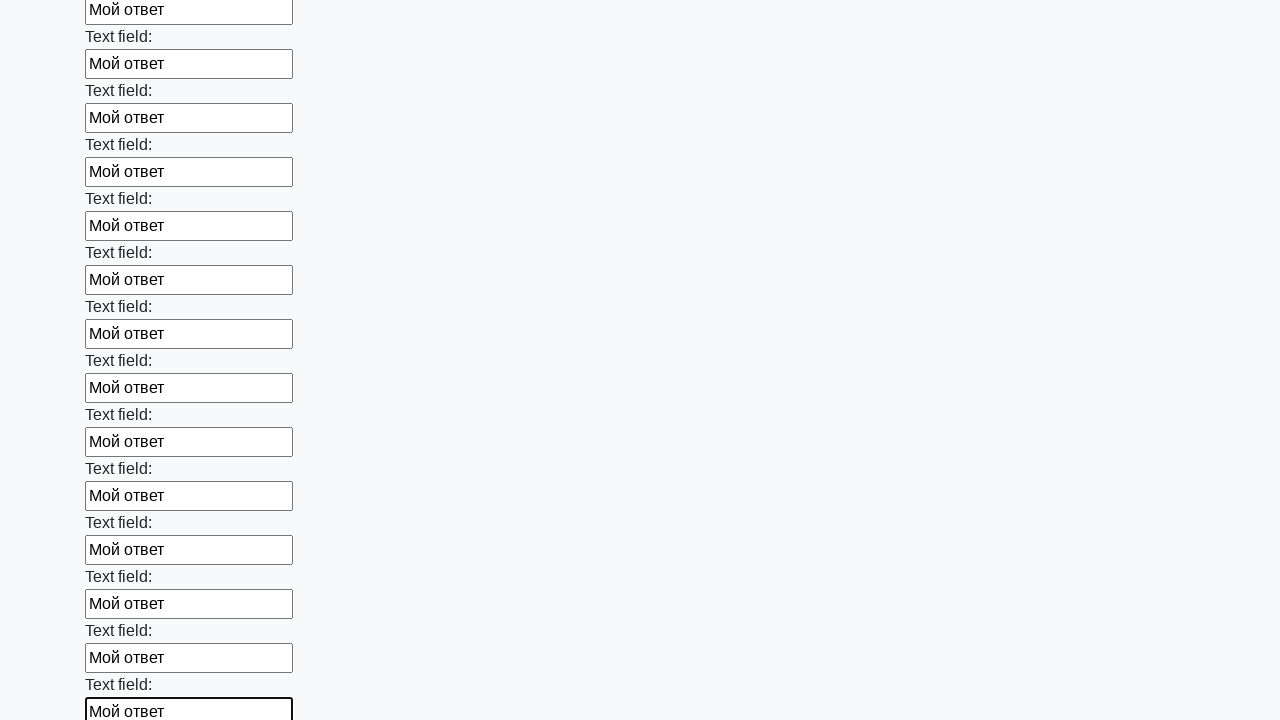

Filled input field with 'Мой ответ' on input >> nth=66
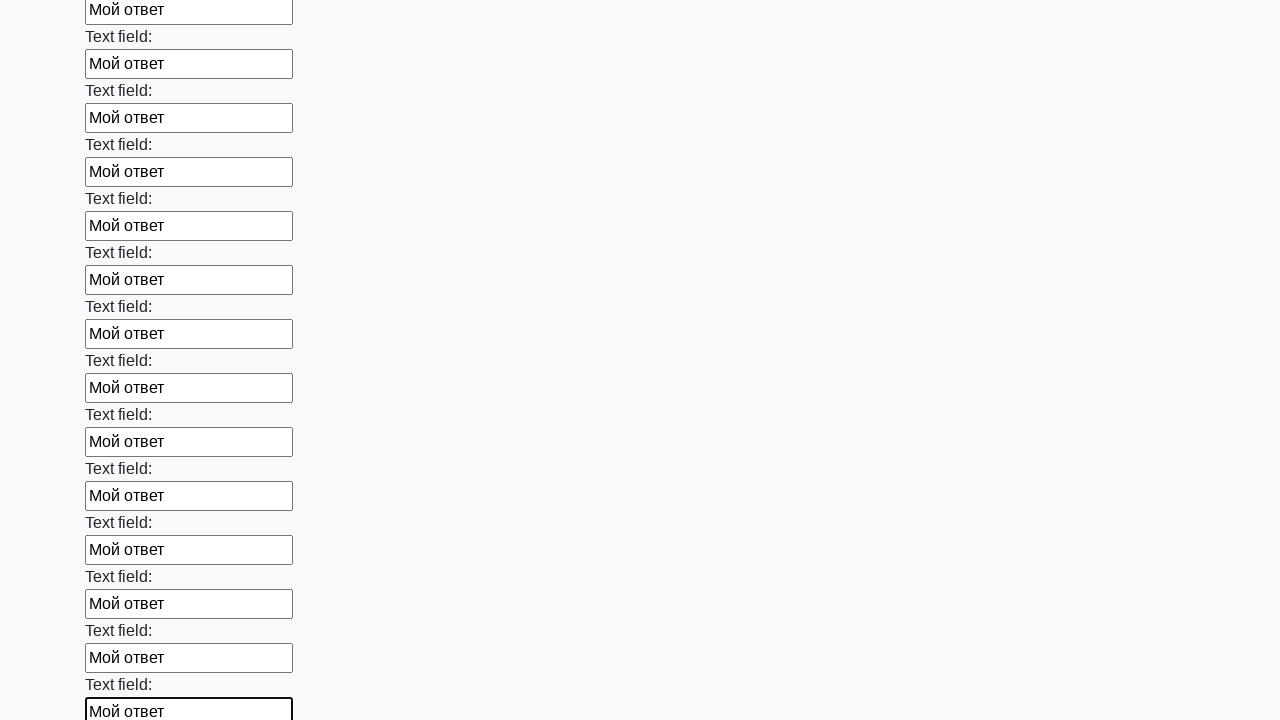

Filled input field with 'Мой ответ' on input >> nth=67
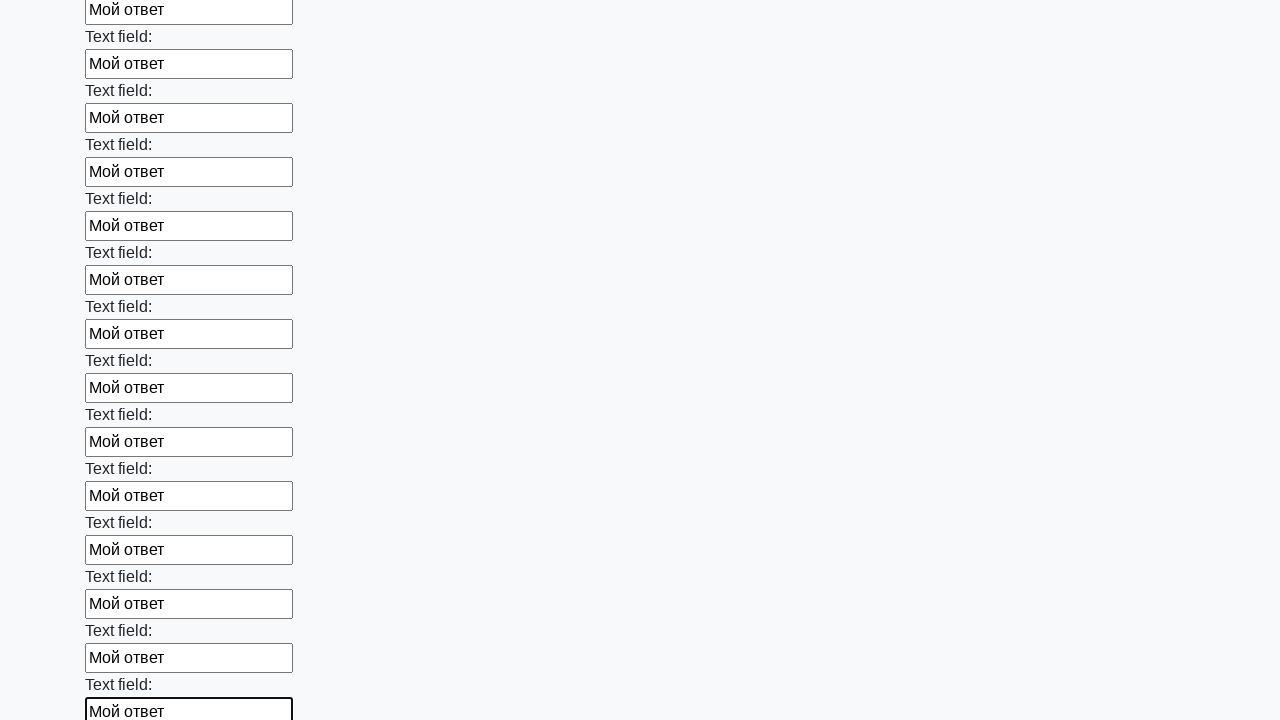

Filled input field with 'Мой ответ' on input >> nth=68
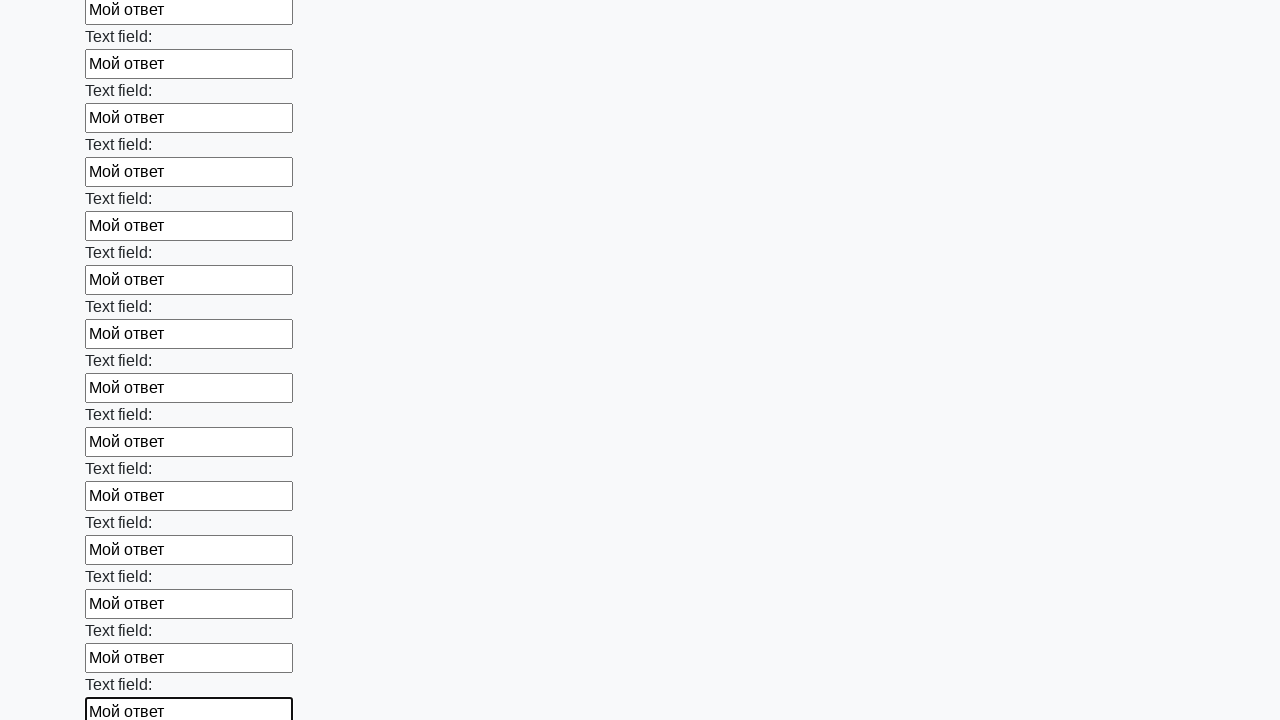

Filled input field with 'Мой ответ' on input >> nth=69
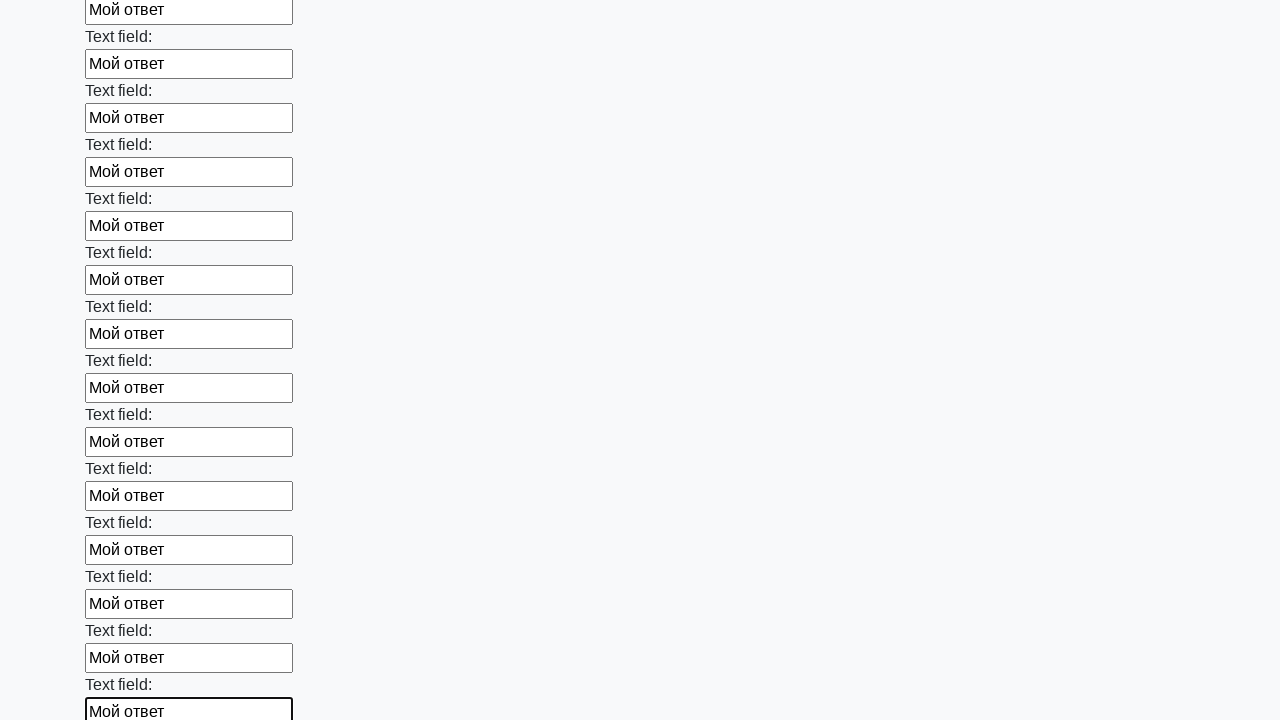

Filled input field with 'Мой ответ' on input >> nth=70
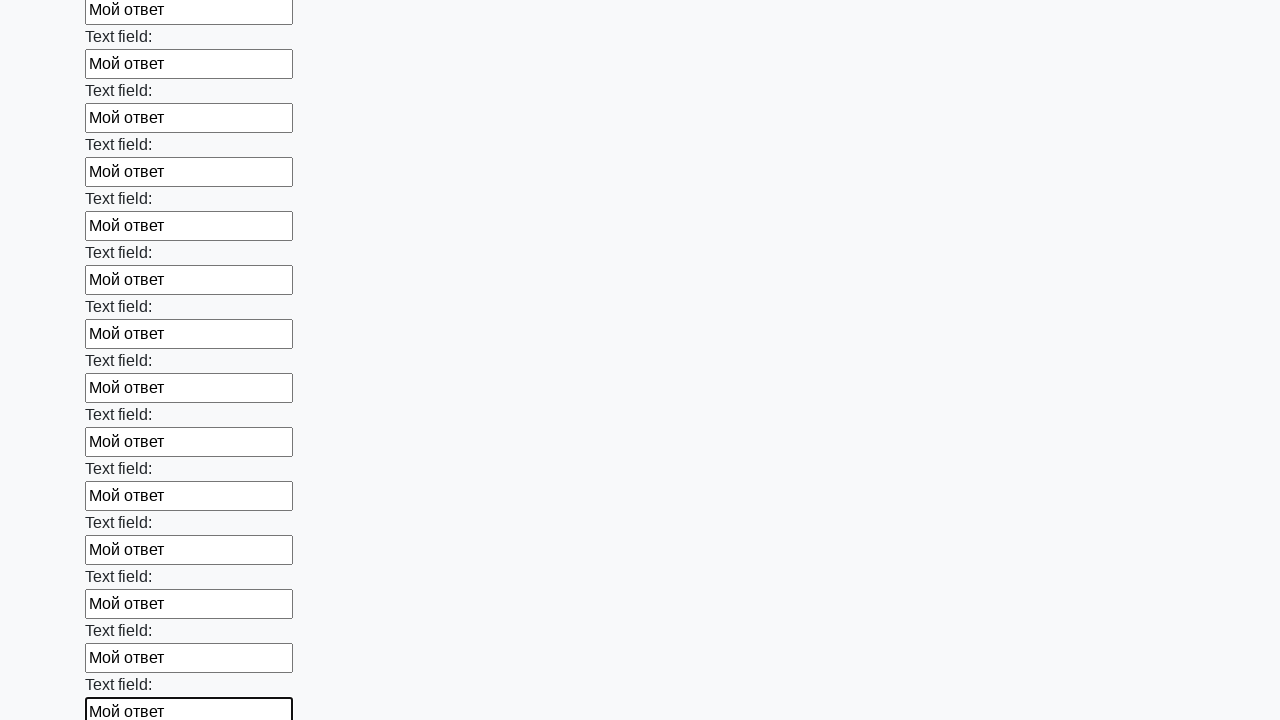

Filled input field with 'Мой ответ' on input >> nth=71
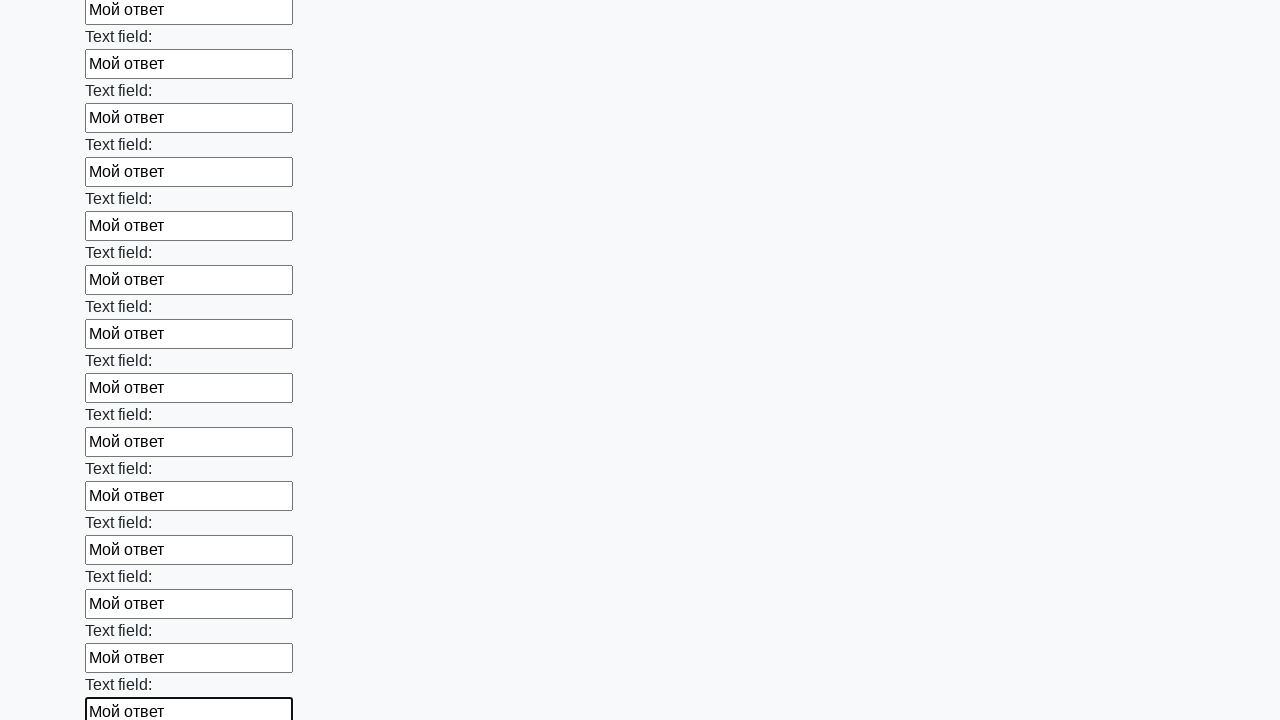

Filled input field with 'Мой ответ' on input >> nth=72
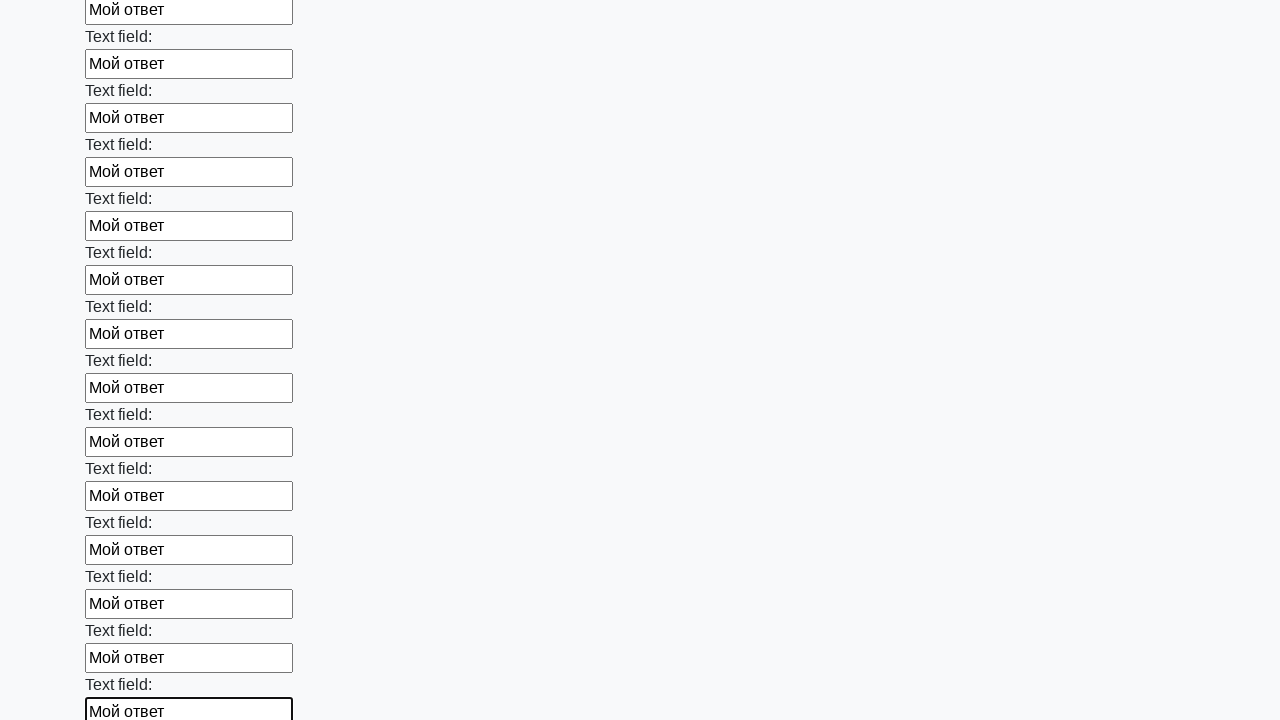

Filled input field with 'Мой ответ' on input >> nth=73
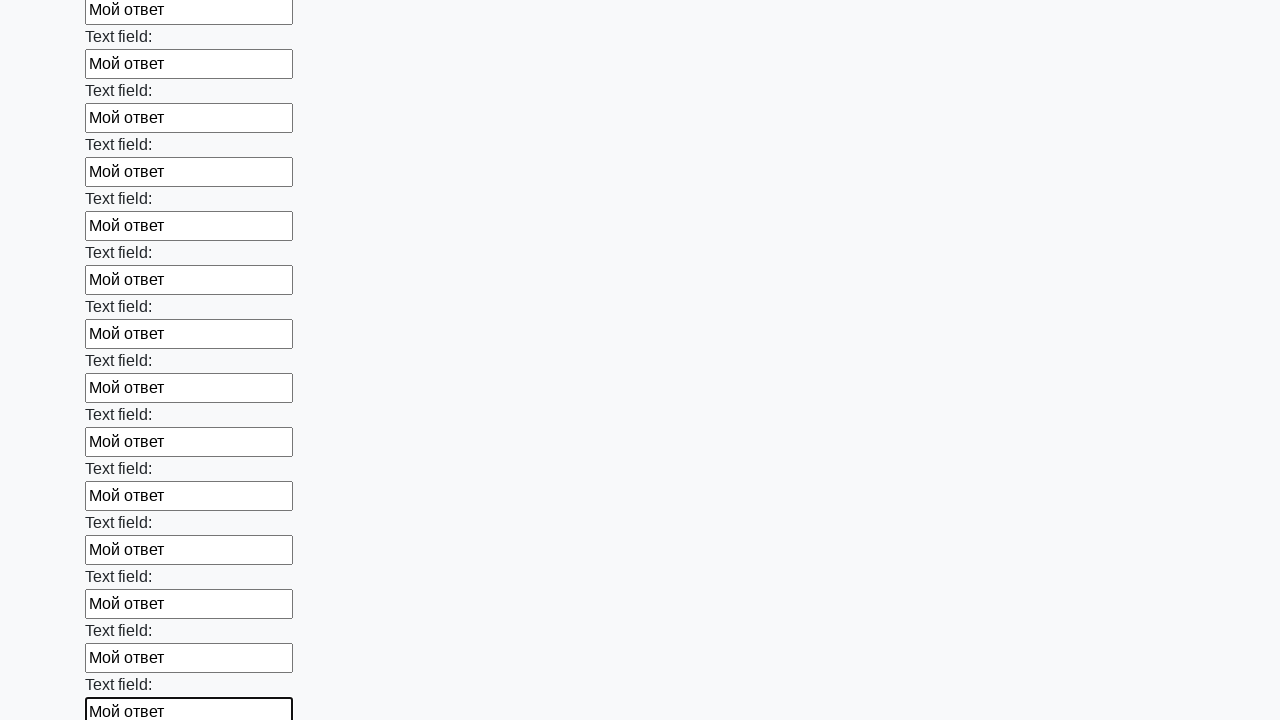

Filled input field with 'Мой ответ' on input >> nth=74
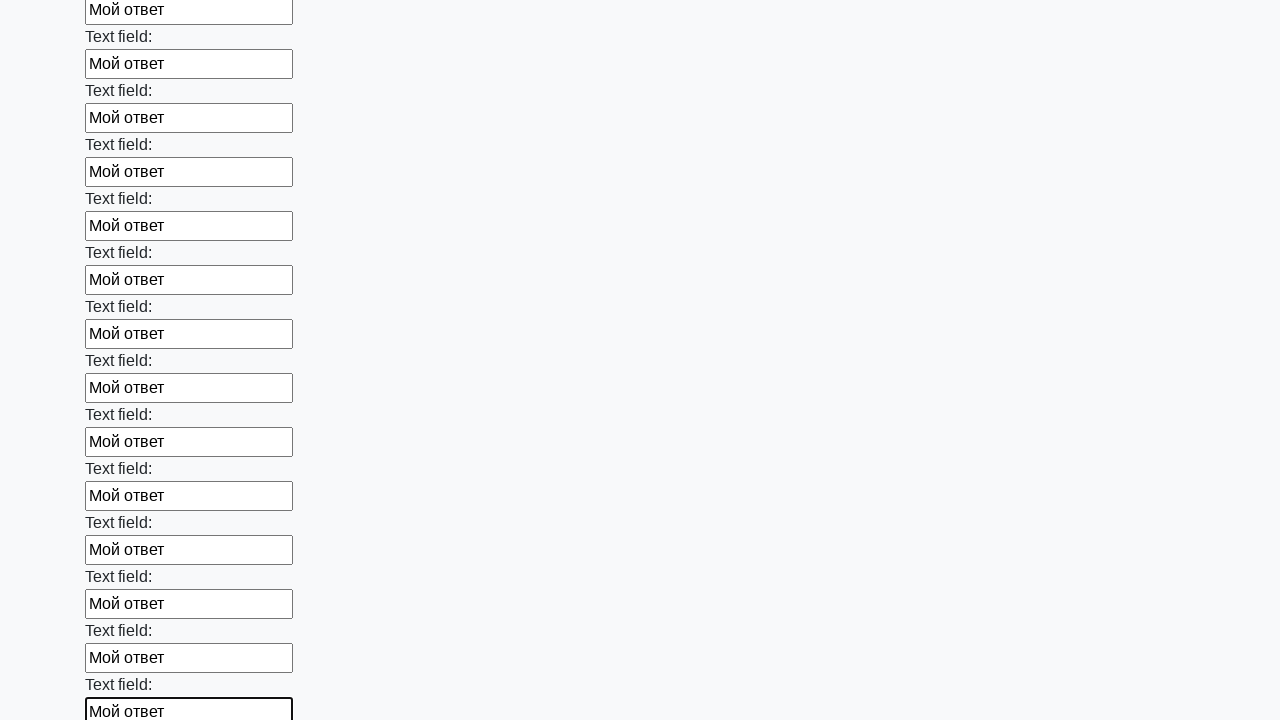

Filled input field with 'Мой ответ' on input >> nth=75
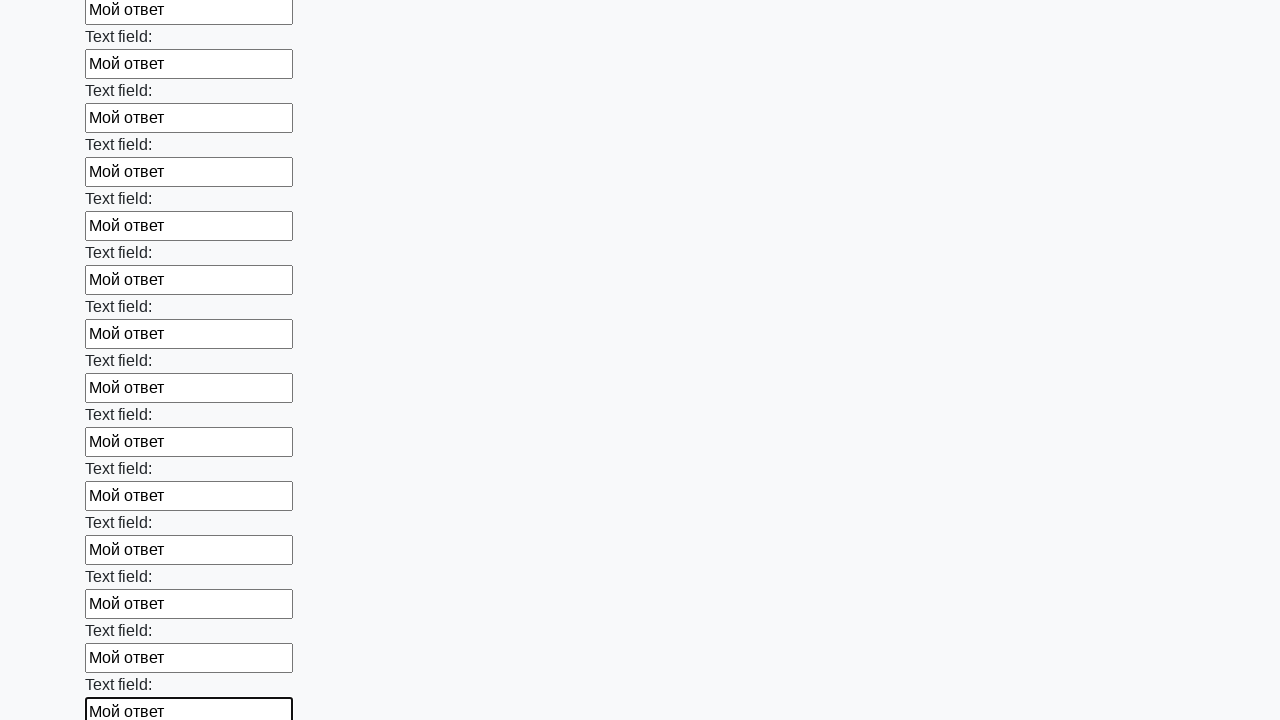

Filled input field with 'Мой ответ' on input >> nth=76
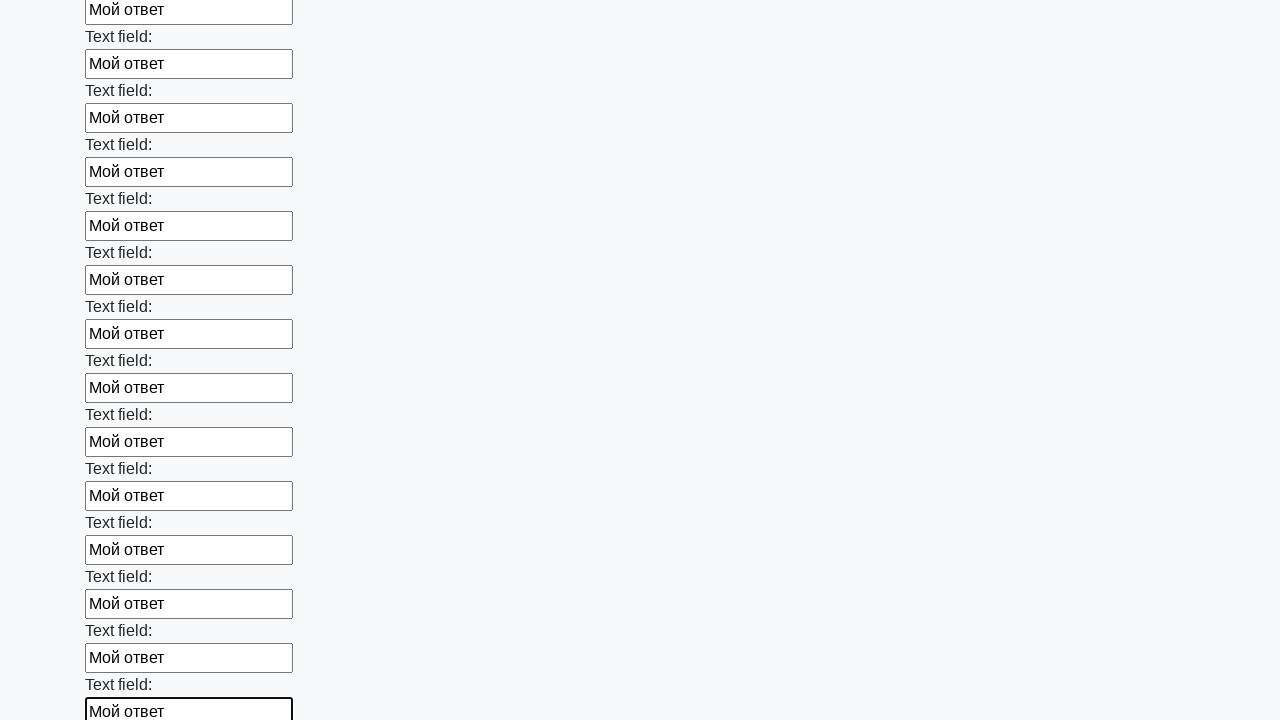

Filled input field with 'Мой ответ' on input >> nth=77
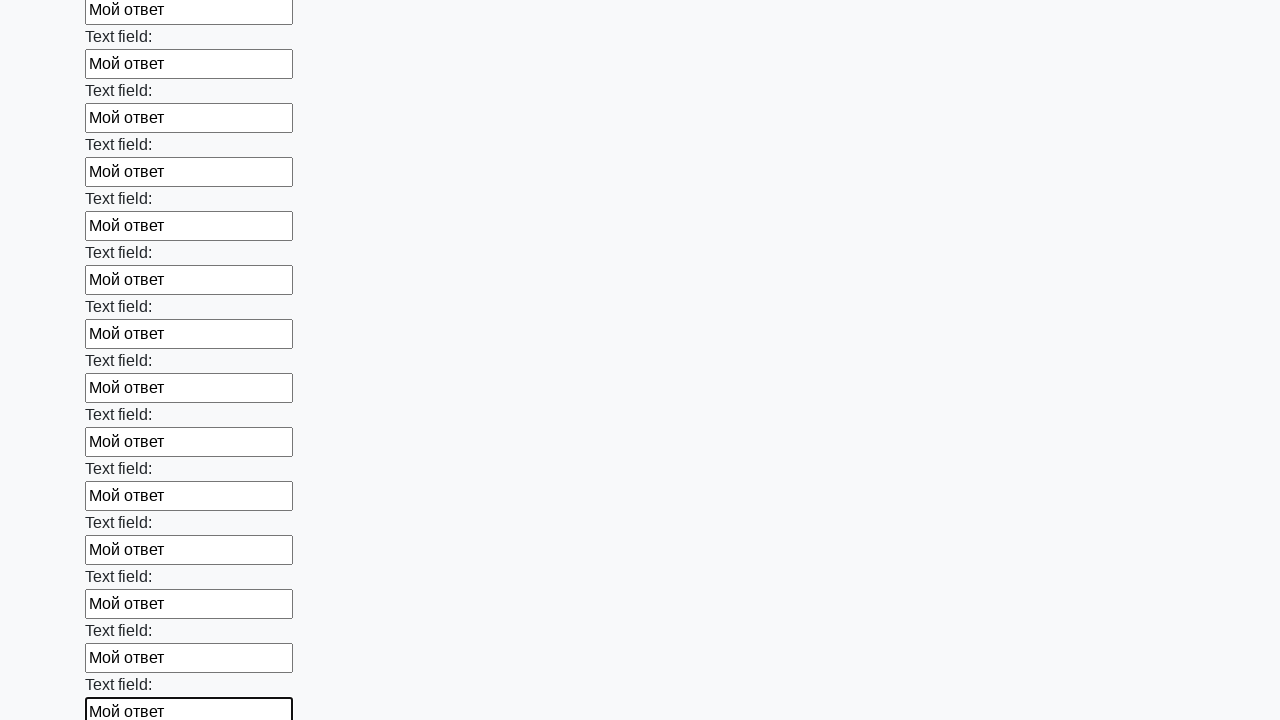

Filled input field with 'Мой ответ' on input >> nth=78
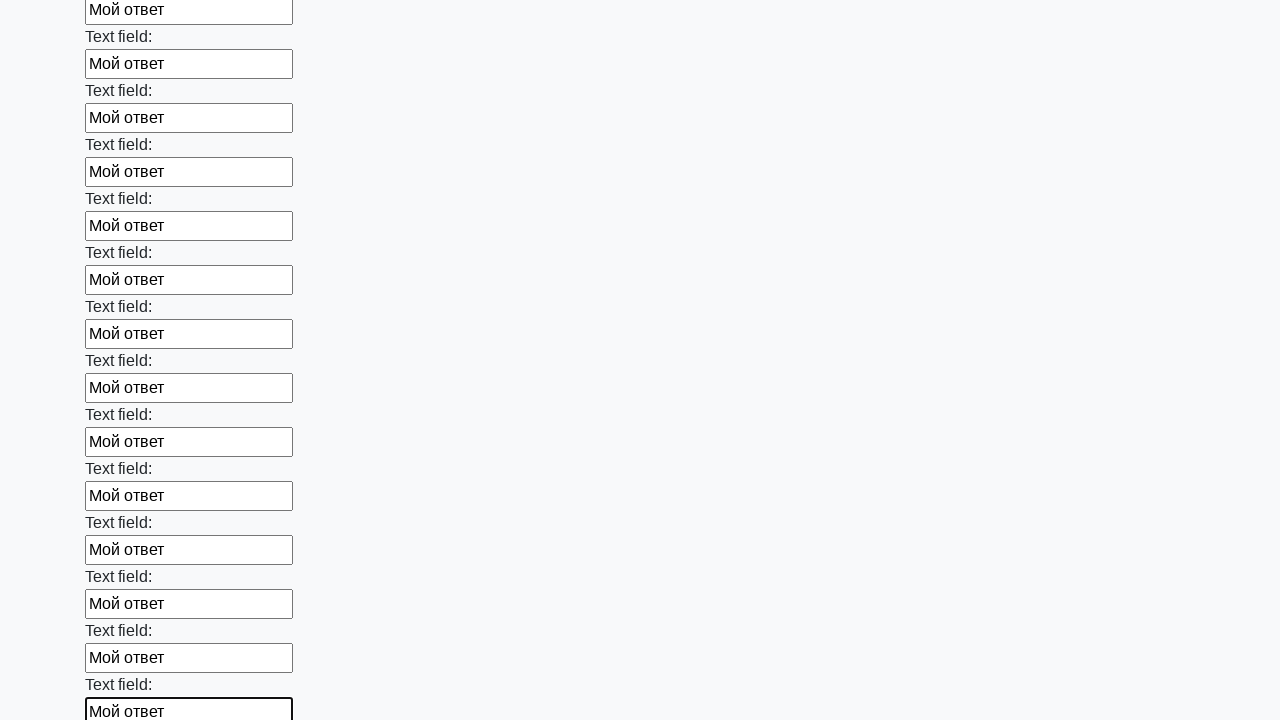

Filled input field with 'Мой ответ' on input >> nth=79
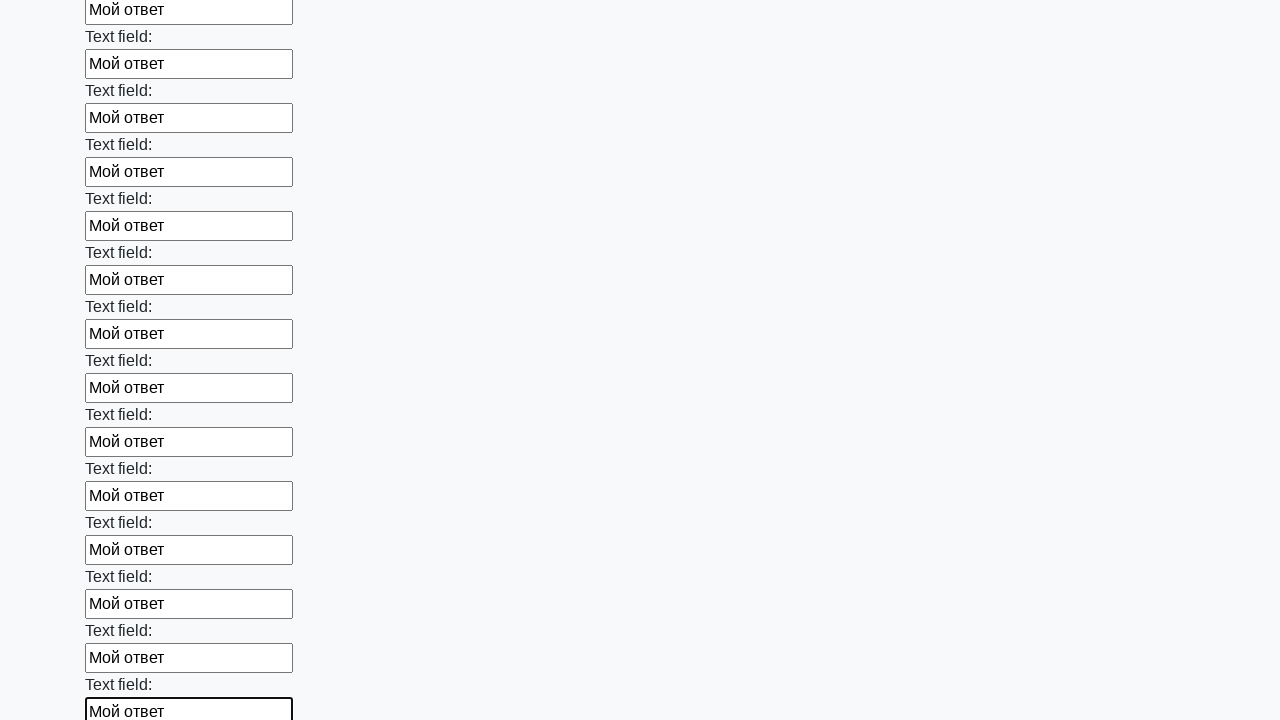

Filled input field with 'Мой ответ' on input >> nth=80
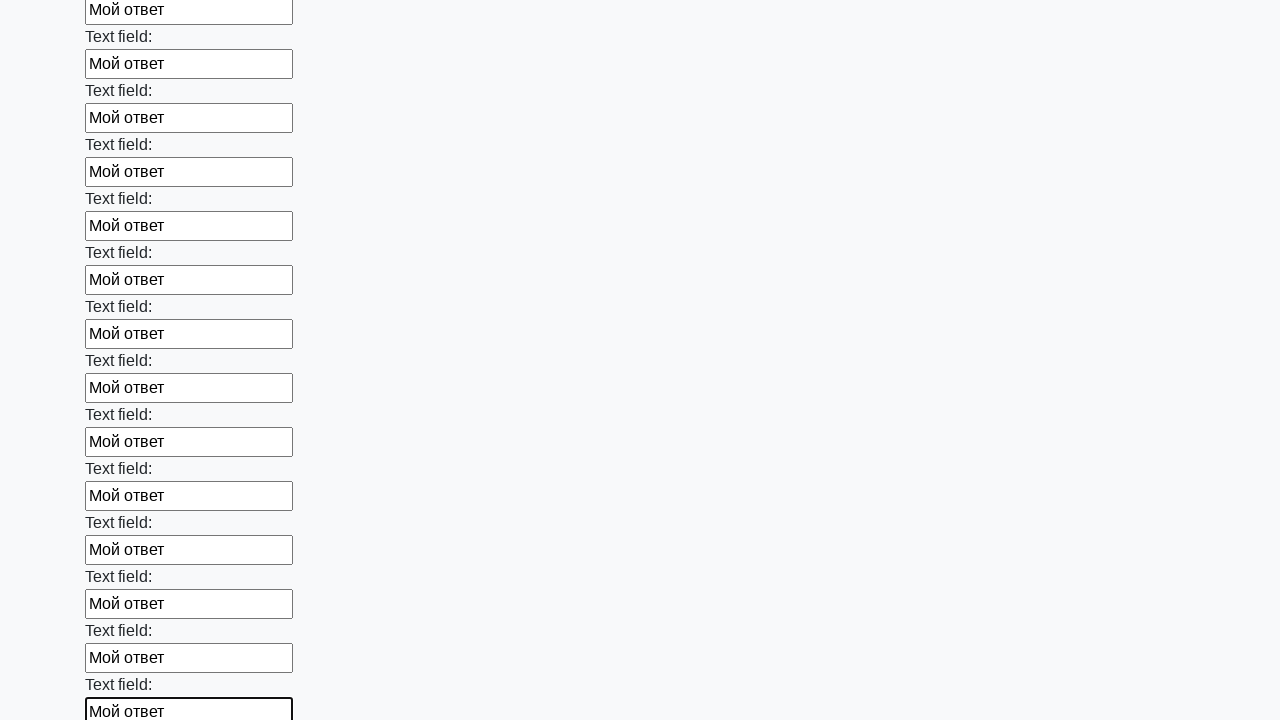

Filled input field with 'Мой ответ' on input >> nth=81
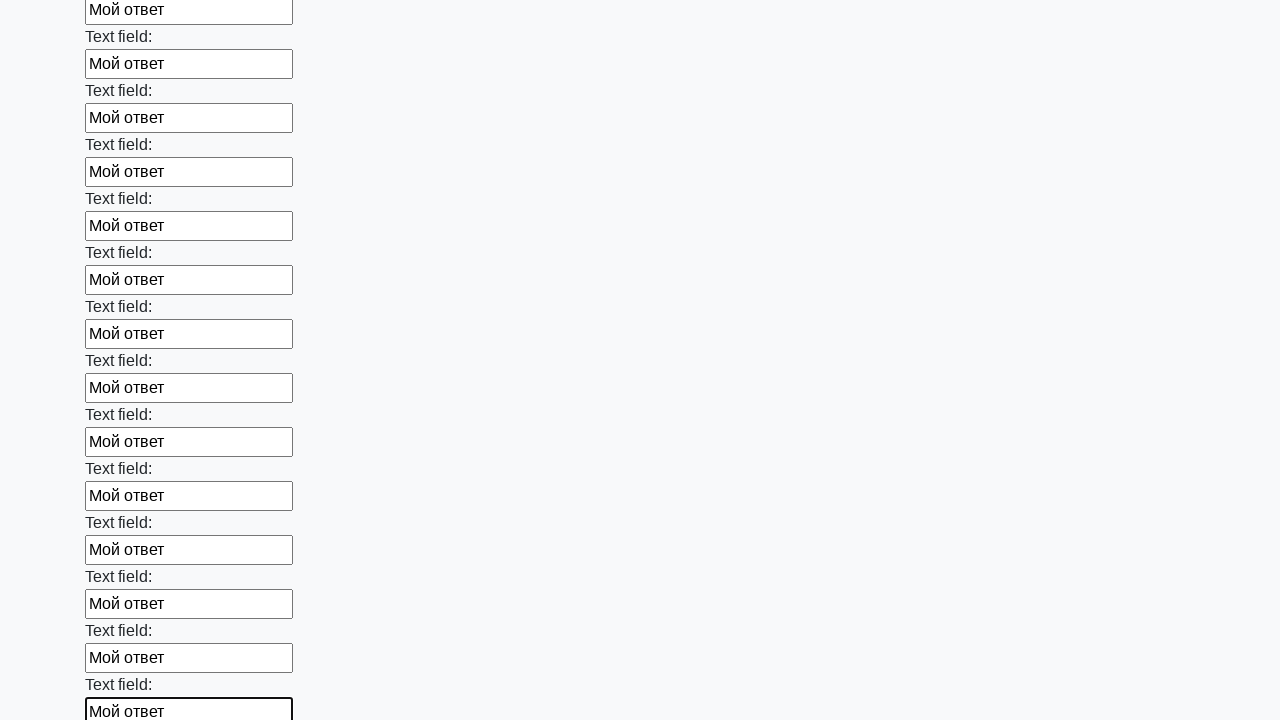

Filled input field with 'Мой ответ' on input >> nth=82
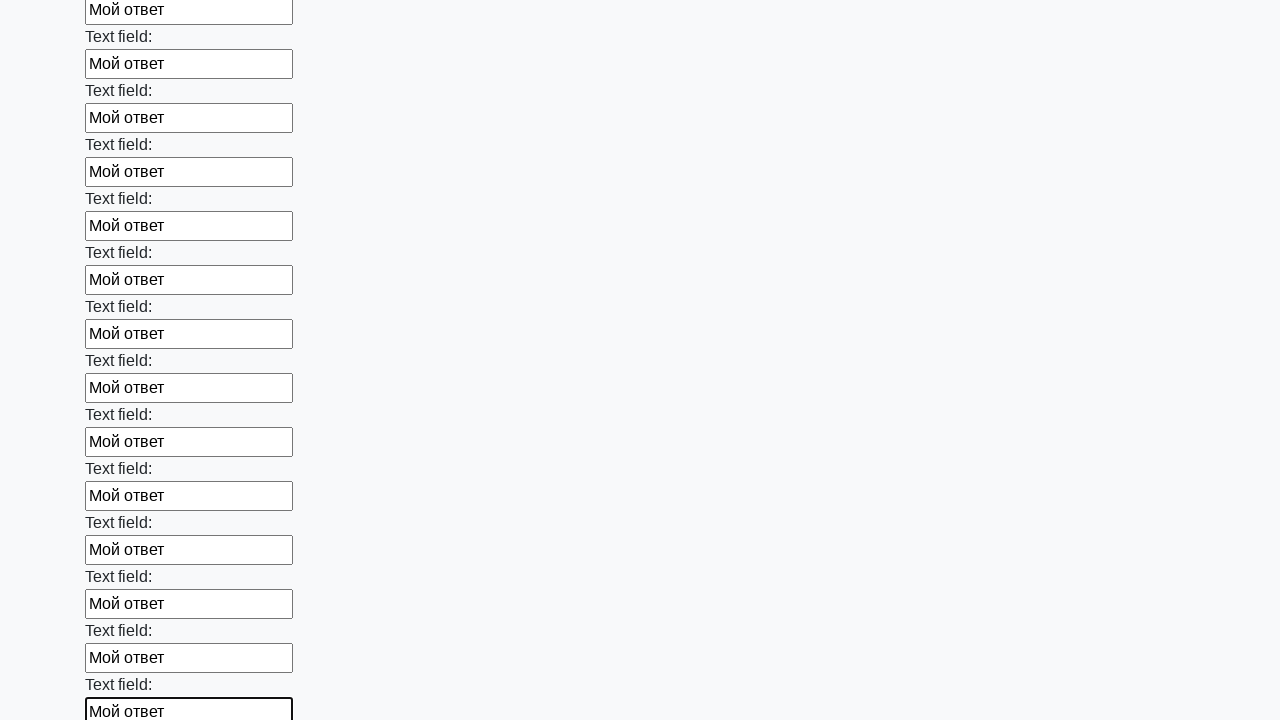

Filled input field with 'Мой ответ' on input >> nth=83
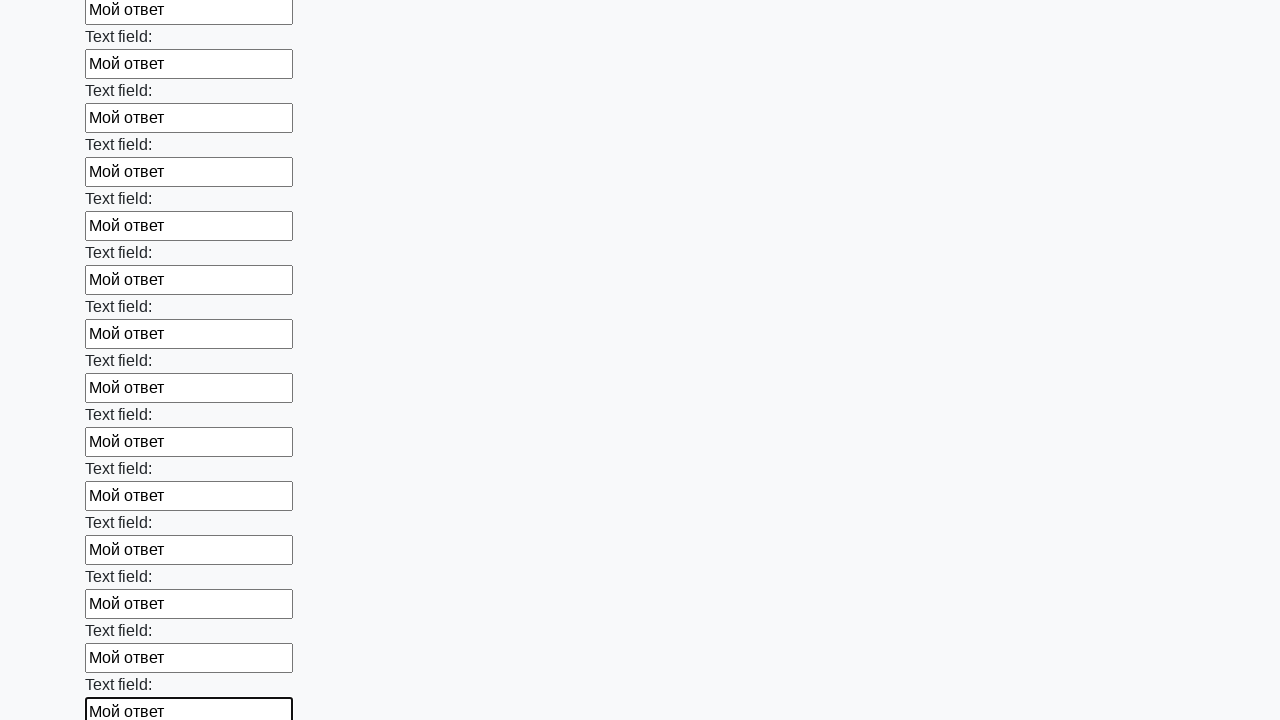

Filled input field with 'Мой ответ' on input >> nth=84
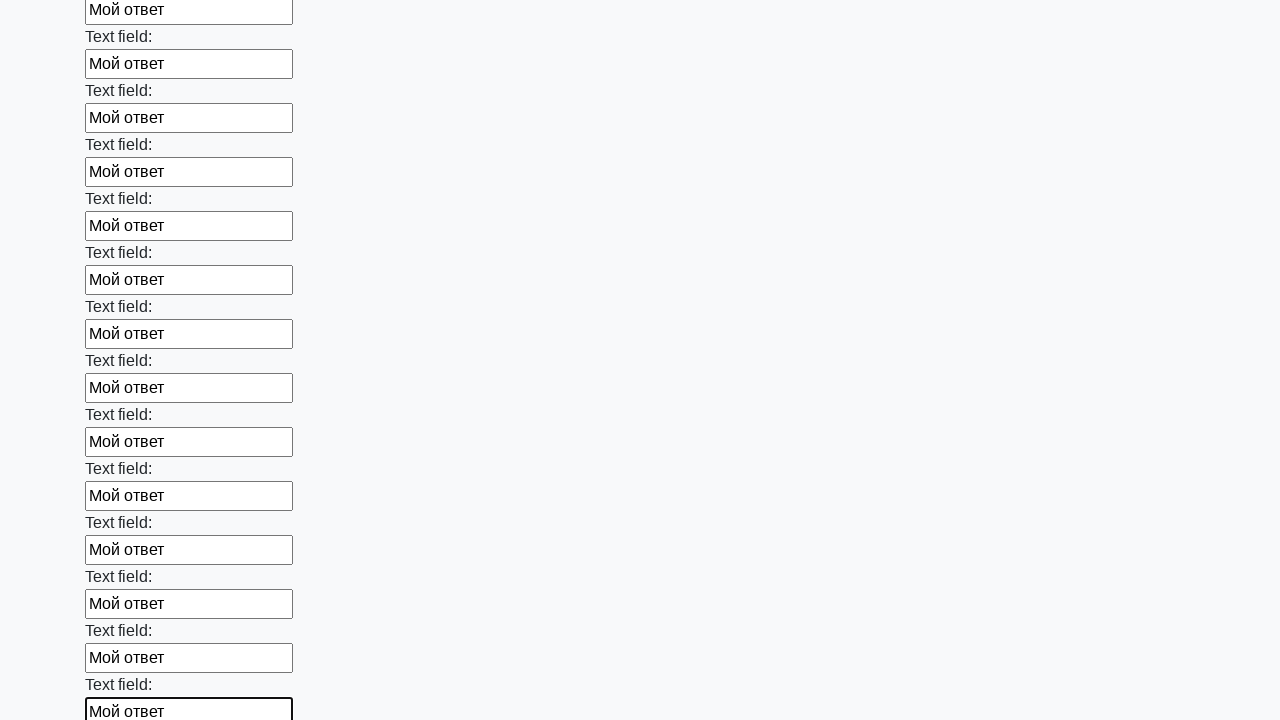

Filled input field with 'Мой ответ' on input >> nth=85
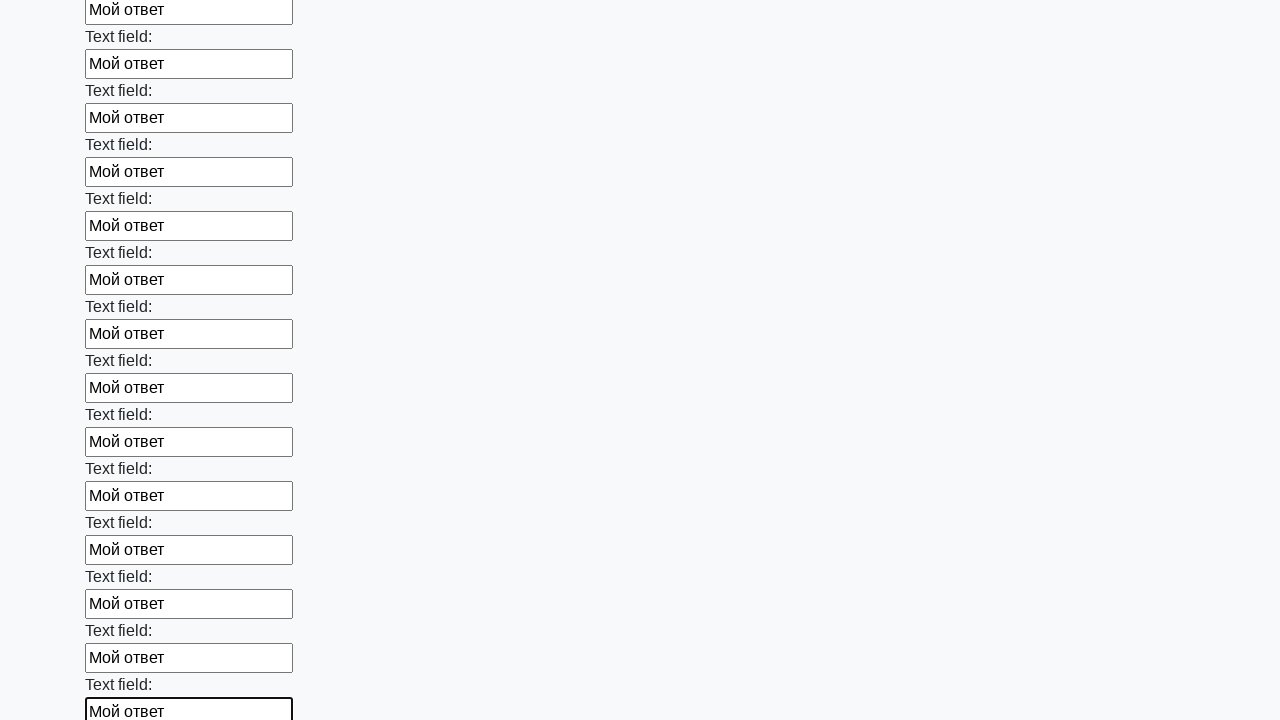

Filled input field with 'Мой ответ' on input >> nth=86
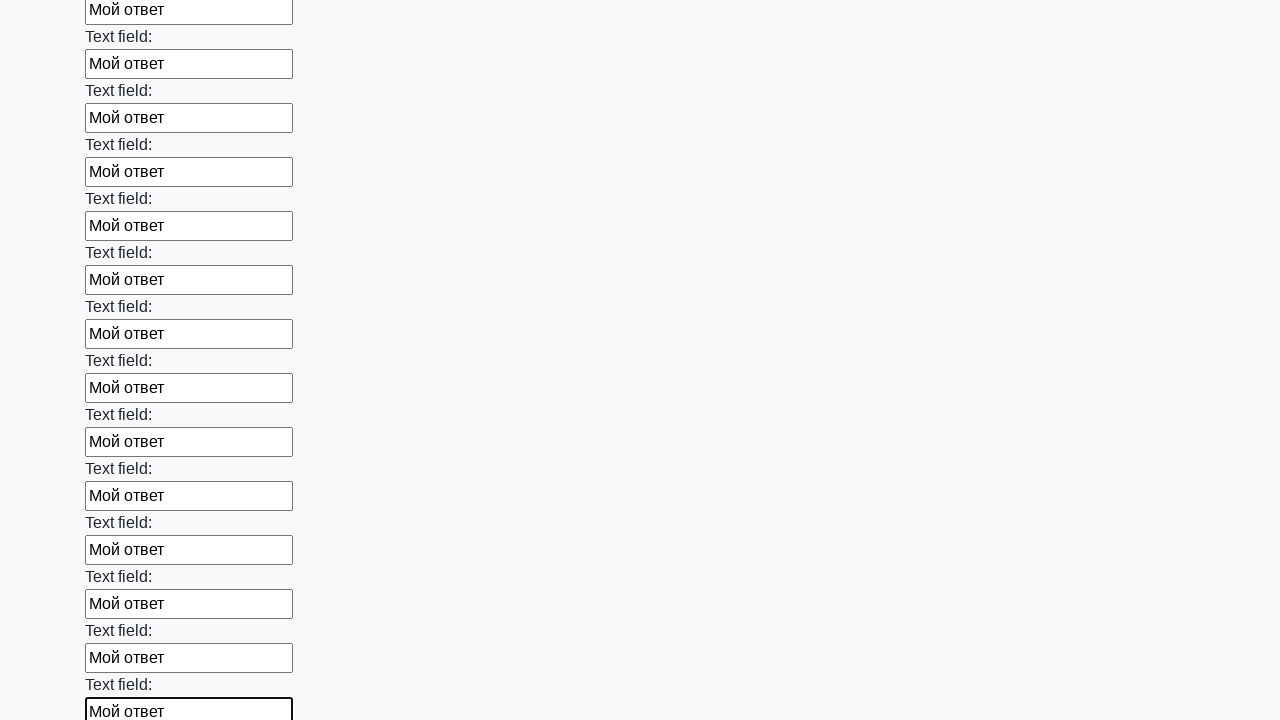

Filled input field with 'Мой ответ' on input >> nth=87
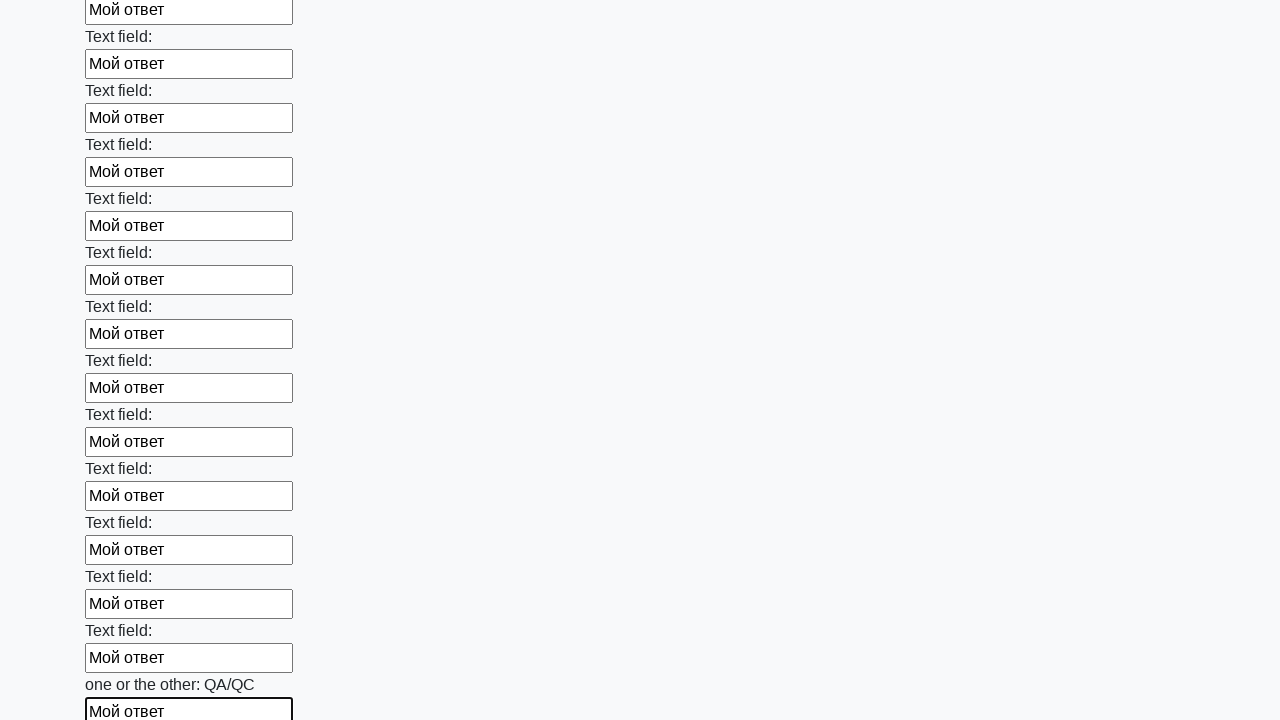

Filled input field with 'Мой ответ' on input >> nth=88
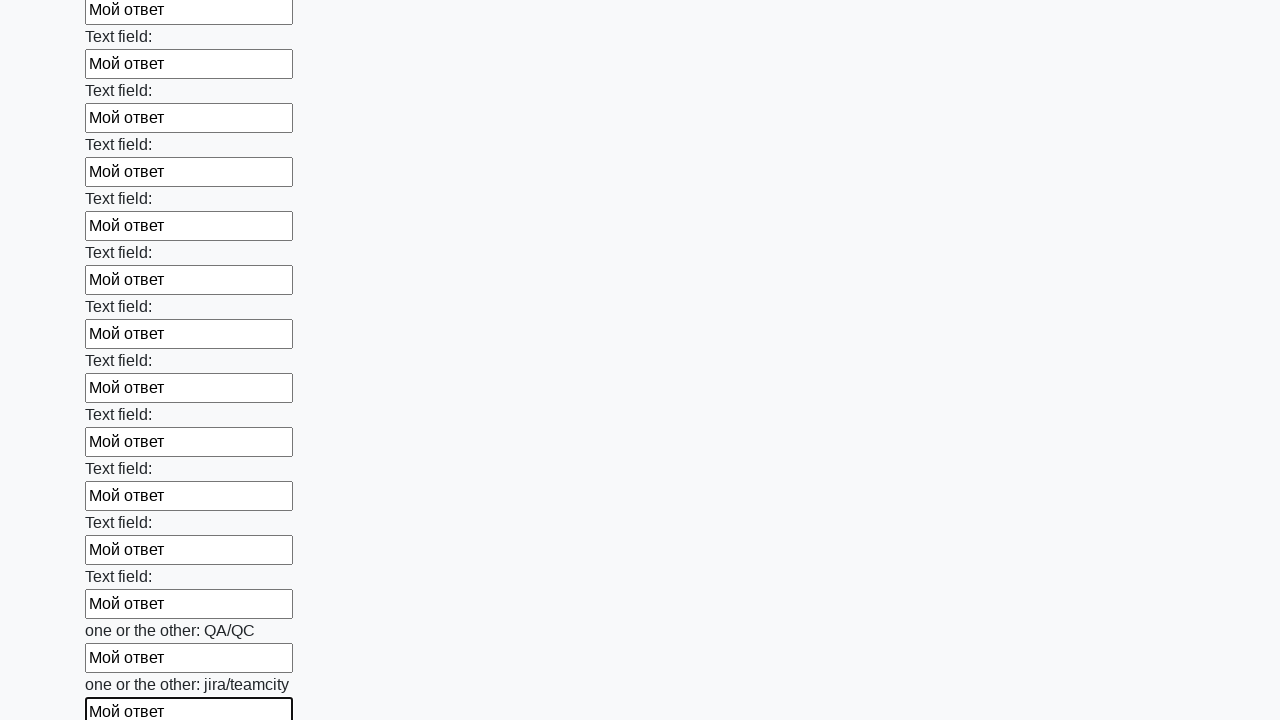

Filled input field with 'Мой ответ' on input >> nth=89
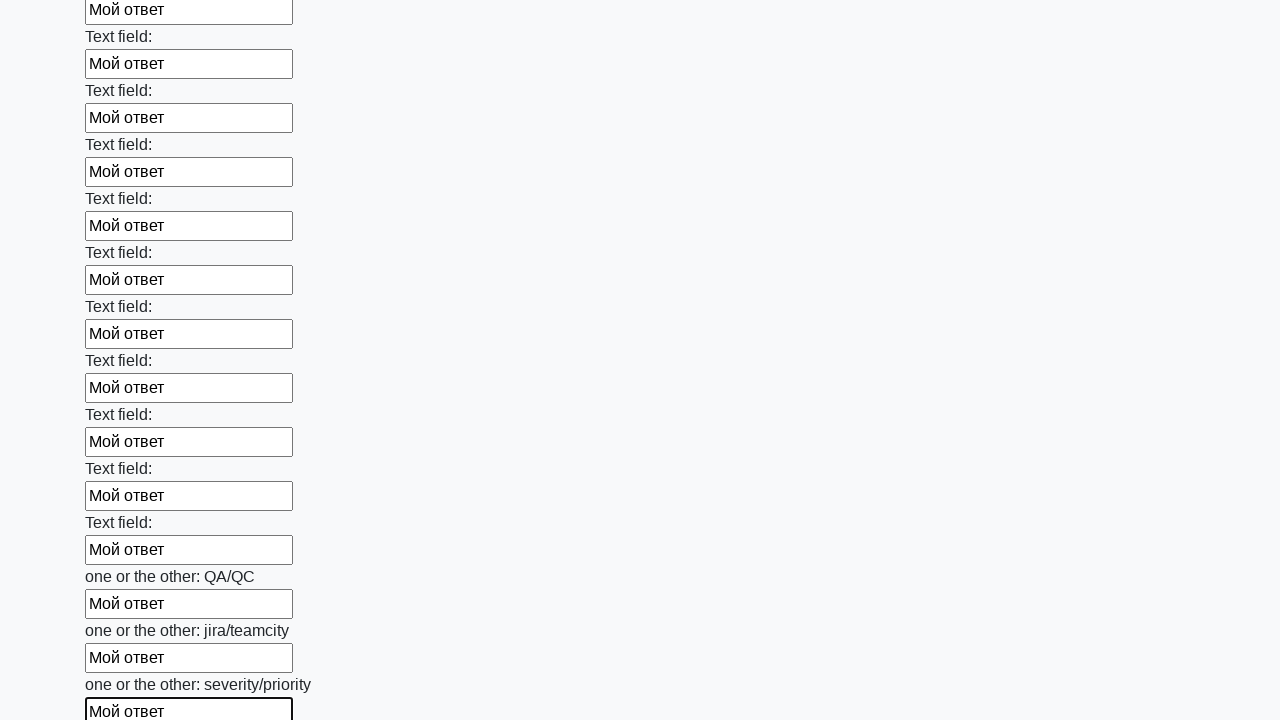

Filled input field with 'Мой ответ' on input >> nth=90
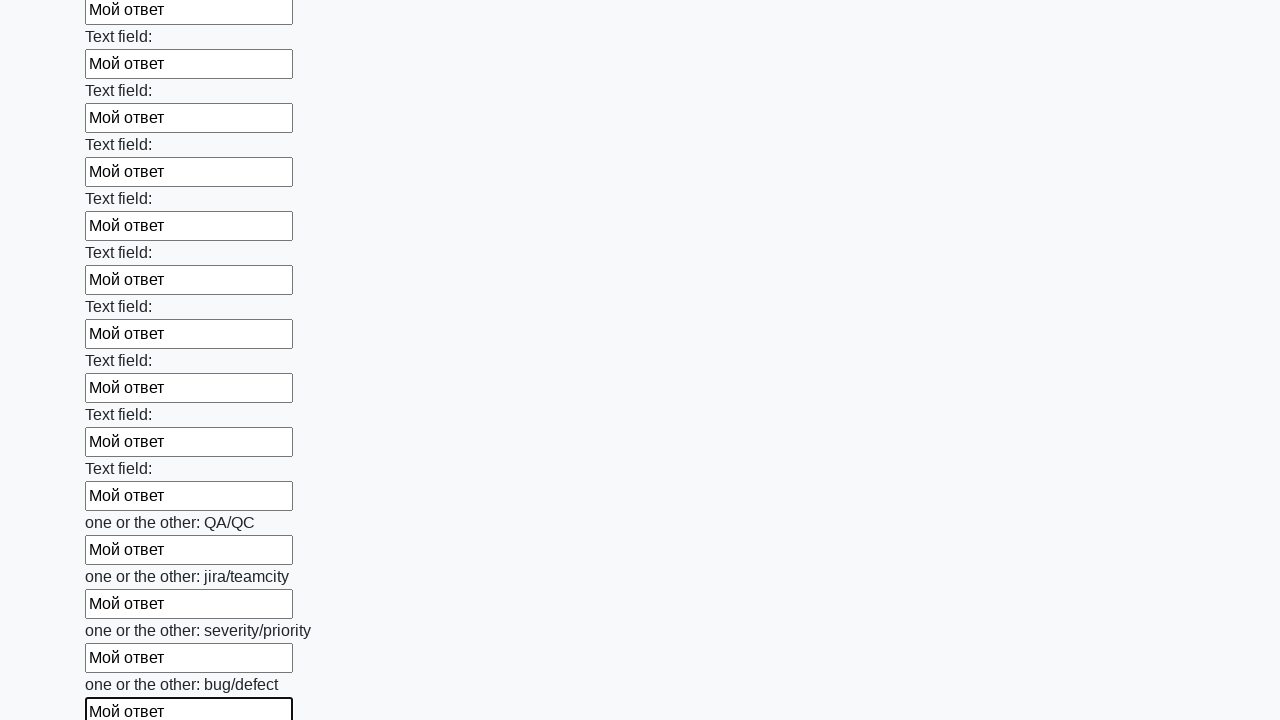

Filled input field with 'Мой ответ' on input >> nth=91
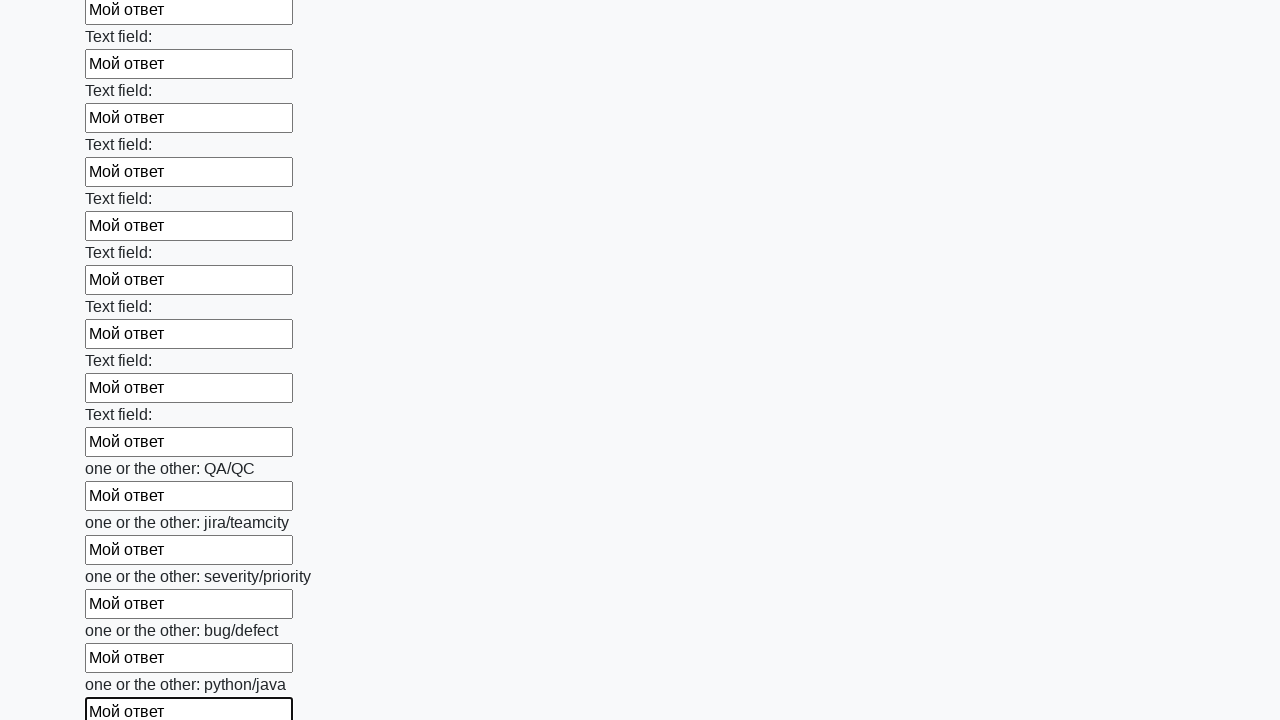

Filled input field with 'Мой ответ' on input >> nth=92
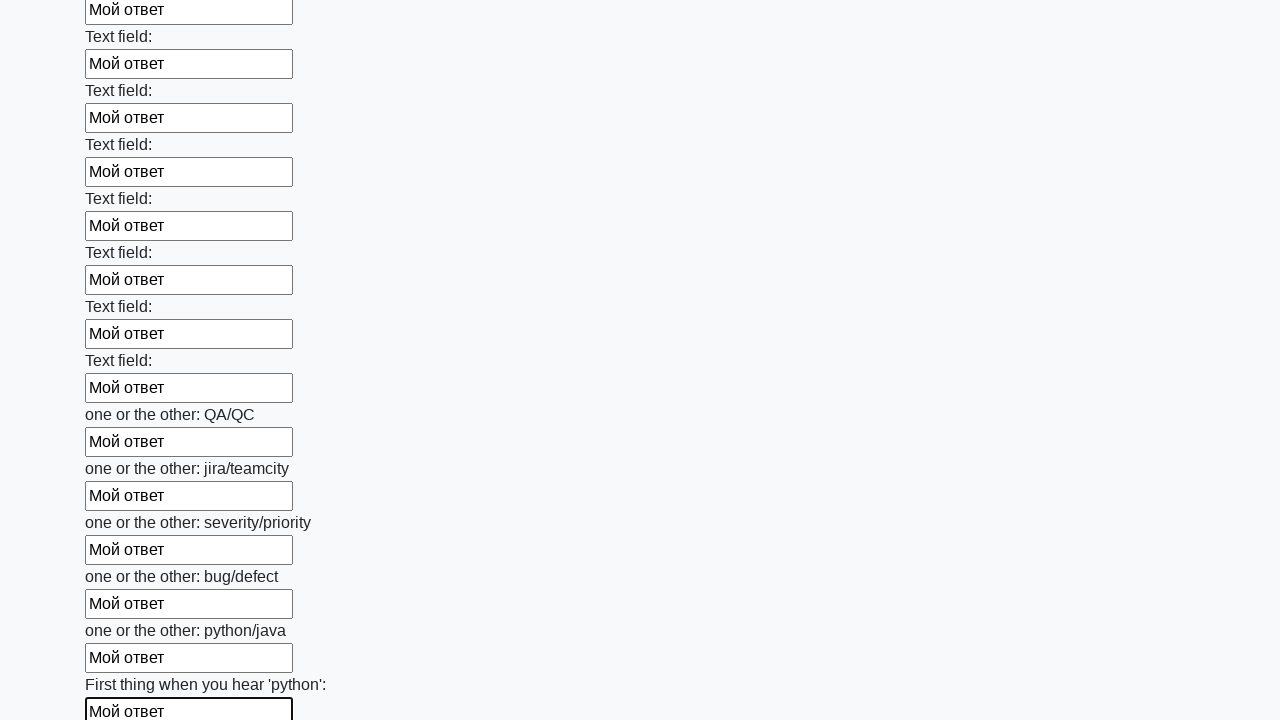

Filled input field with 'Мой ответ' on input >> nth=93
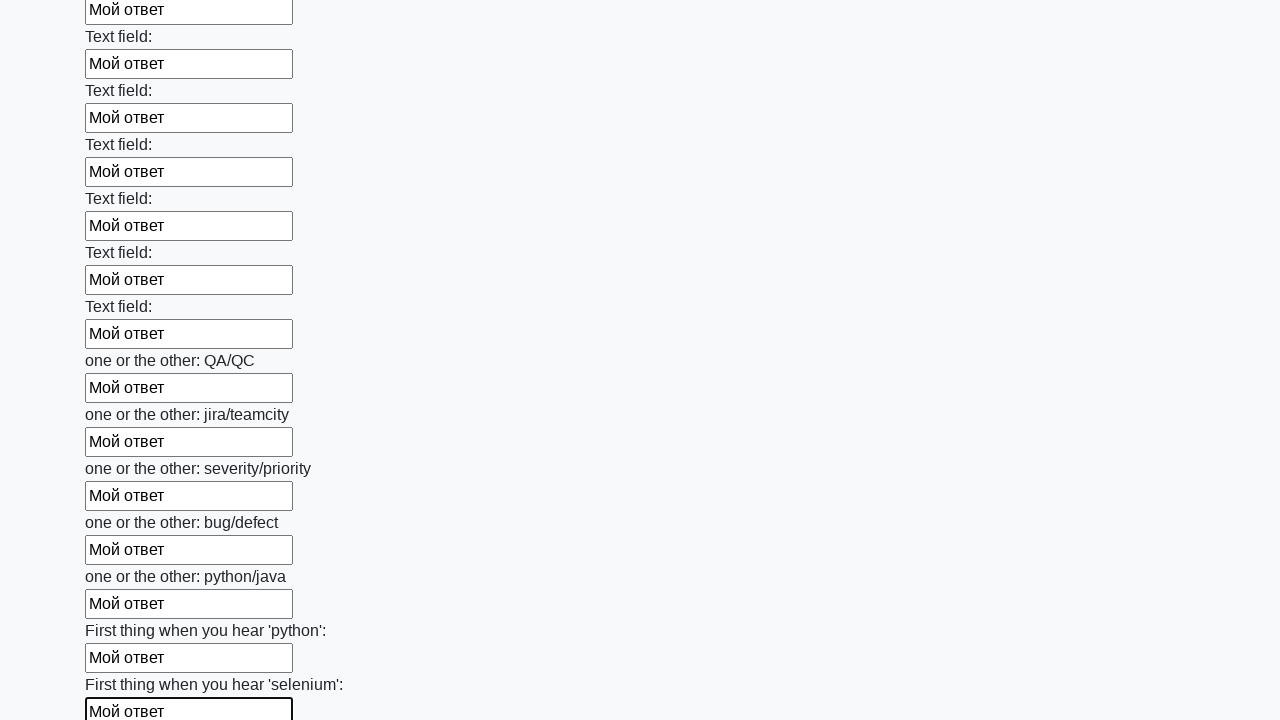

Filled input field with 'Мой ответ' on input >> nth=94
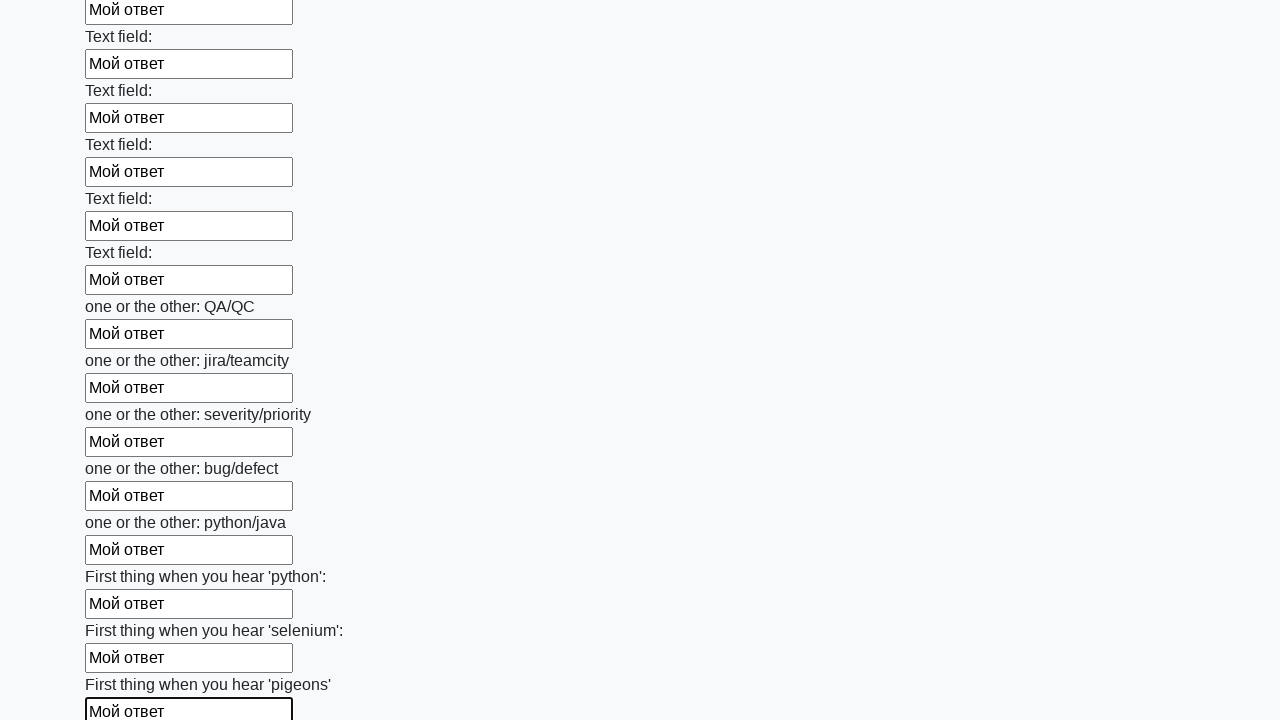

Filled input field with 'Мой ответ' on input >> nth=95
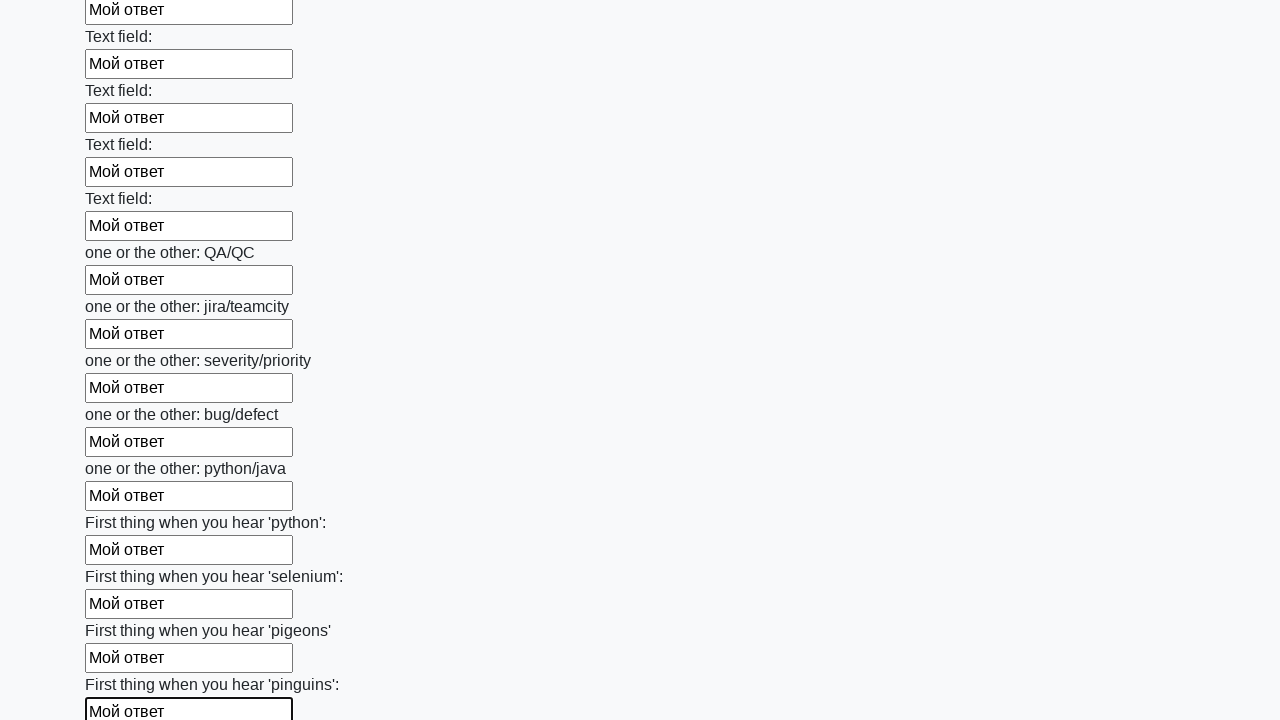

Filled input field with 'Мой ответ' on input >> nth=96
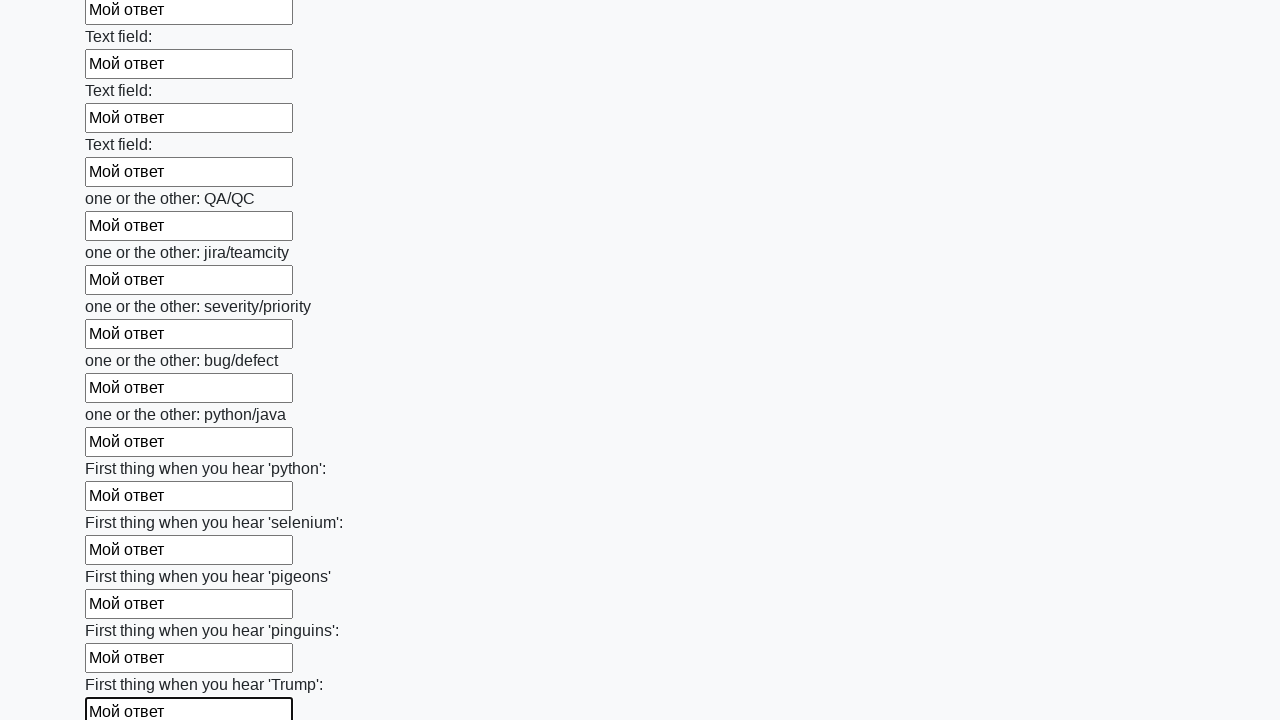

Filled input field with 'Мой ответ' on input >> nth=97
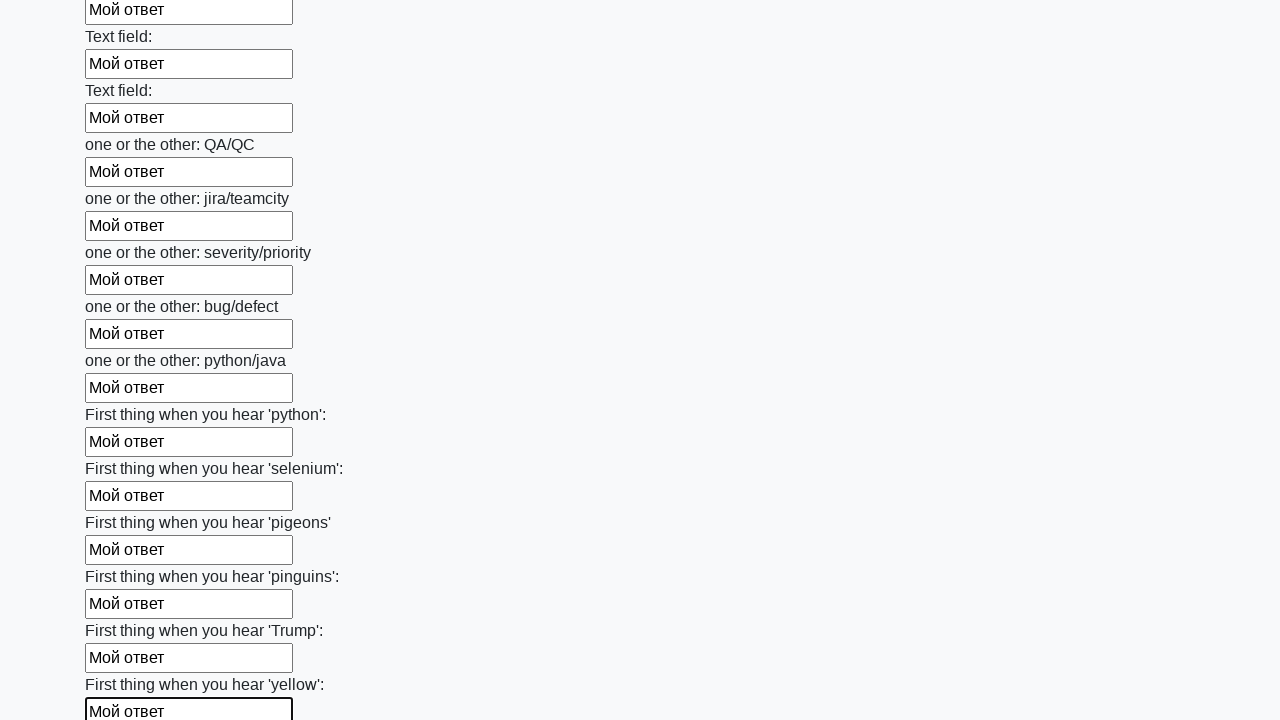

Filled input field with 'Мой ответ' on input >> nth=98
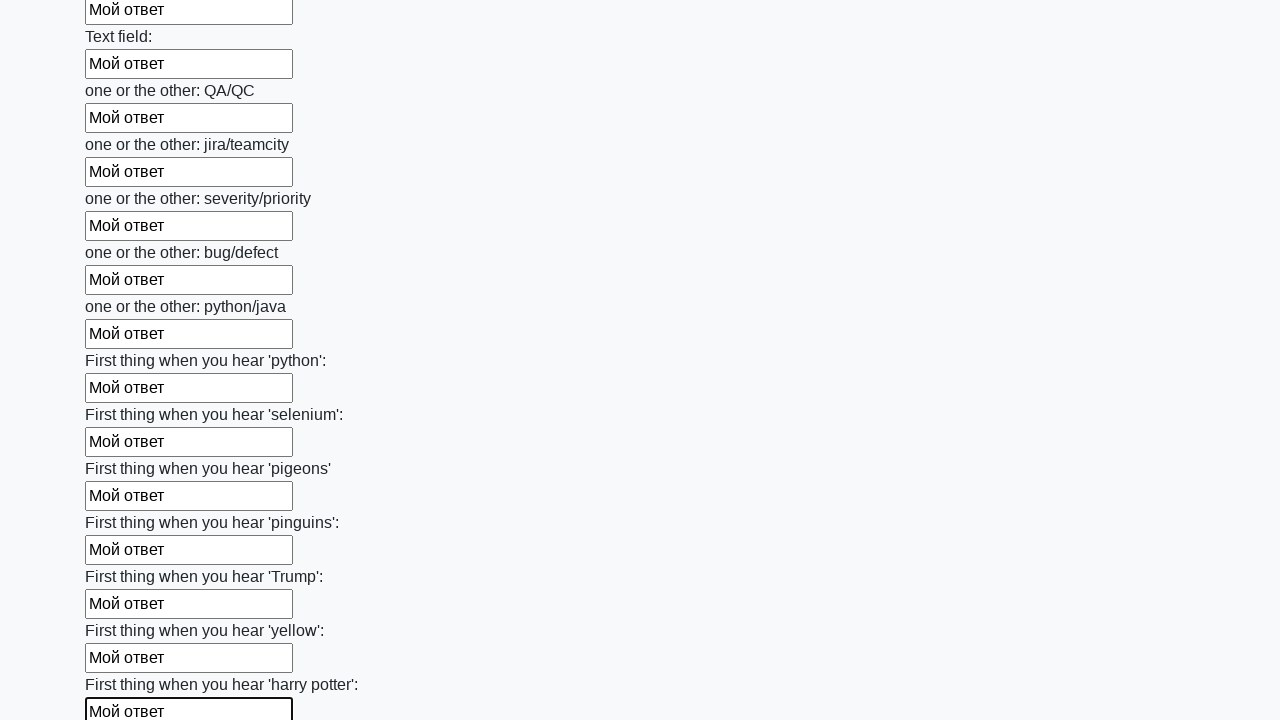

Filled input field with 'Мой ответ' on input >> nth=99
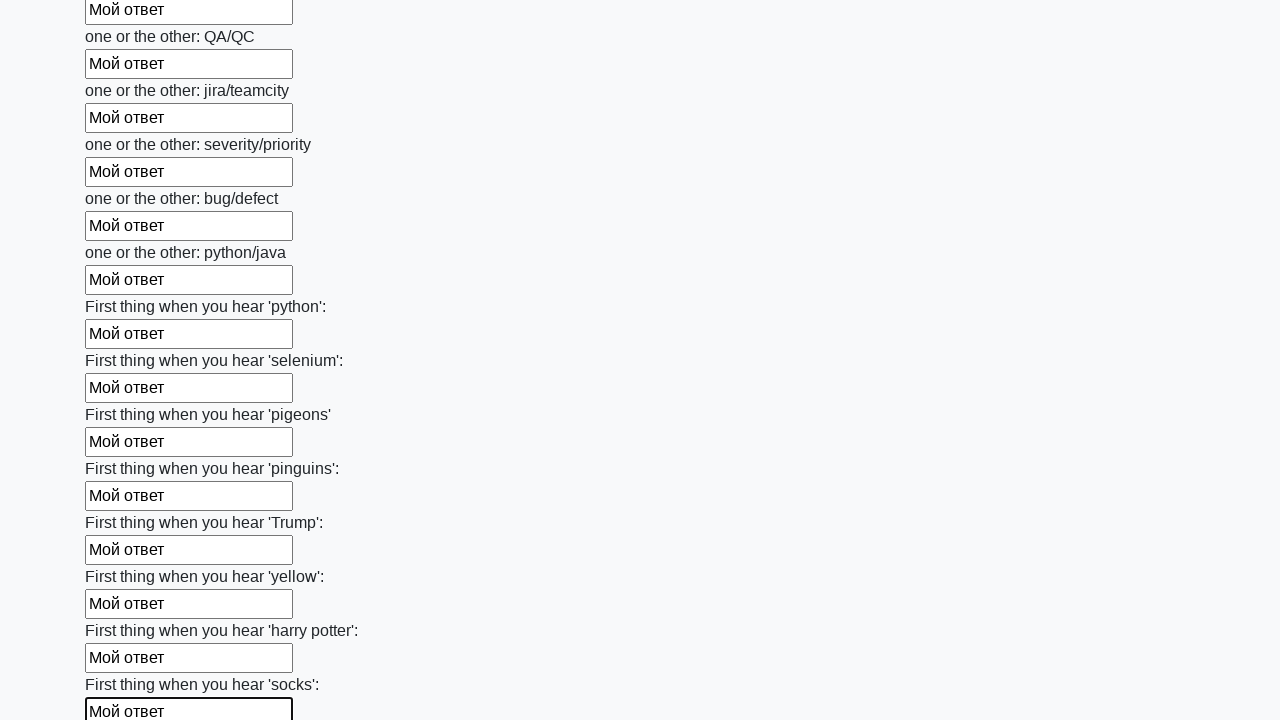

Clicked submit button at (123, 611) on .btn
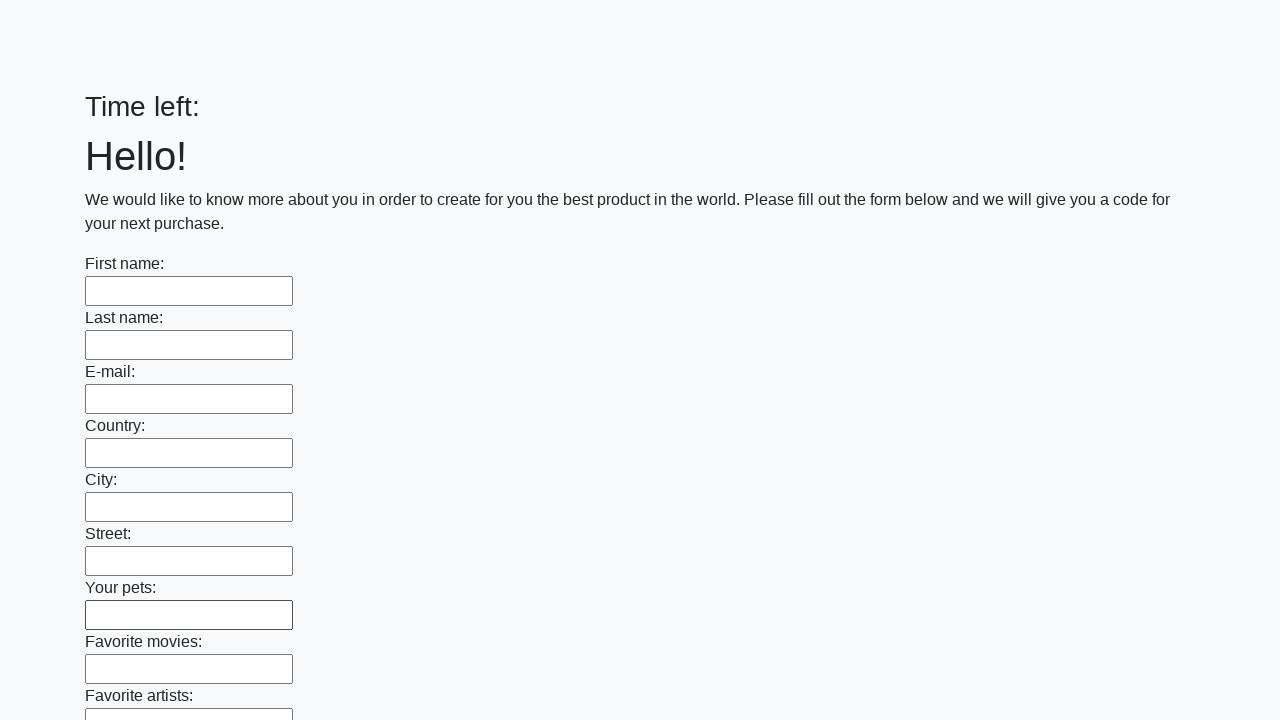

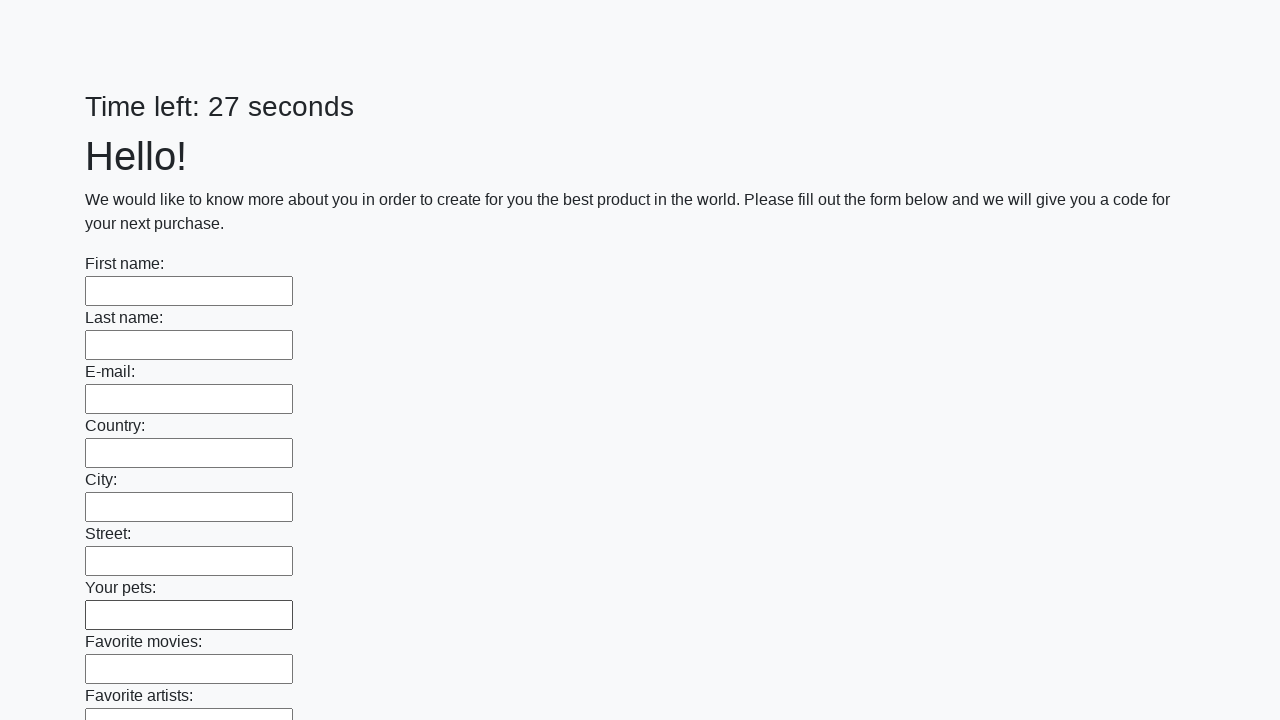